Navigates through a paginated product table, reading product data and selecting checkboxes on each page

Starting URL: https://testautomationpractice.blogspot.com/

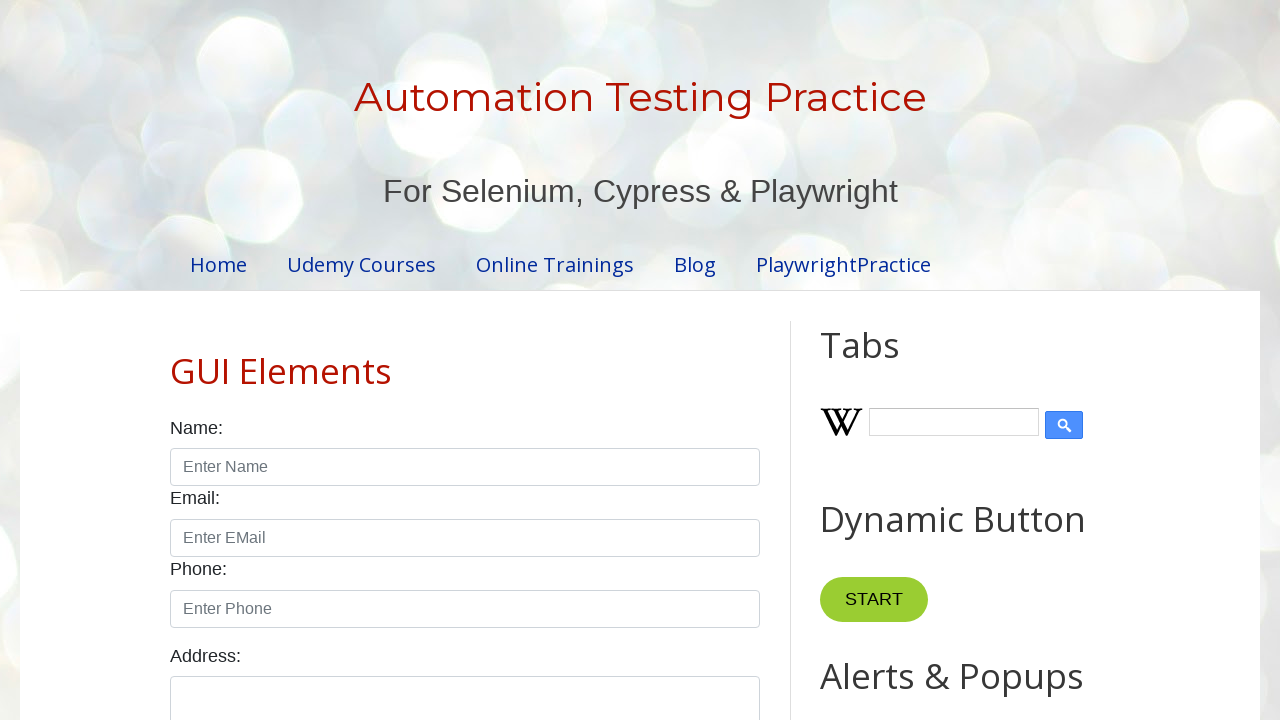

Retrieved total number of pagination links
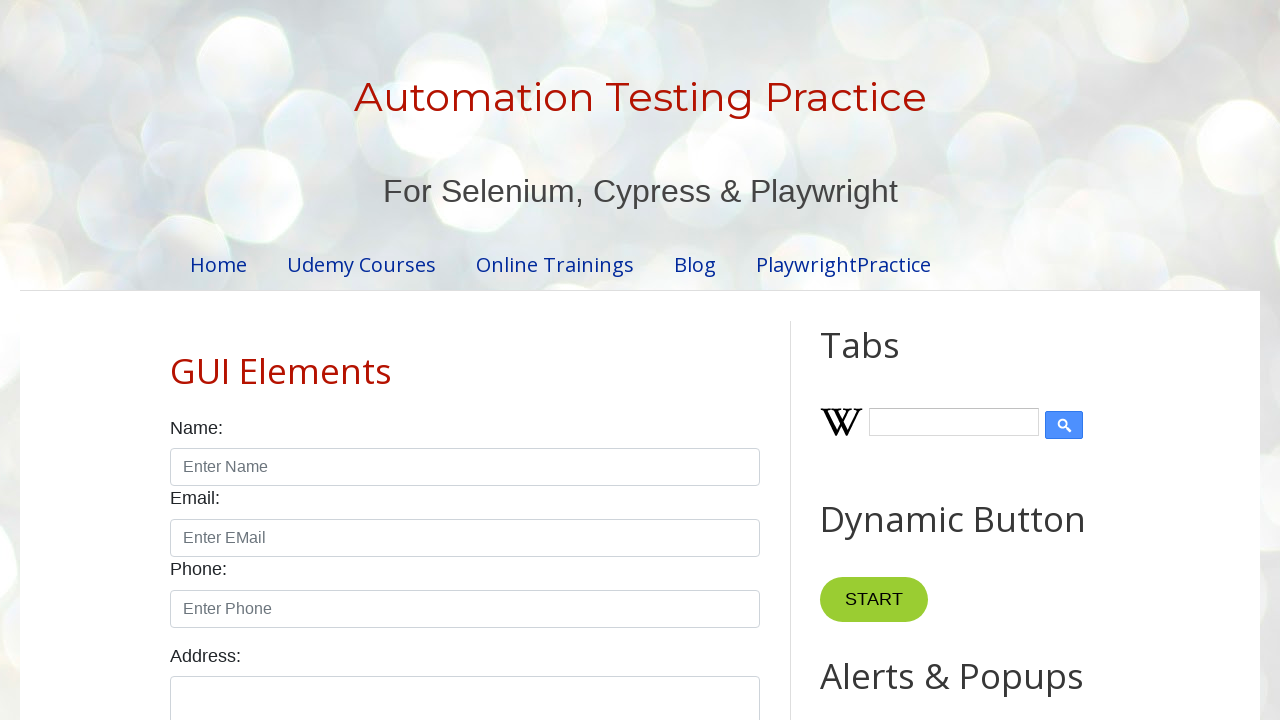

Retrieved 5 product rows from page 1
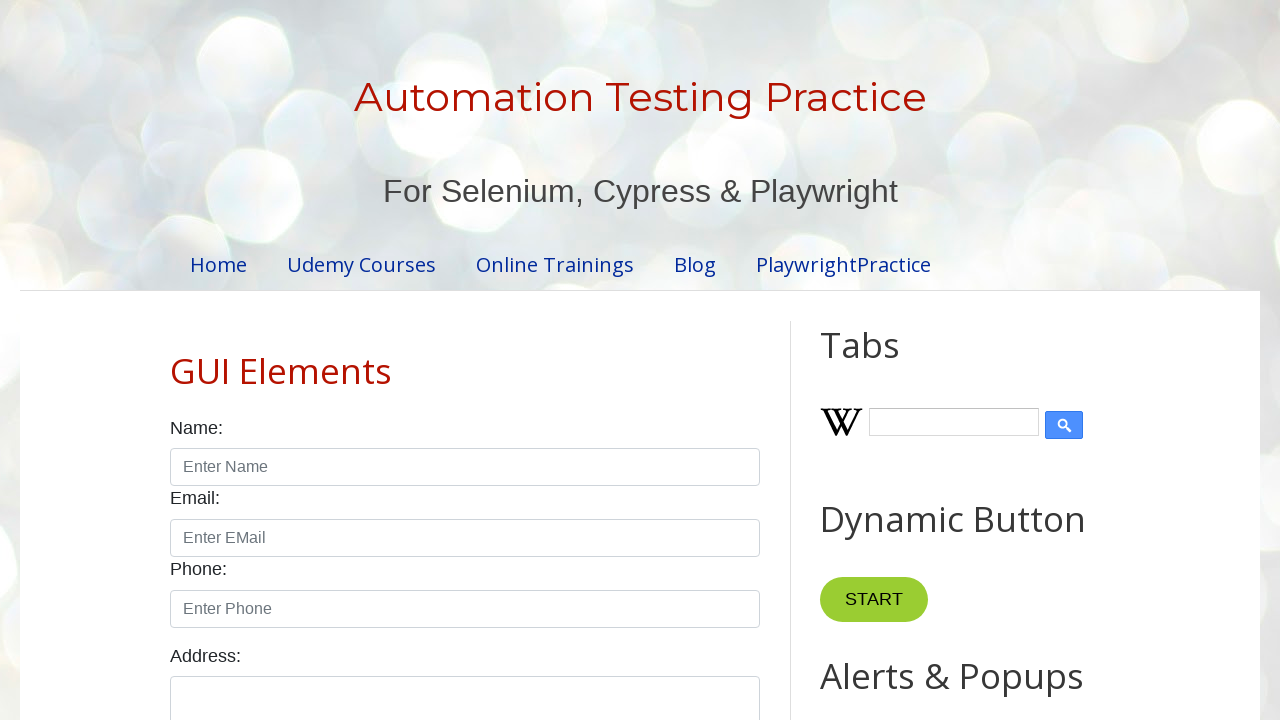

Retrieved product ID: 1
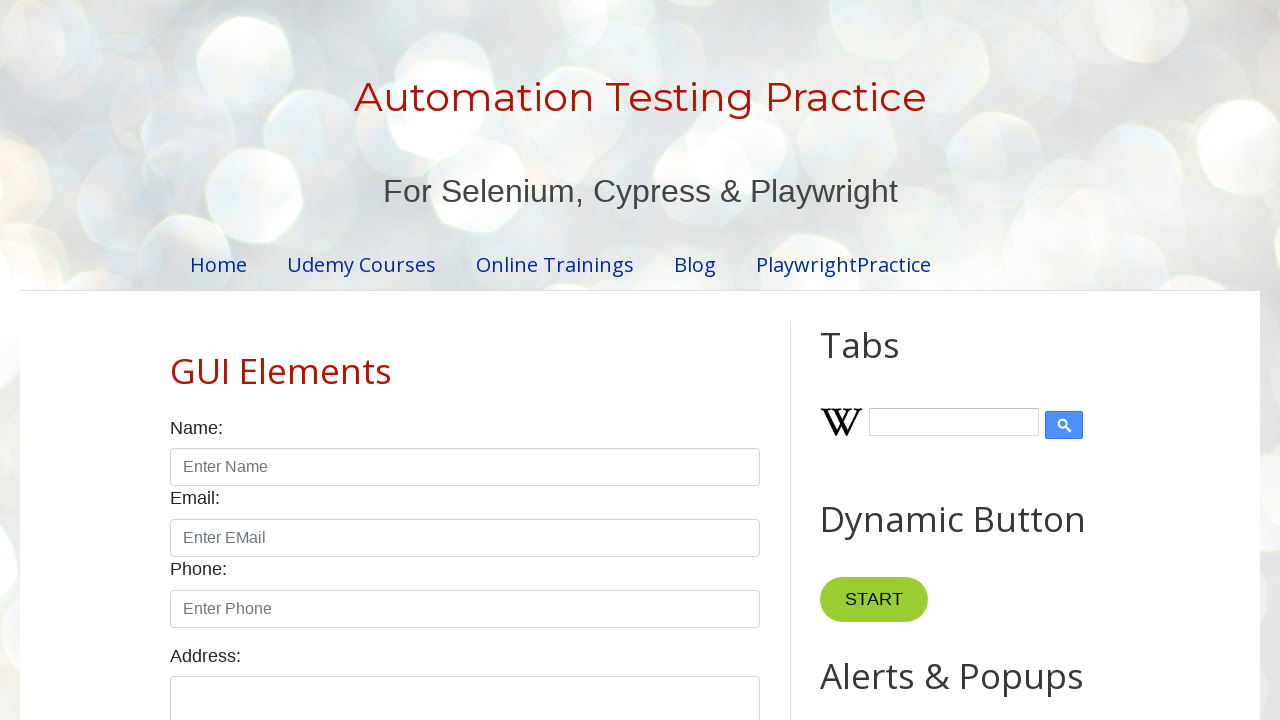

Retrieved product name: Smartphone
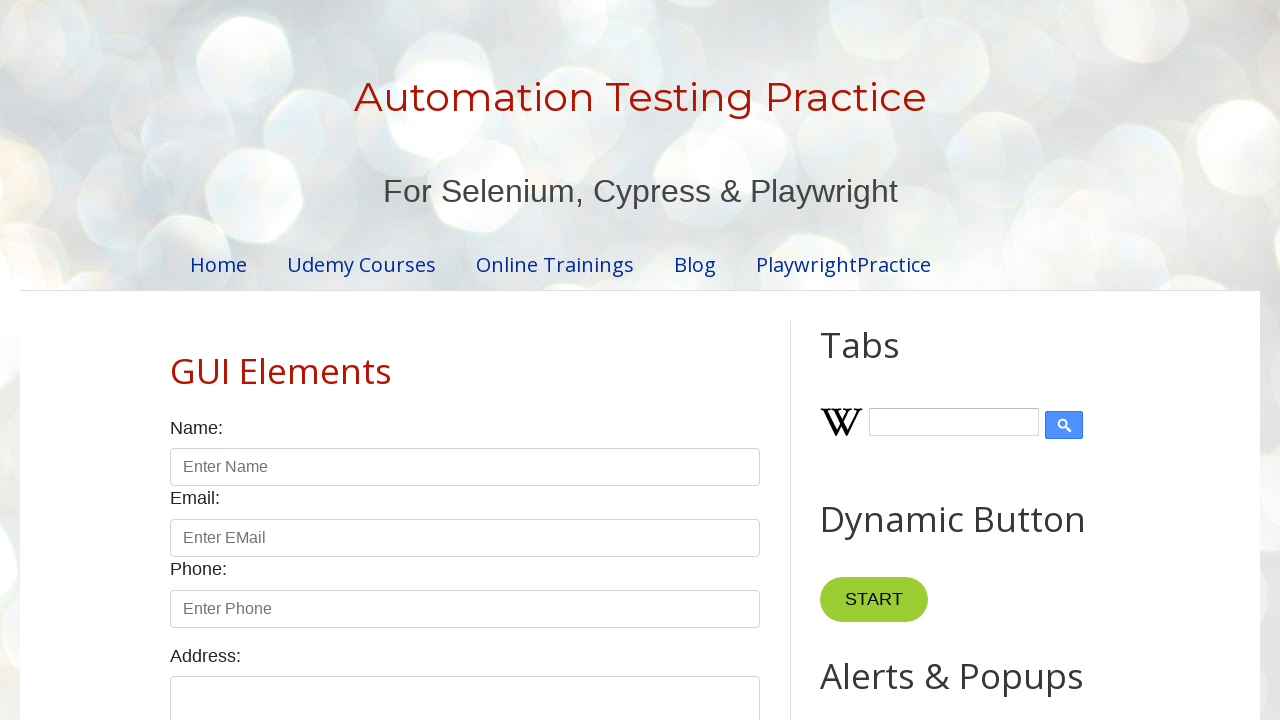

Retrieved product price: $10.99
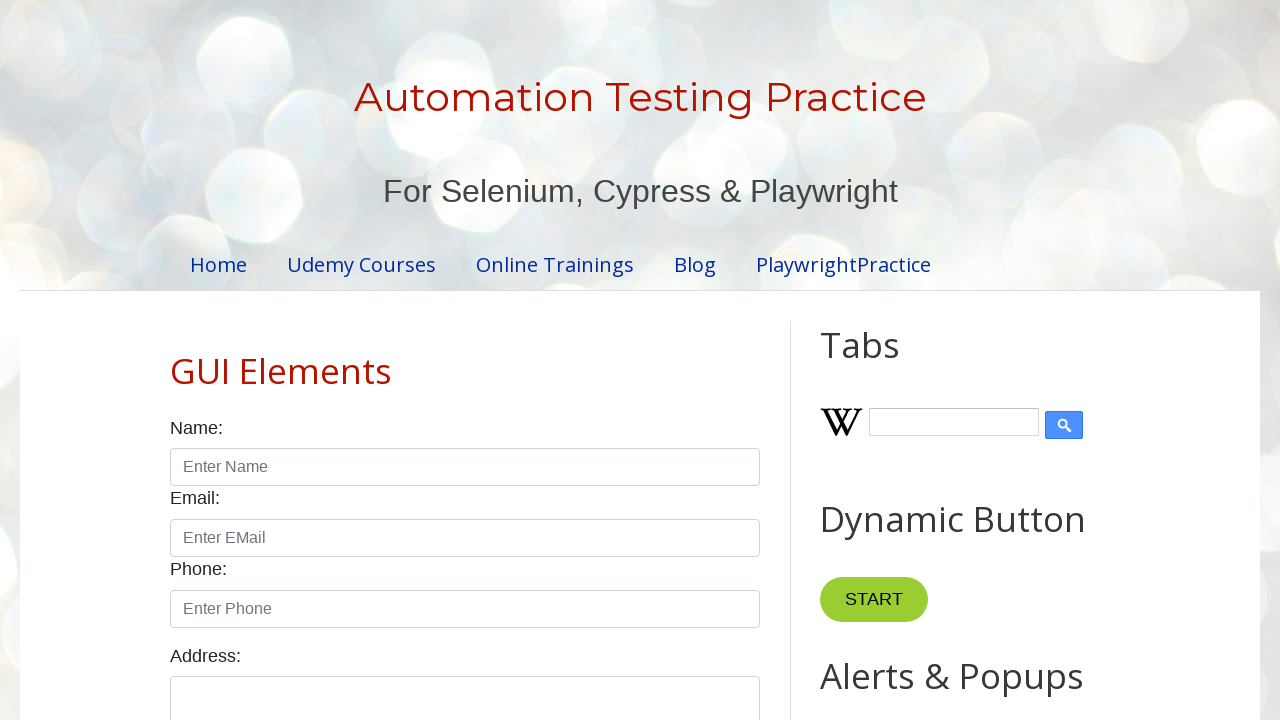

Clicked checkbox for product row 1 at (651, 361) on //table[@id='productTable']//tbody//tr[1]/td[4]/input
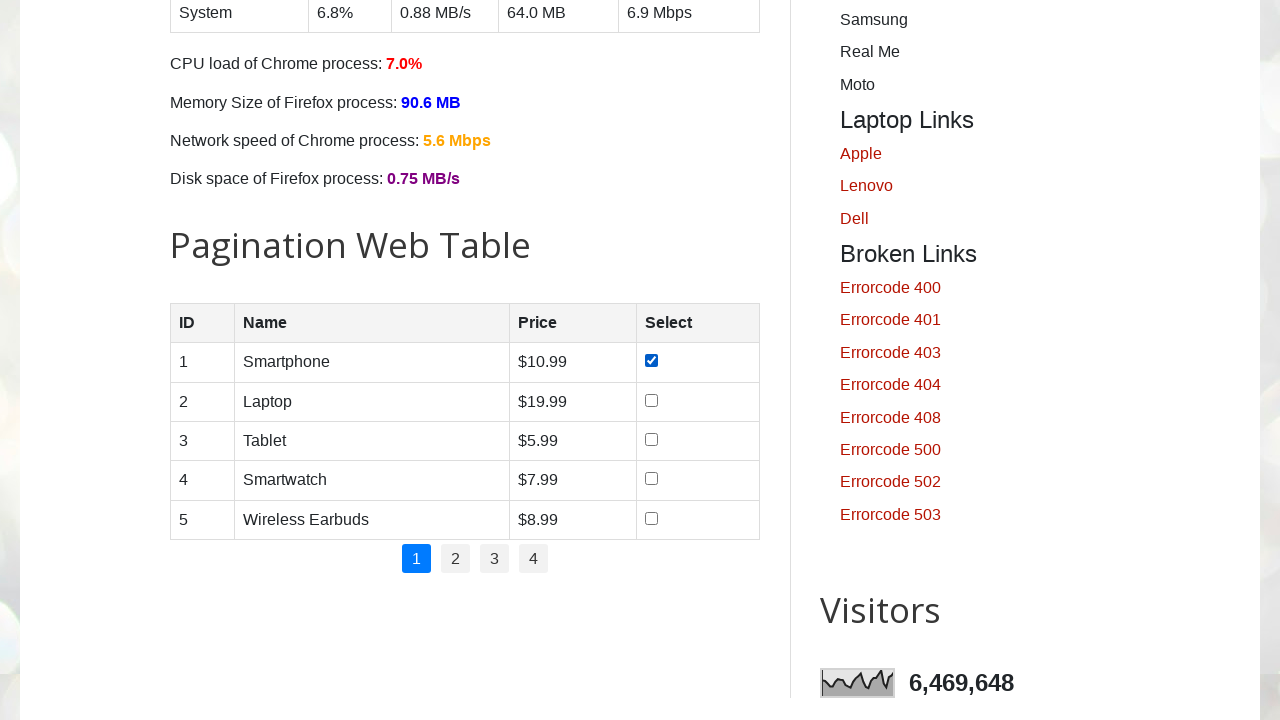

Retrieved product ID: 2
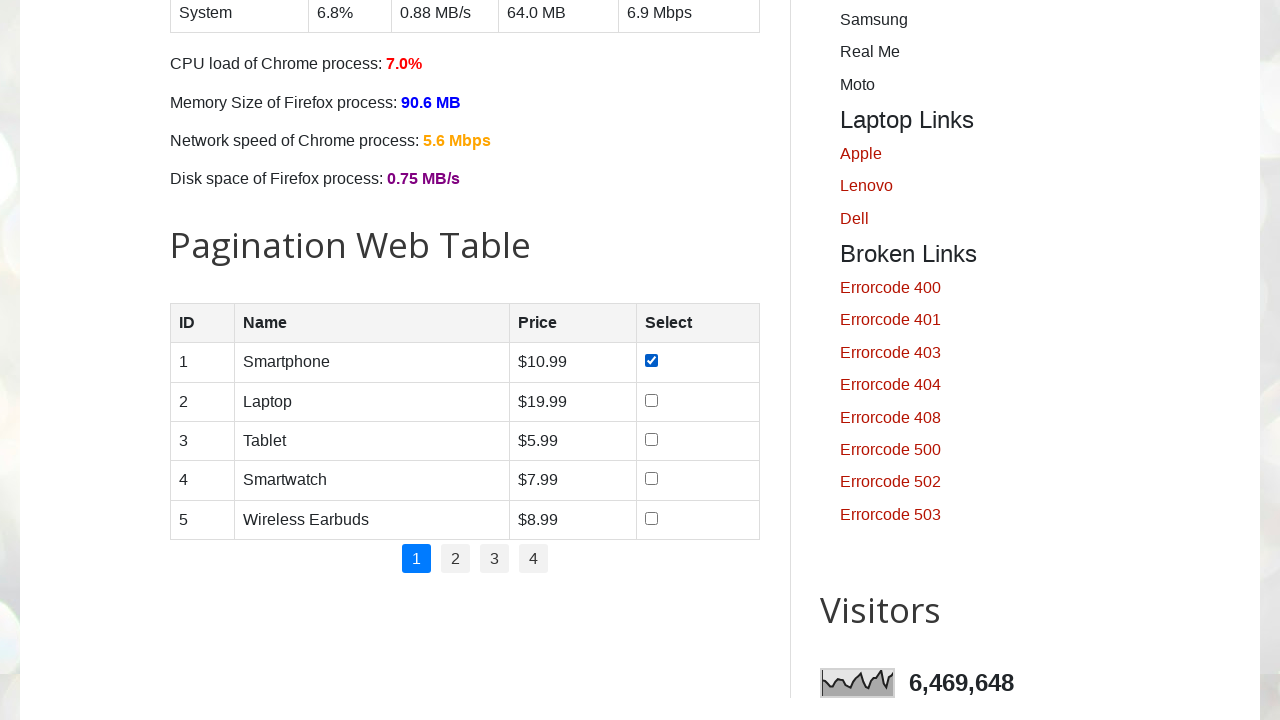

Retrieved product name: Laptop
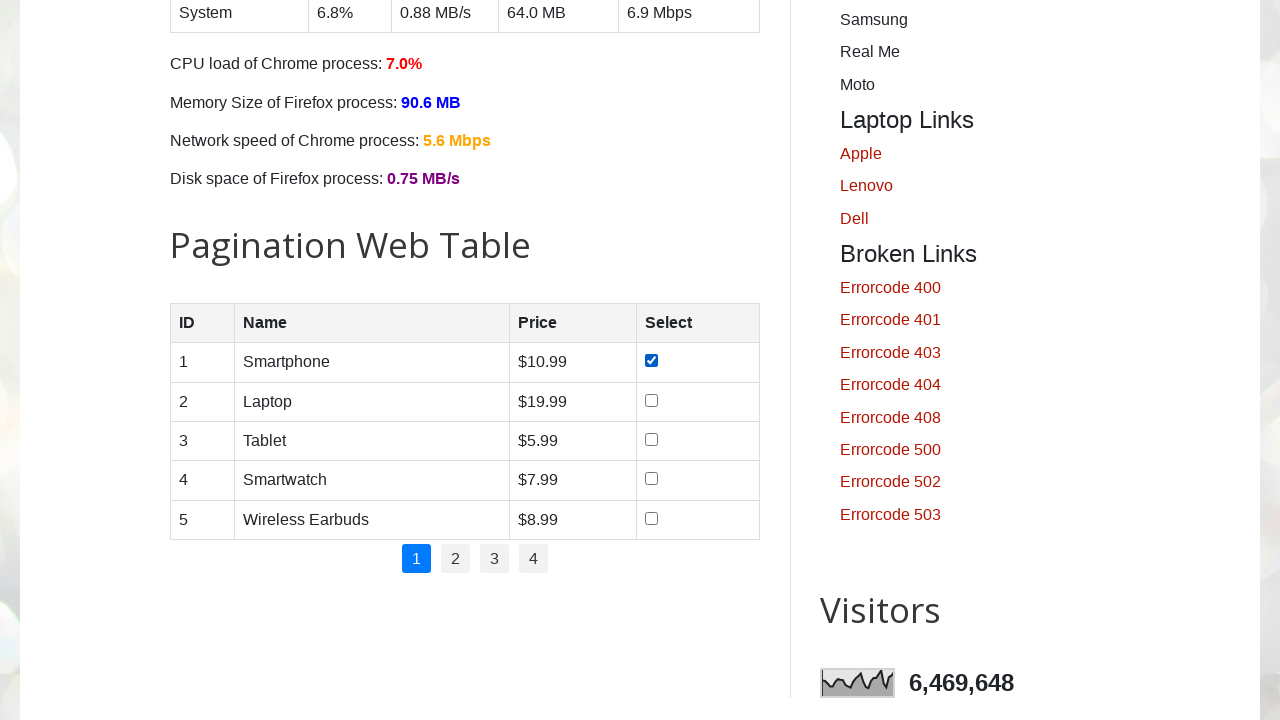

Retrieved product price: $19.99
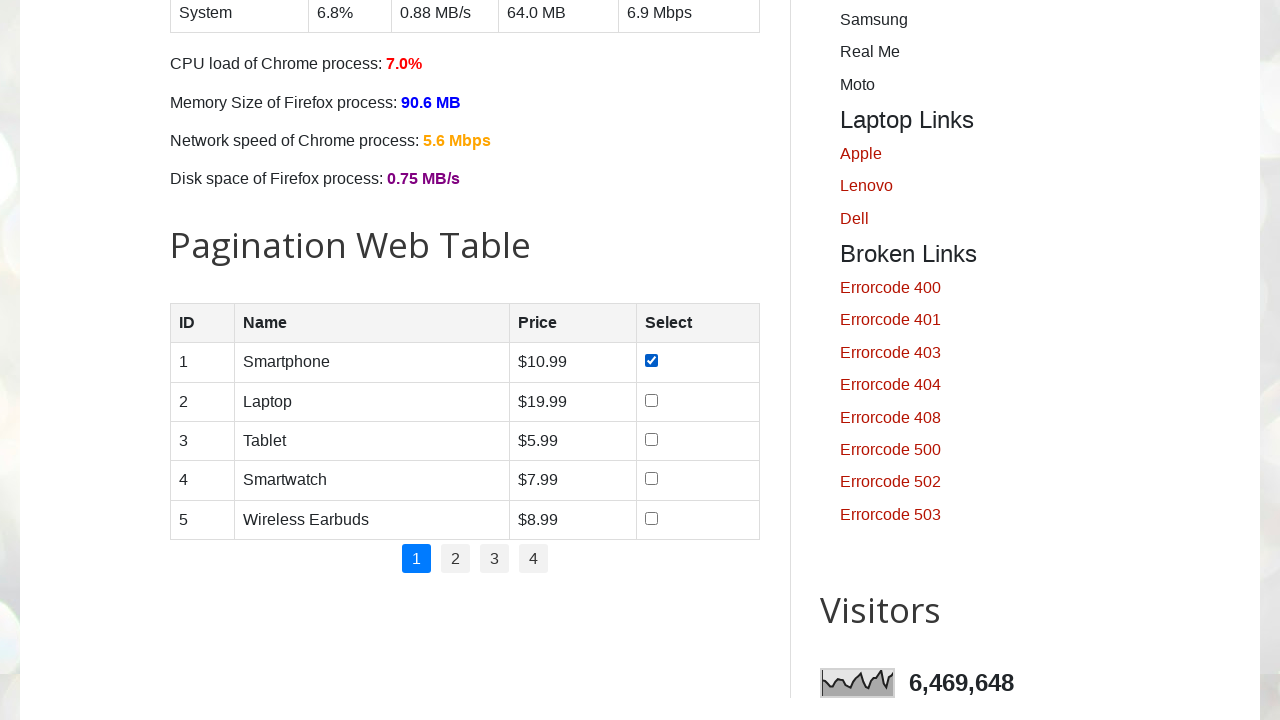

Clicked checkbox for product row 2 at (651, 400) on //table[@id='productTable']//tbody//tr[2]/td[4]/input
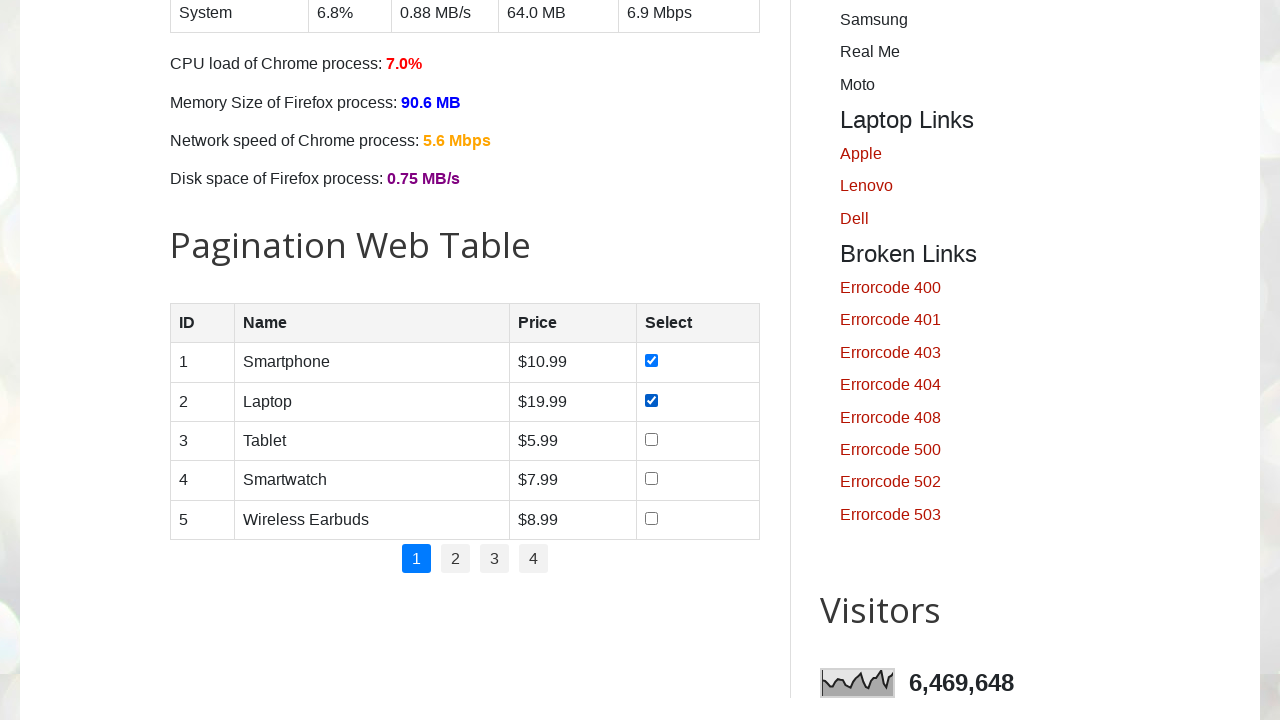

Retrieved product ID: 3
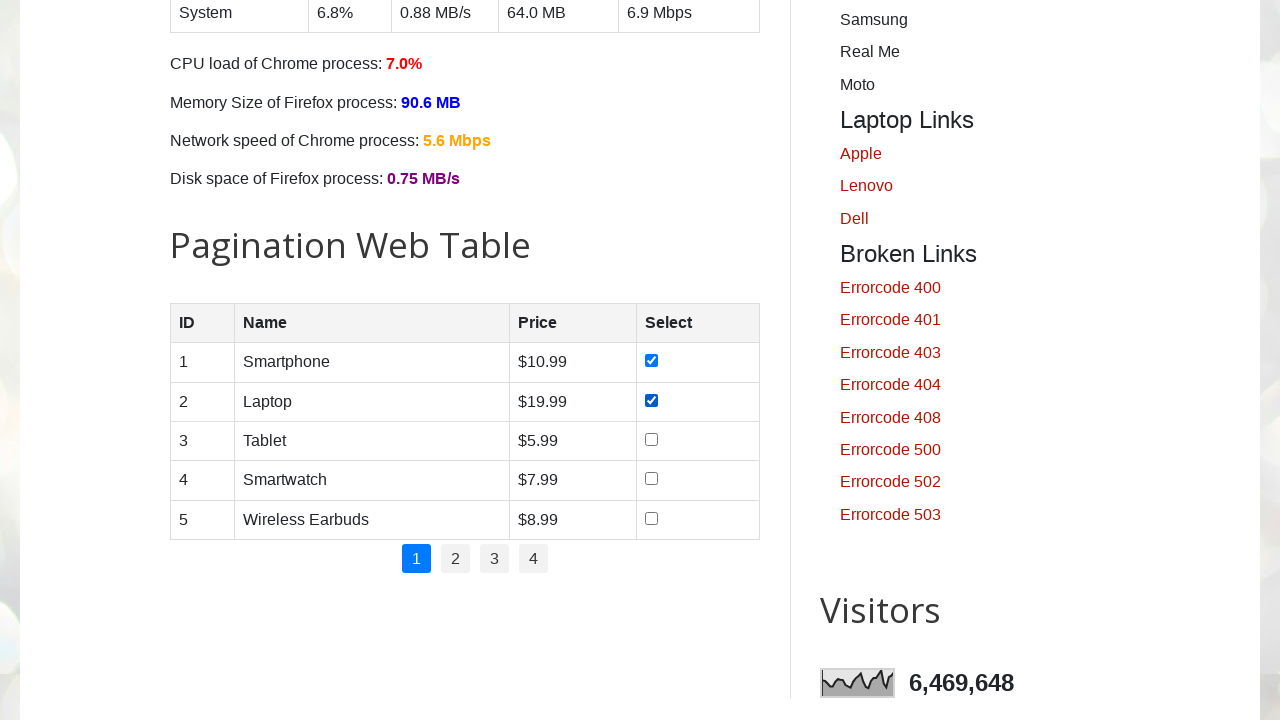

Retrieved product name: Tablet 
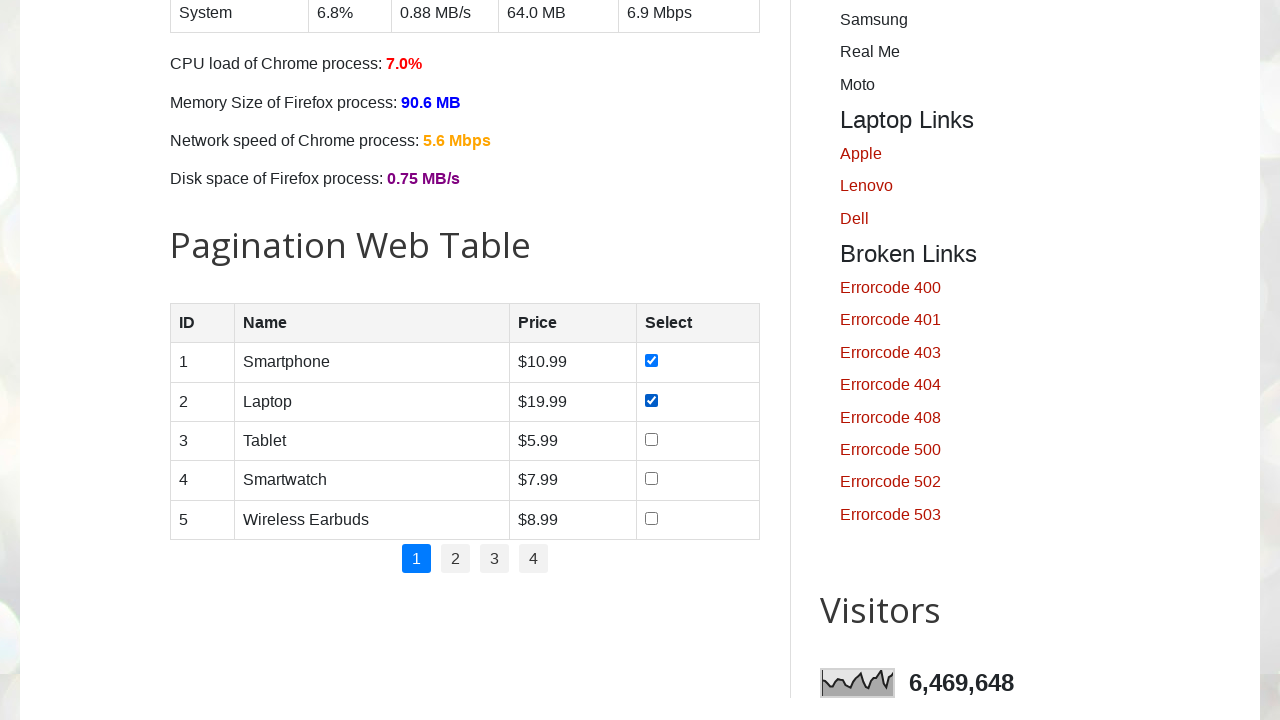

Retrieved product price: $5.99
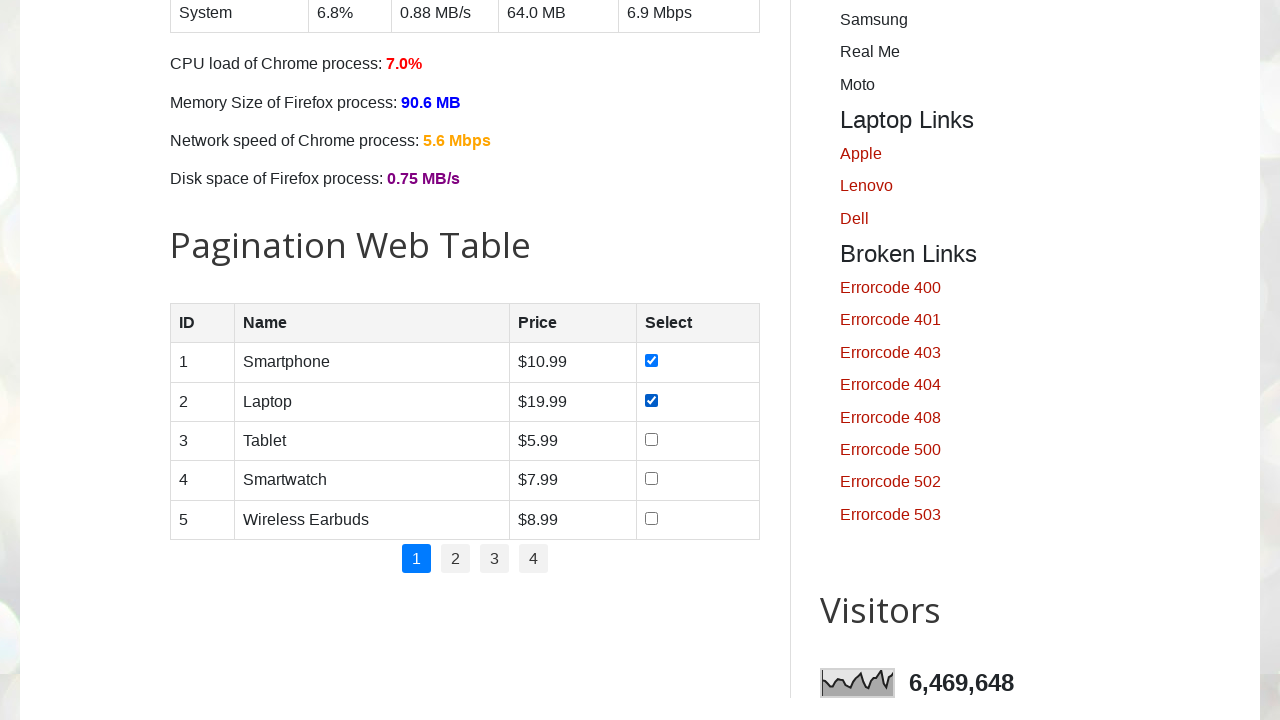

Clicked checkbox for product row 3 at (651, 439) on //table[@id='productTable']//tbody//tr[3]/td[4]/input
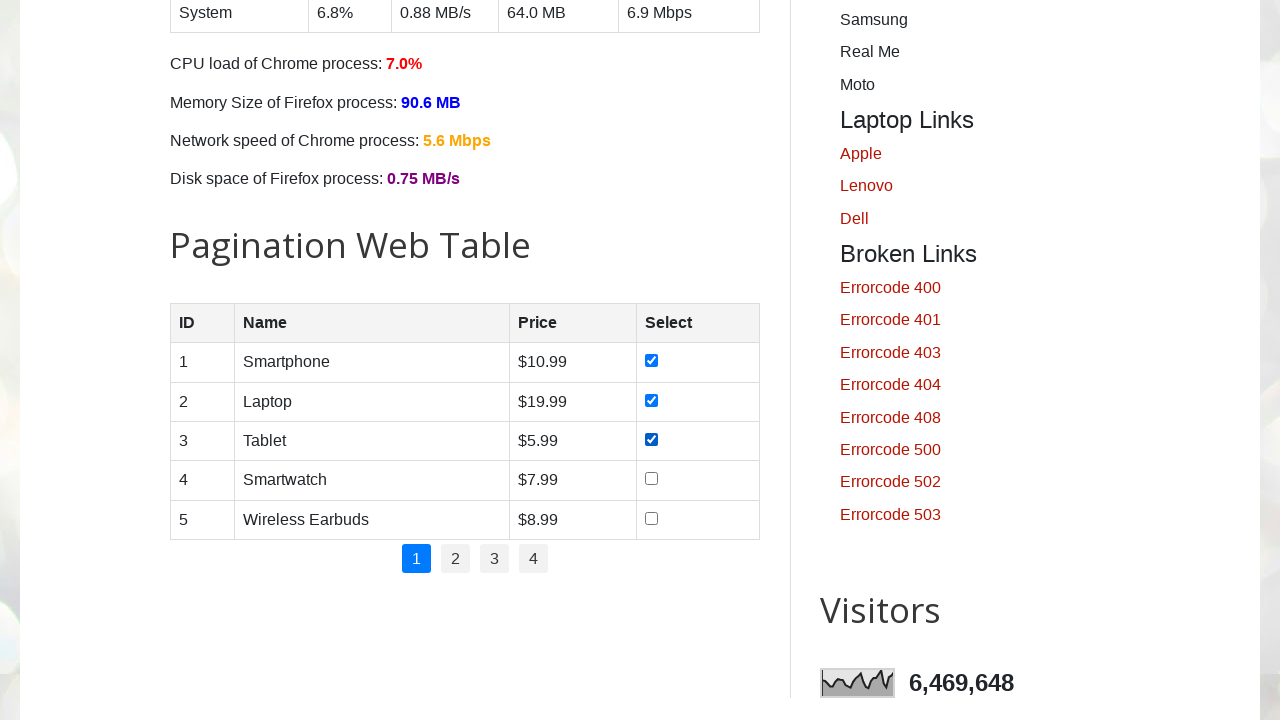

Retrieved product ID: 4
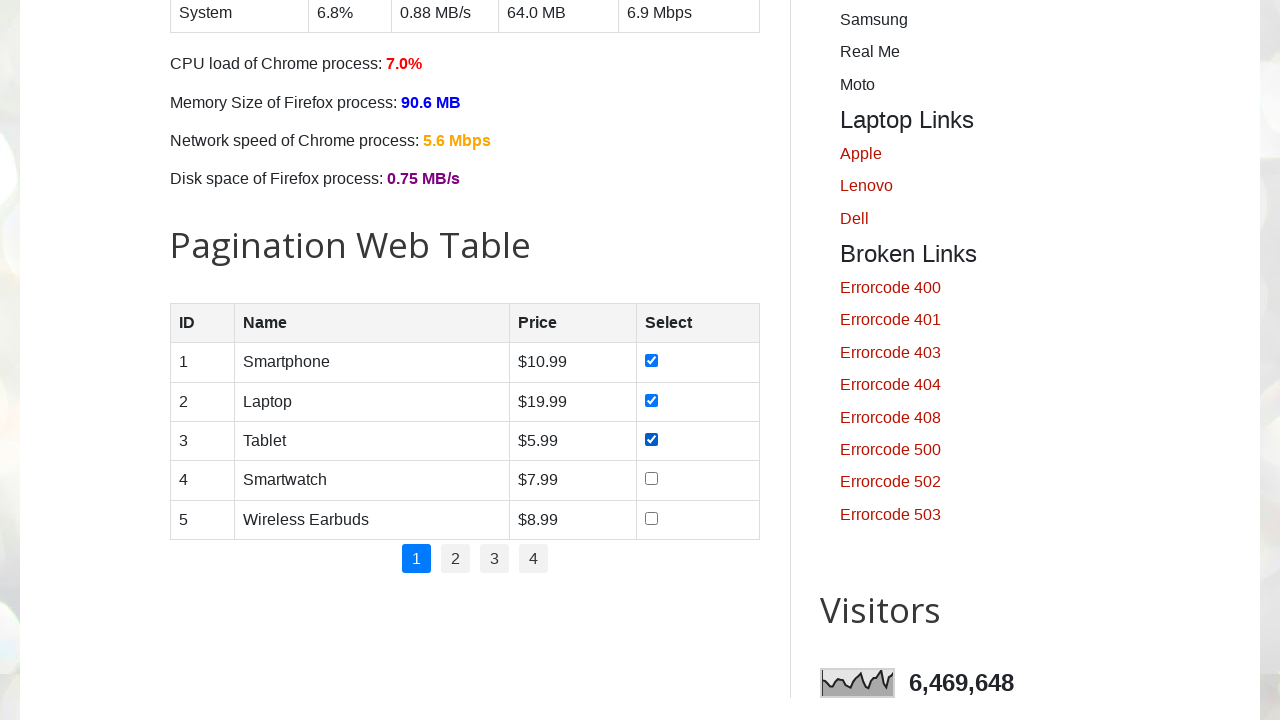

Retrieved product name: Smartwatch
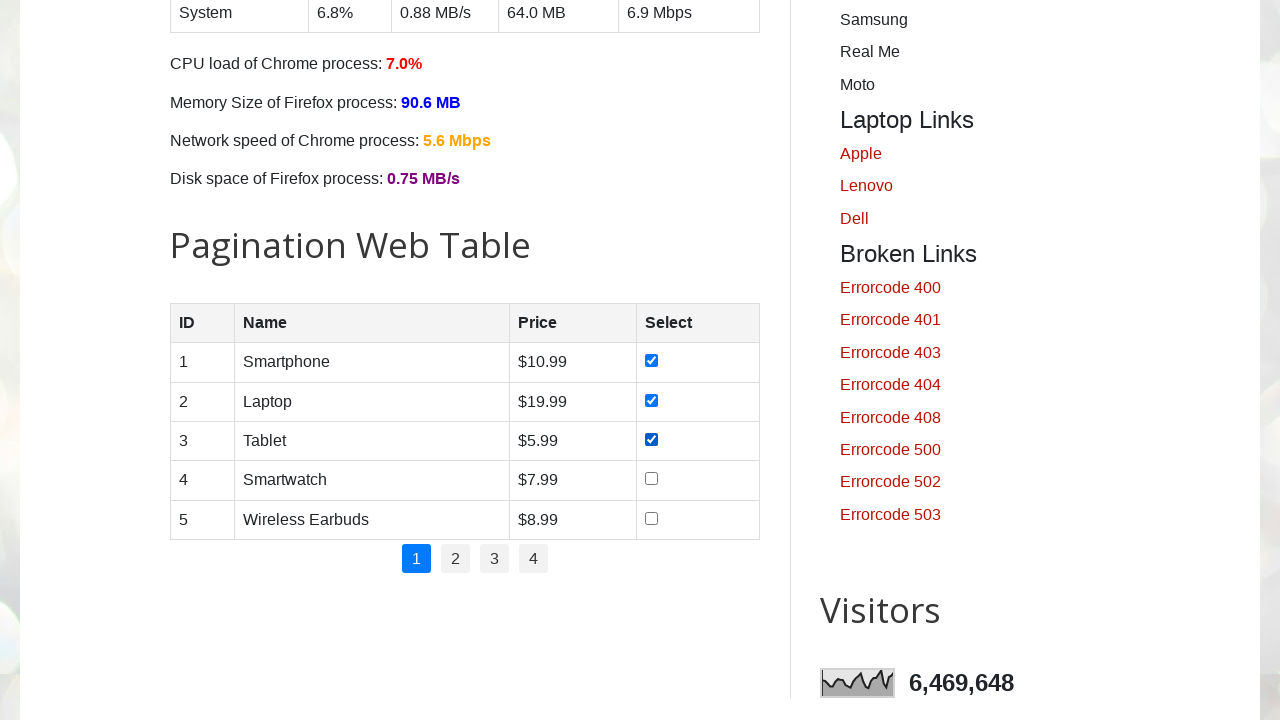

Retrieved product price: $7.99
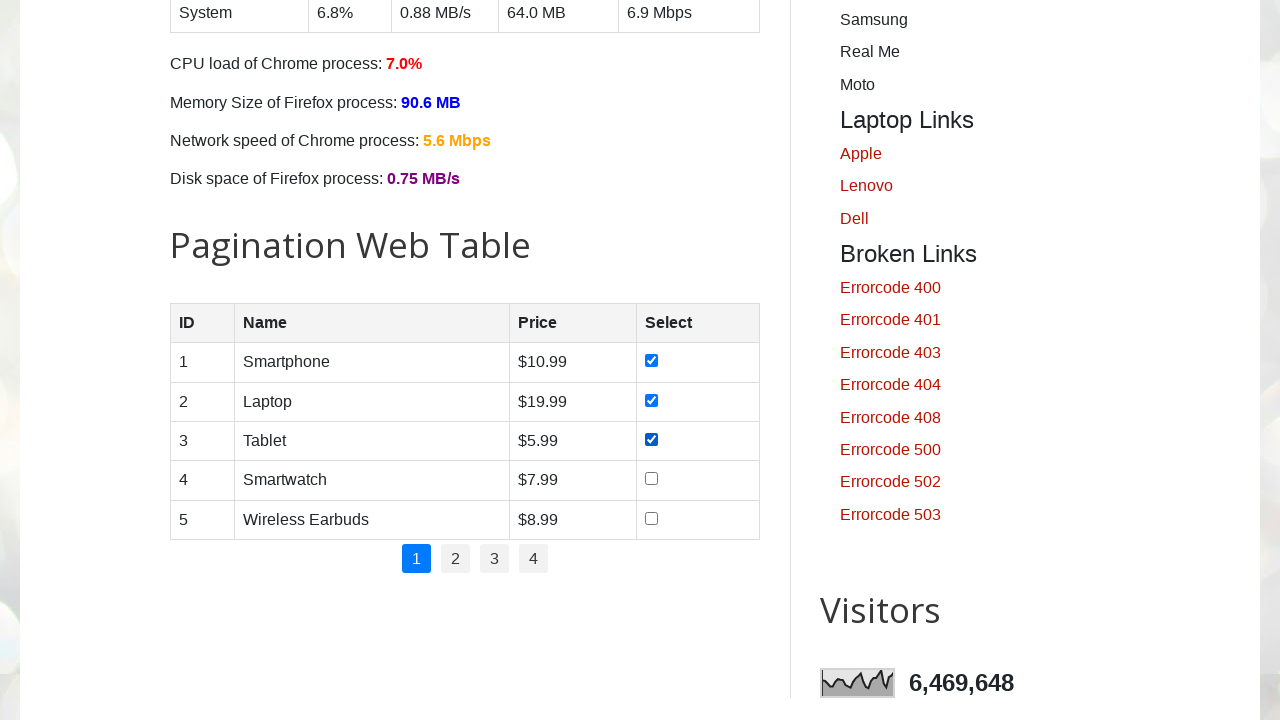

Clicked checkbox for product row 4 at (651, 479) on //table[@id='productTable']//tbody//tr[4]/td[4]/input
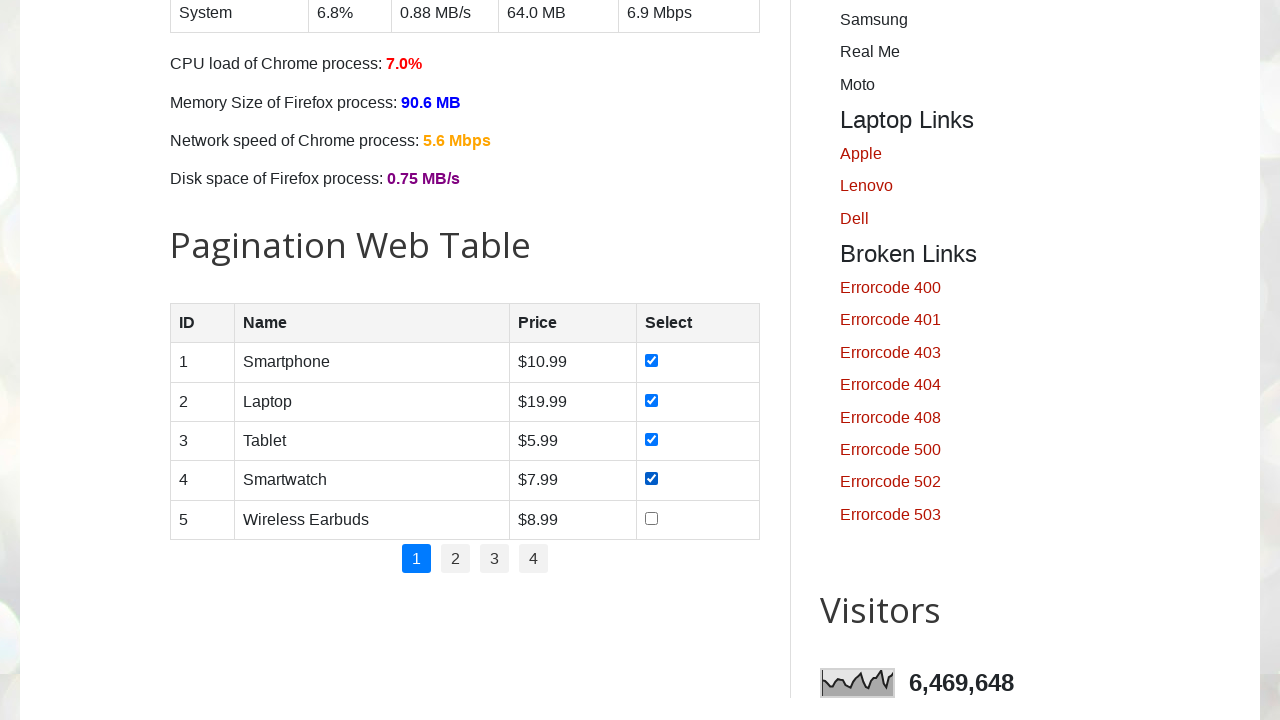

Retrieved product ID: 5
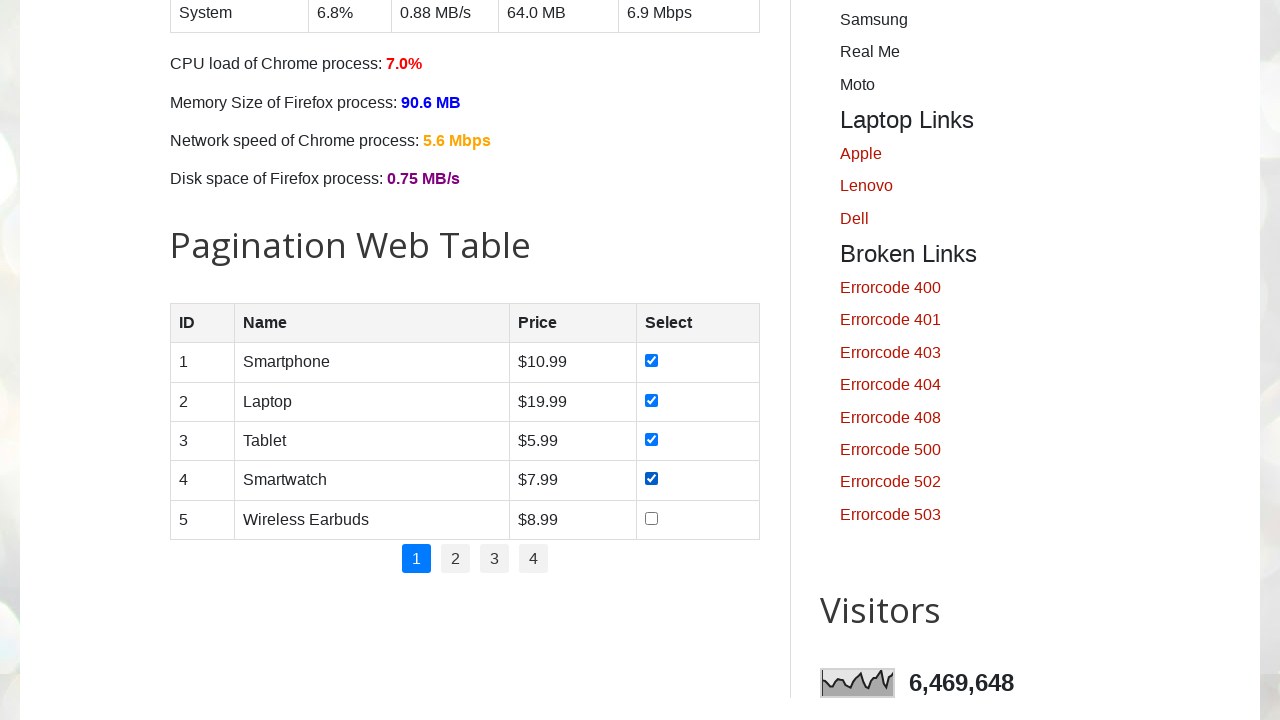

Retrieved product name: Wireless Earbuds
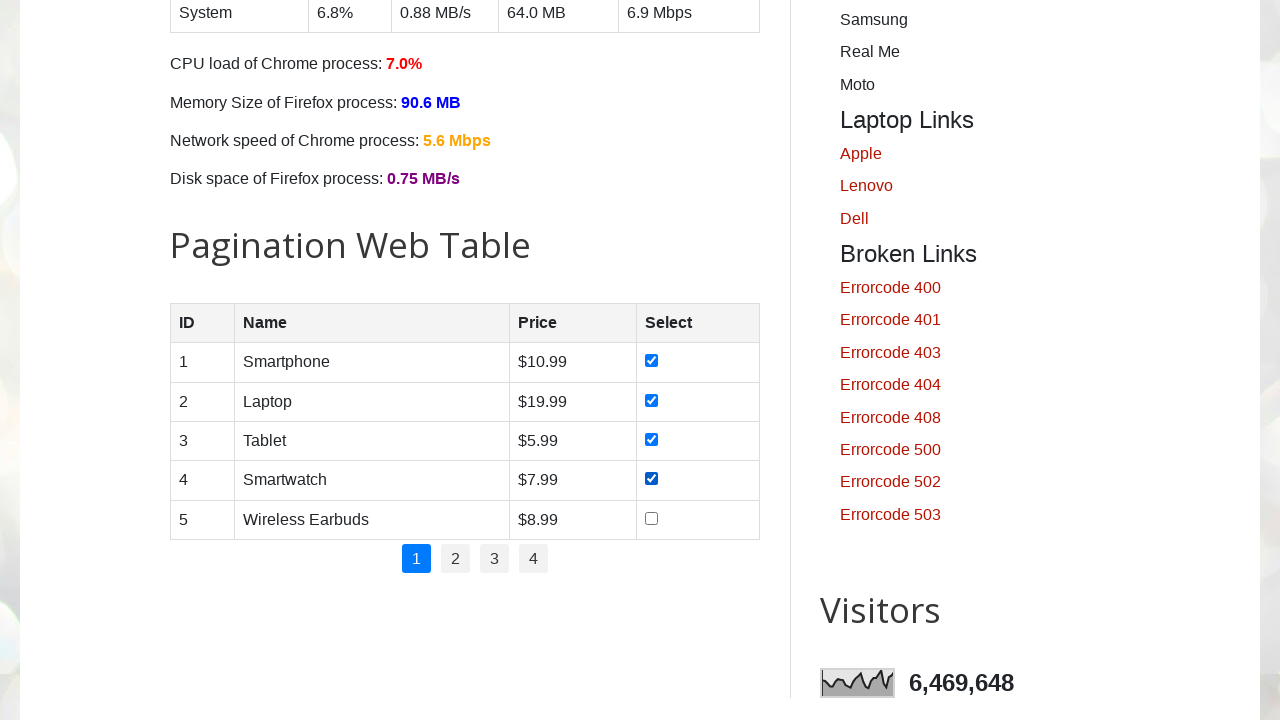

Retrieved product price: $8.99
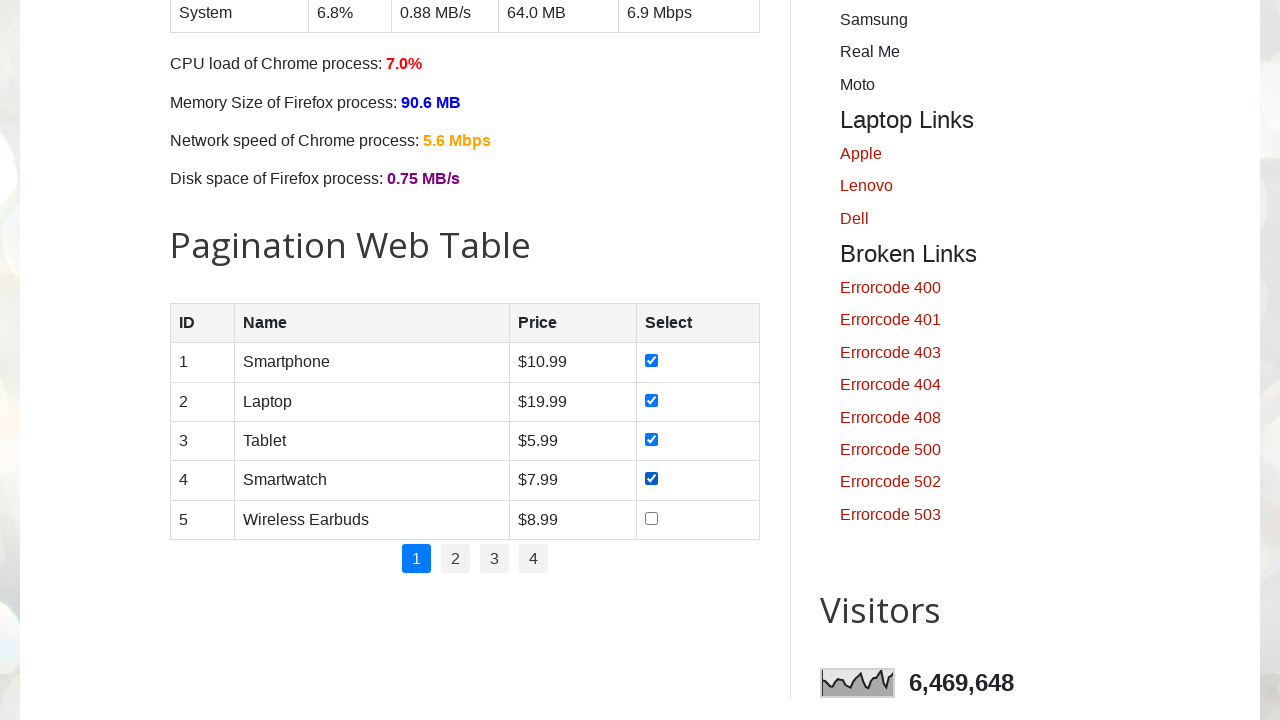

Clicked checkbox for product row 5 at (651, 518) on //table[@id='productTable']//tbody//tr[5]/td[4]/input
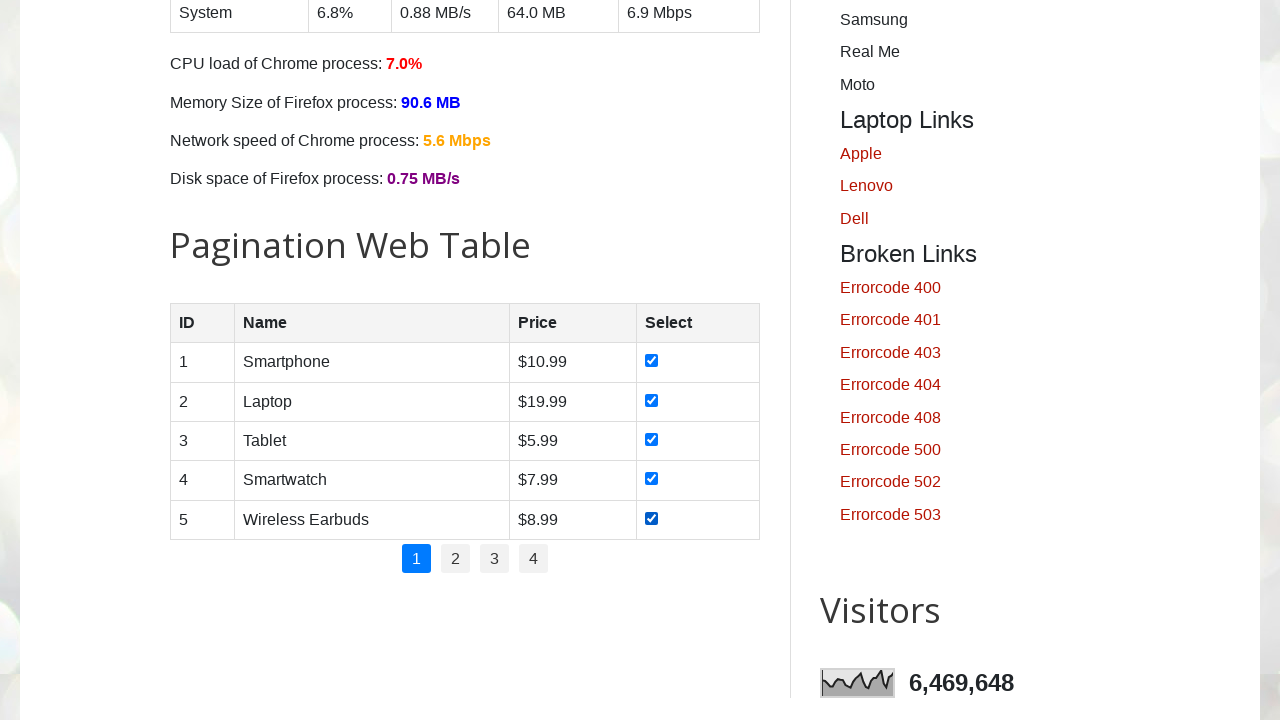

Clicked pagination link for page 2 at (456, 559) on //ul[@id='pagination']//li[2]//a
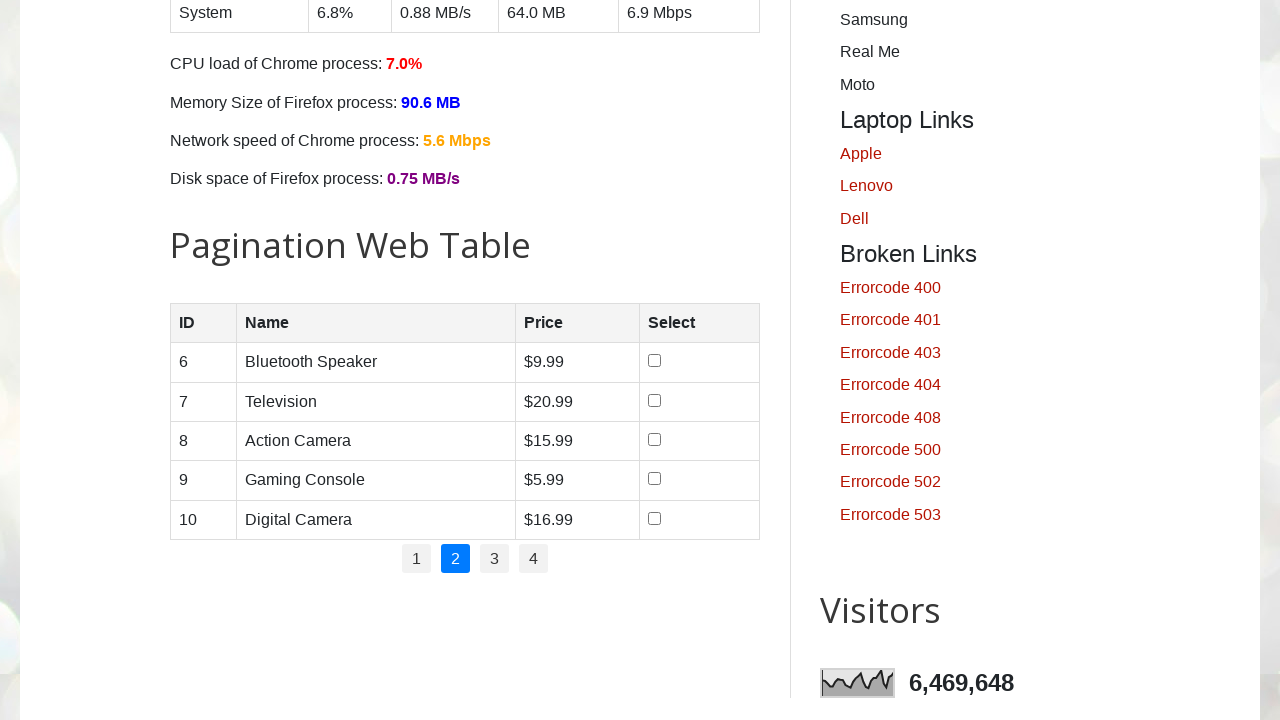

Waited 3 seconds for page to load
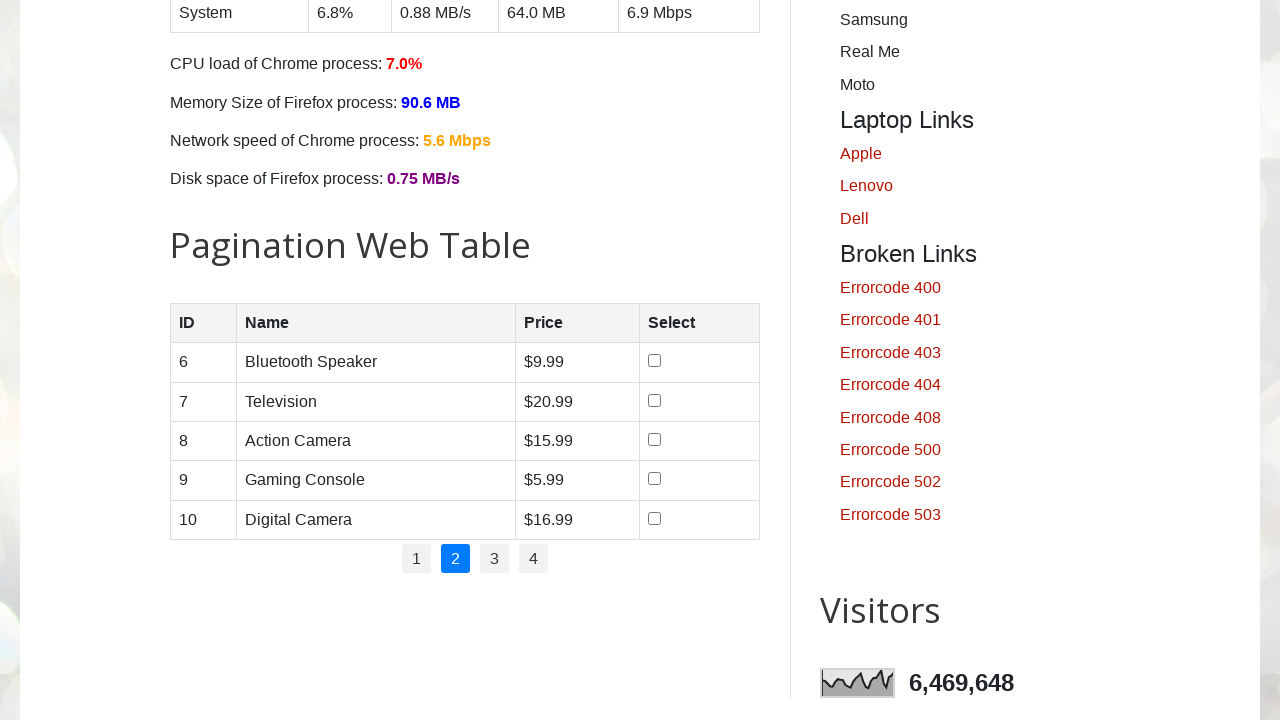

Retrieved 5 product rows from page 2
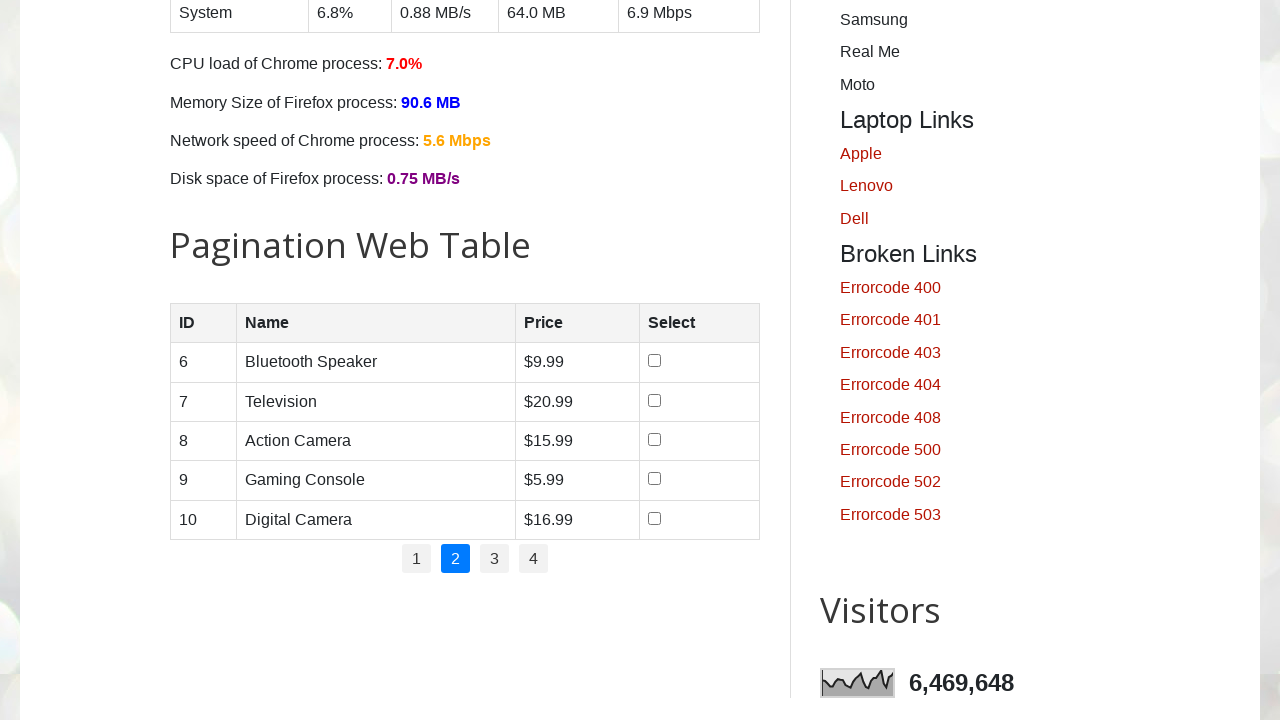

Retrieved product ID: 6
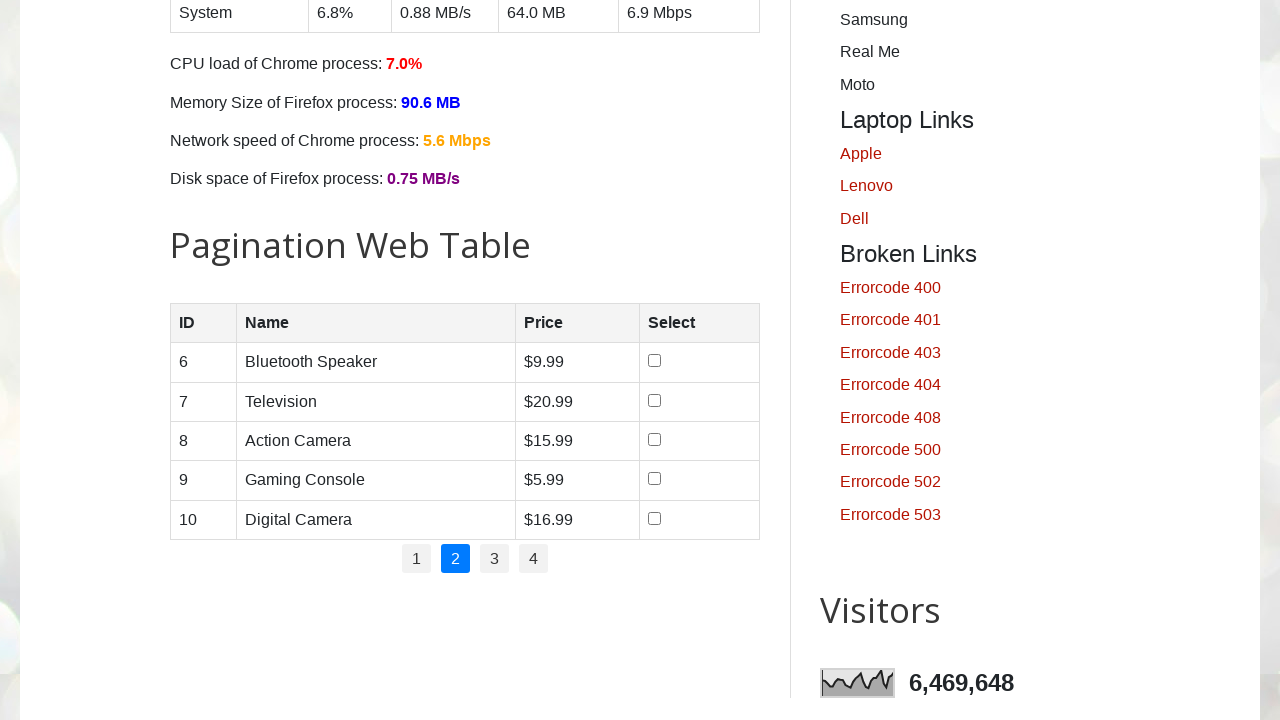

Retrieved product name: Bluetooth Speaker
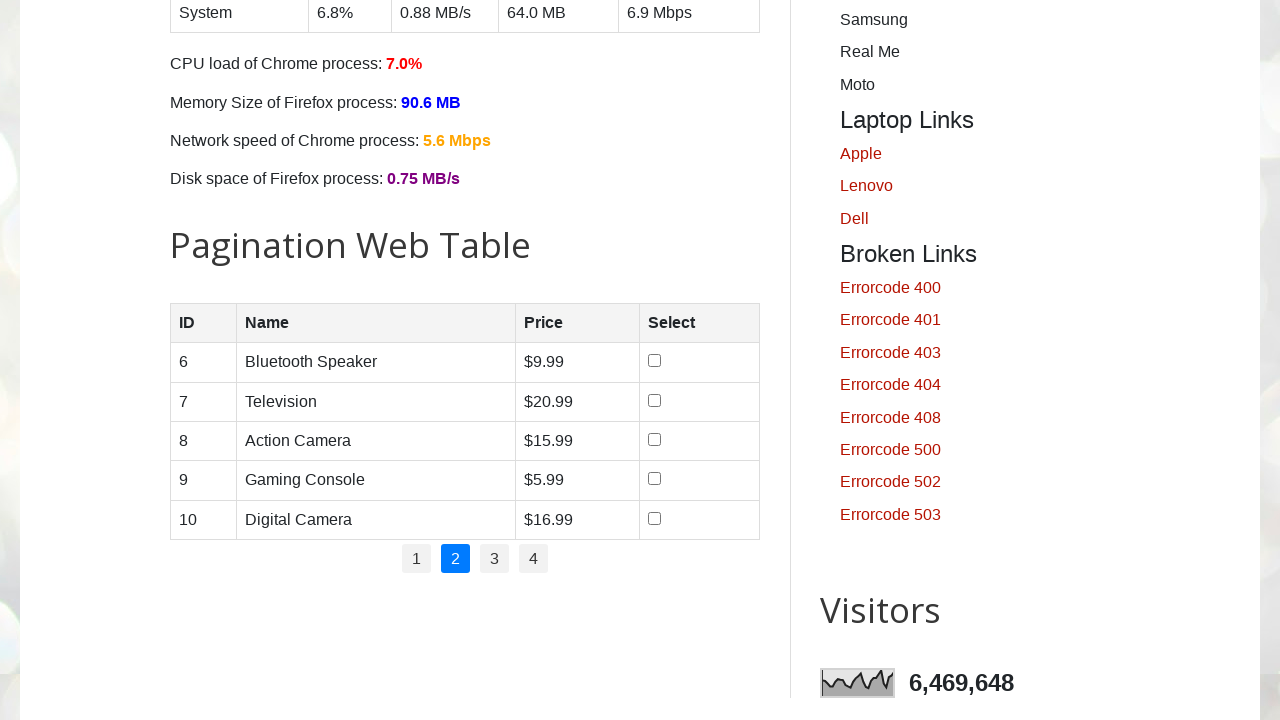

Retrieved product price: $9.99
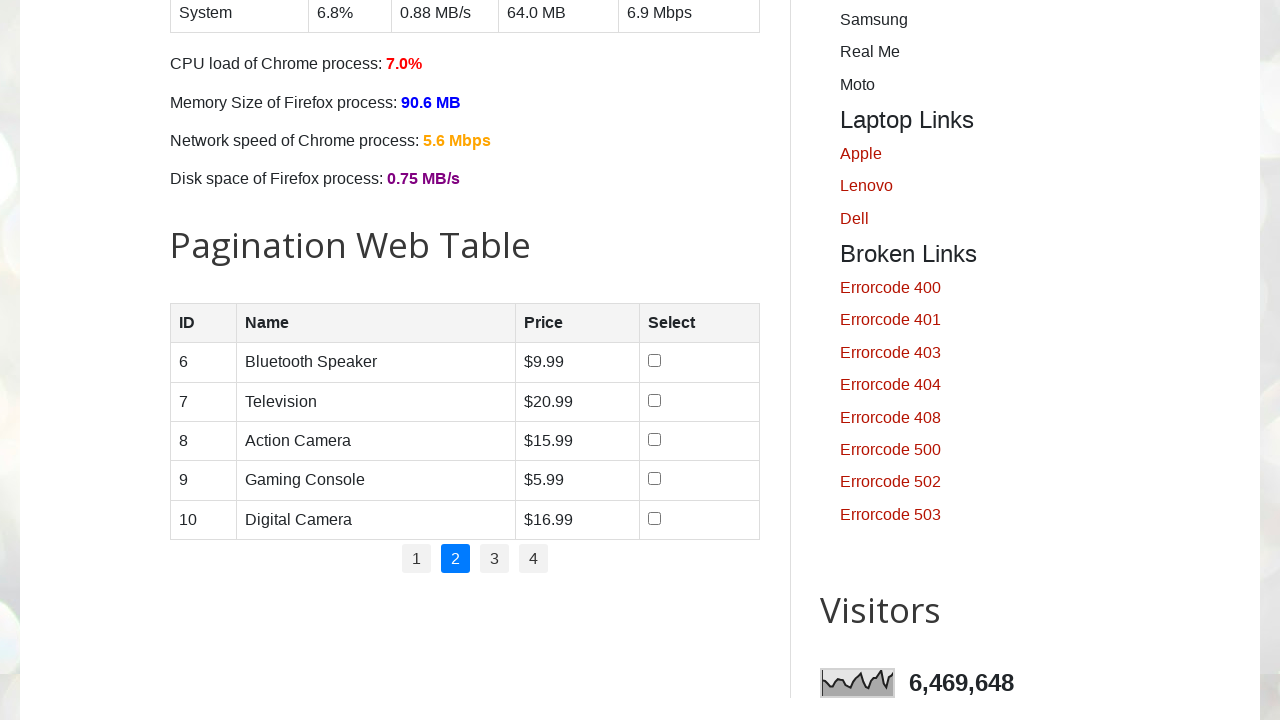

Clicked checkbox for product row 1 at (654, 361) on //table[@id='productTable']//tbody//tr[1]/td[4]/input
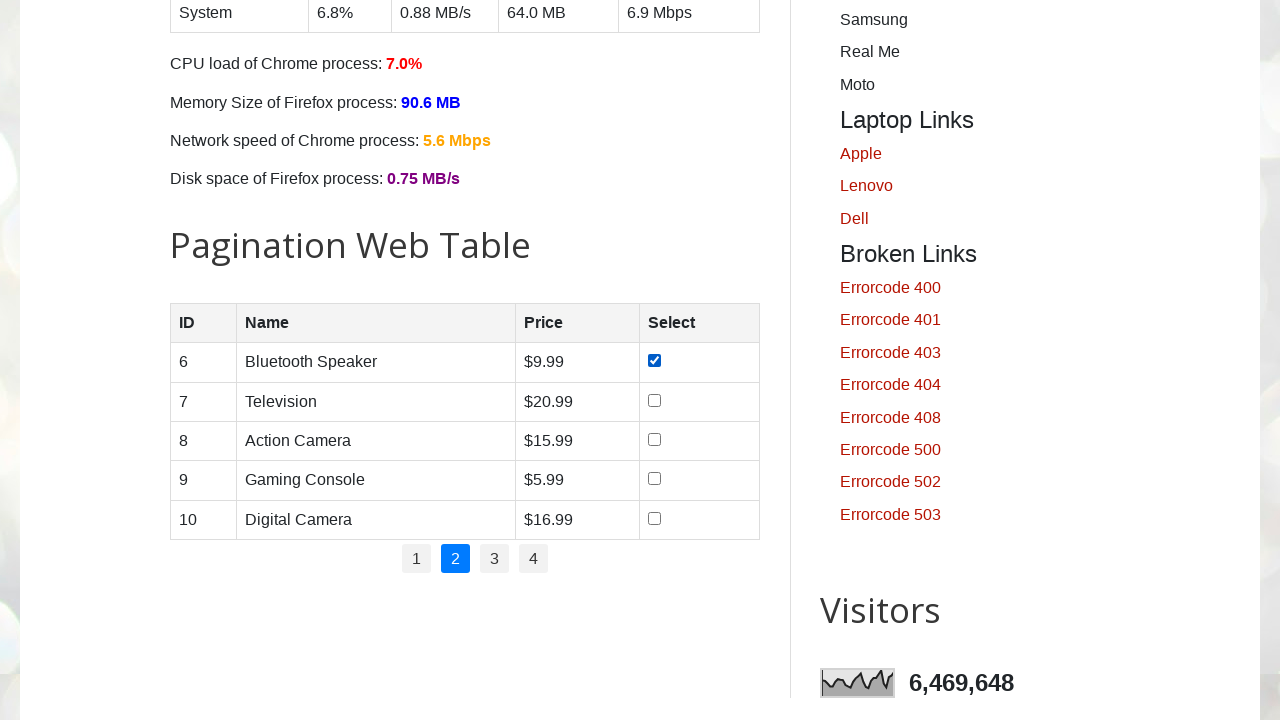

Retrieved product ID: 7
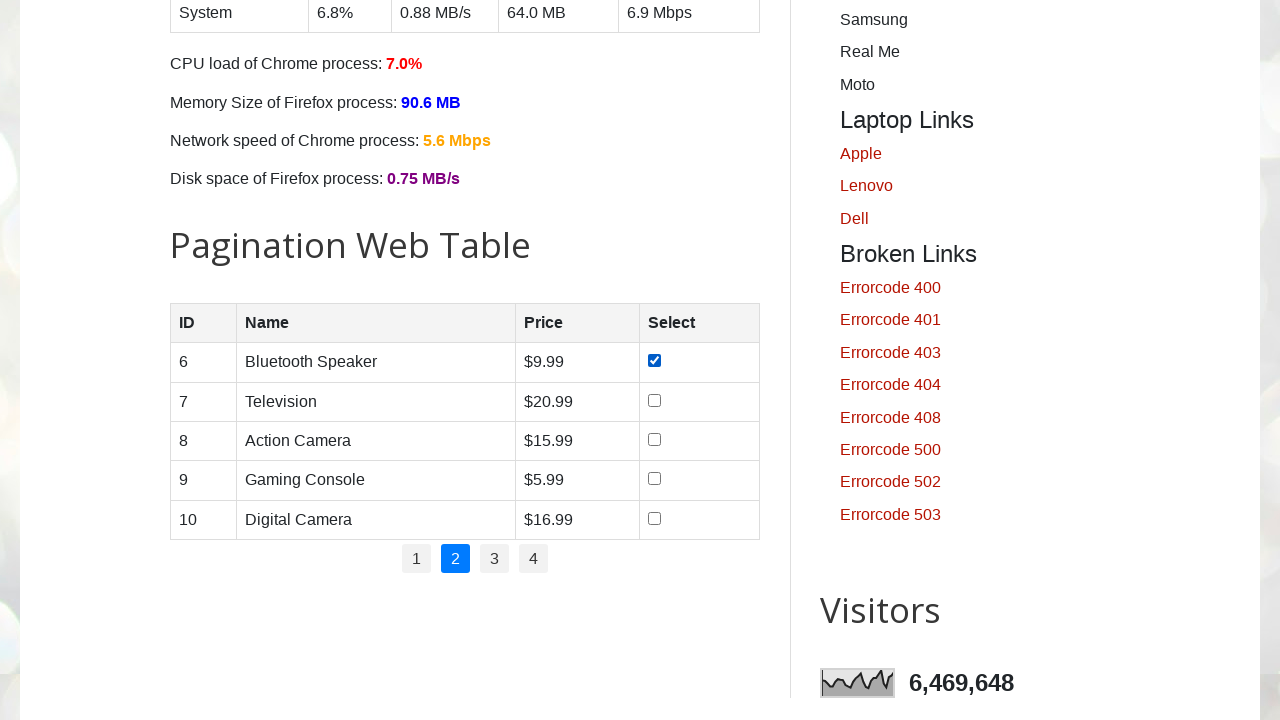

Retrieved product name: Television
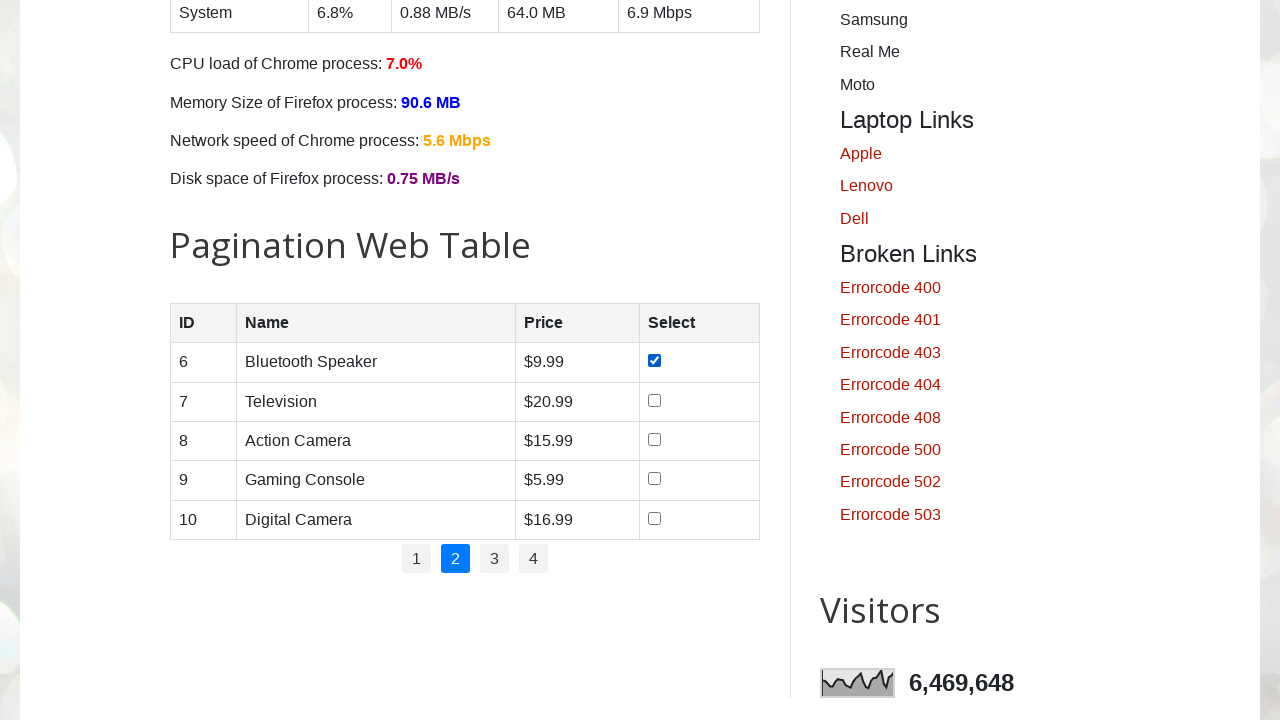

Retrieved product price: $20.99
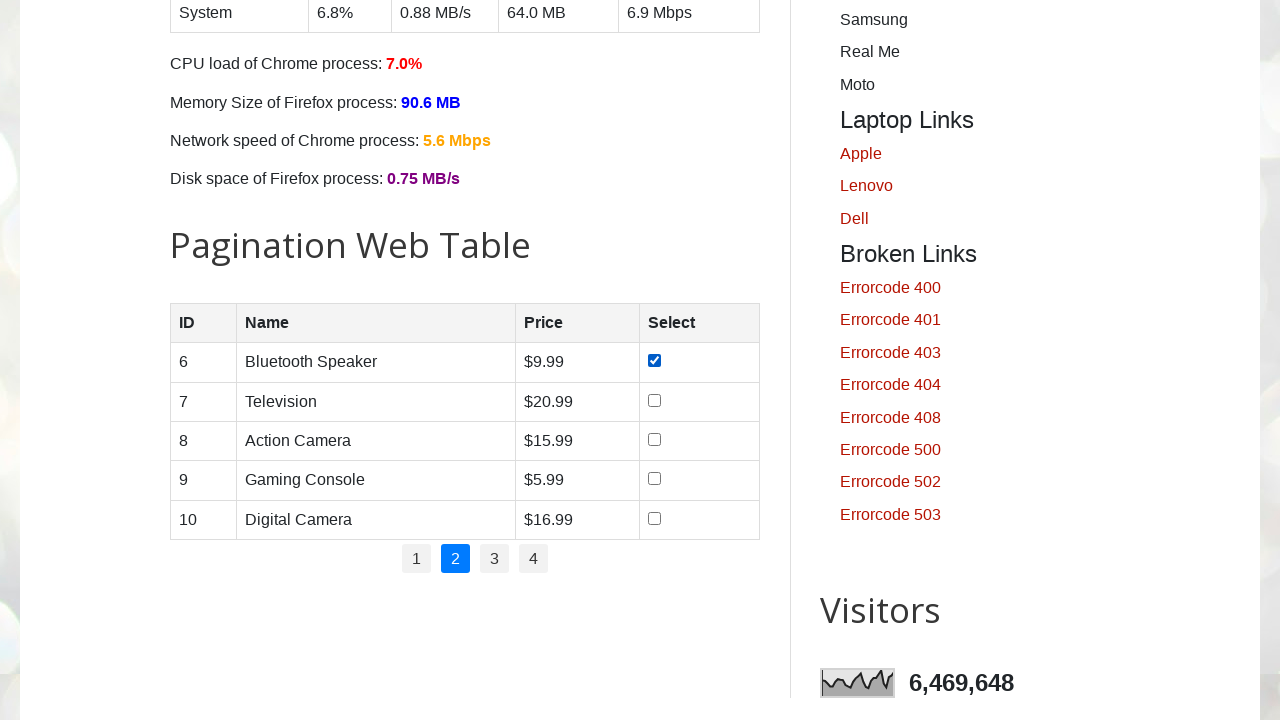

Clicked checkbox for product row 2 at (654, 400) on //table[@id='productTable']//tbody//tr[2]/td[4]/input
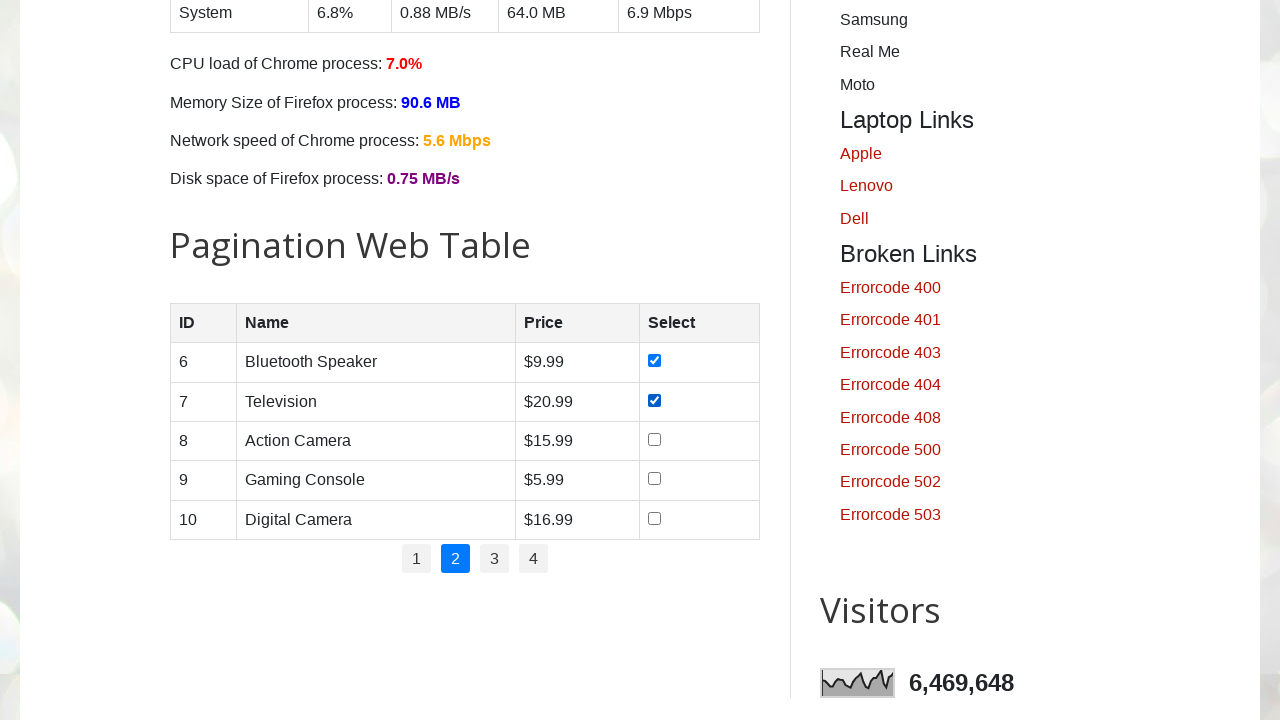

Retrieved product ID: 8
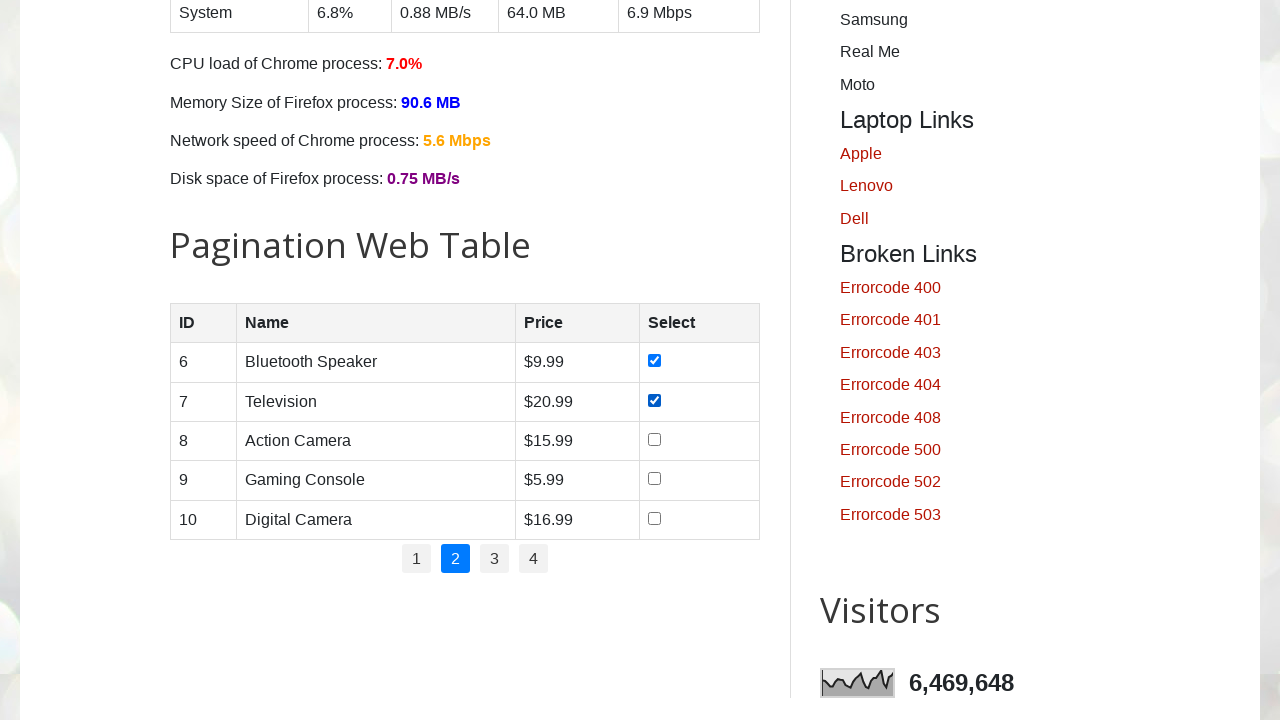

Retrieved product name: Action Camera
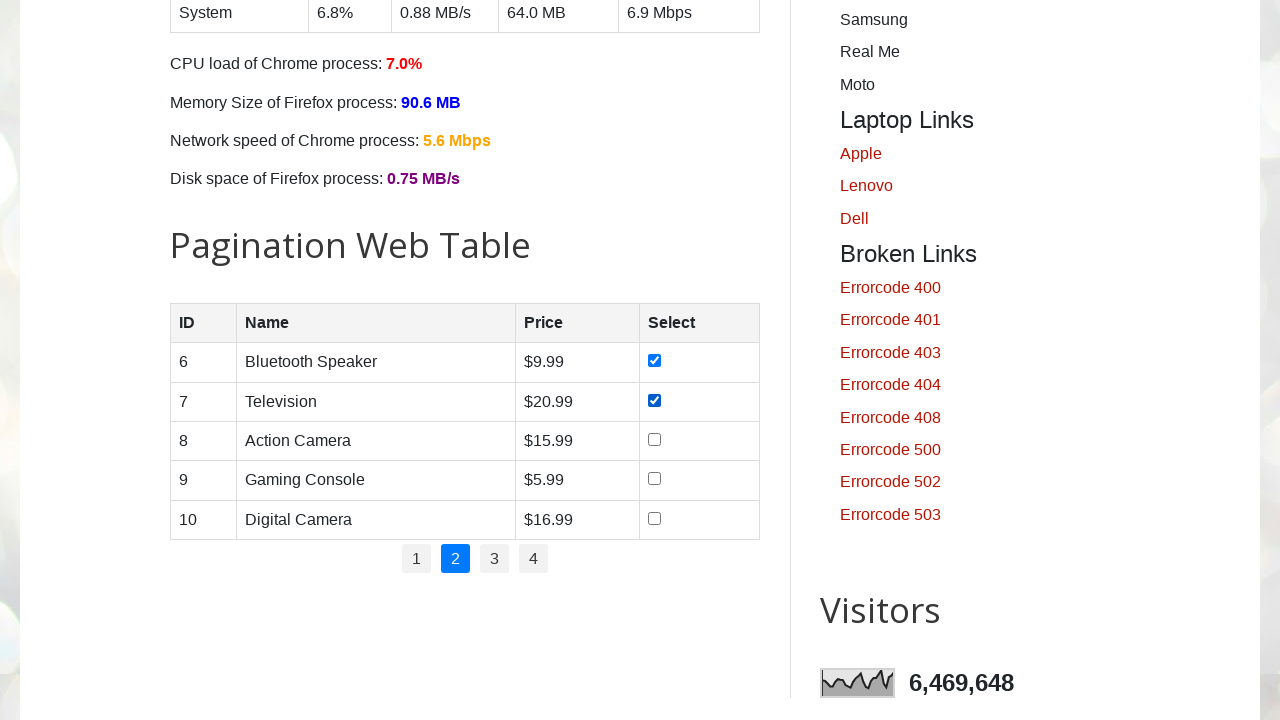

Retrieved product price: $15.99
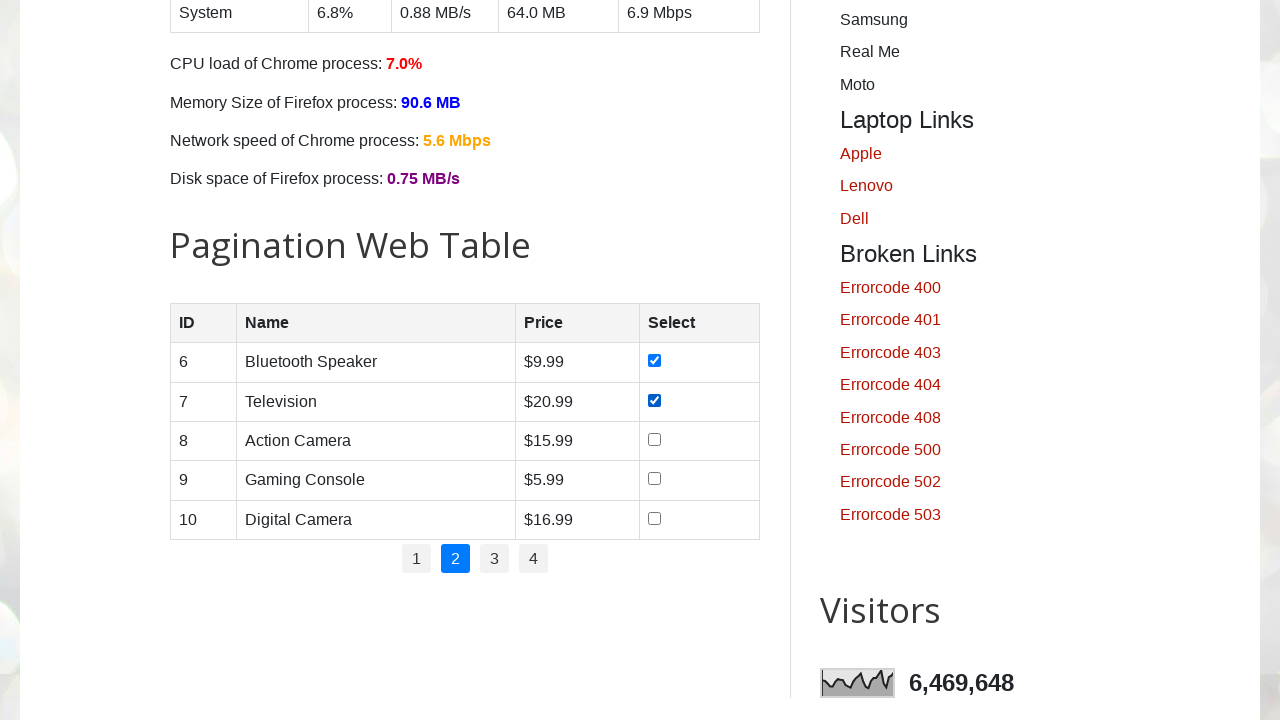

Clicked checkbox for product row 3 at (654, 439) on //table[@id='productTable']//tbody//tr[3]/td[4]/input
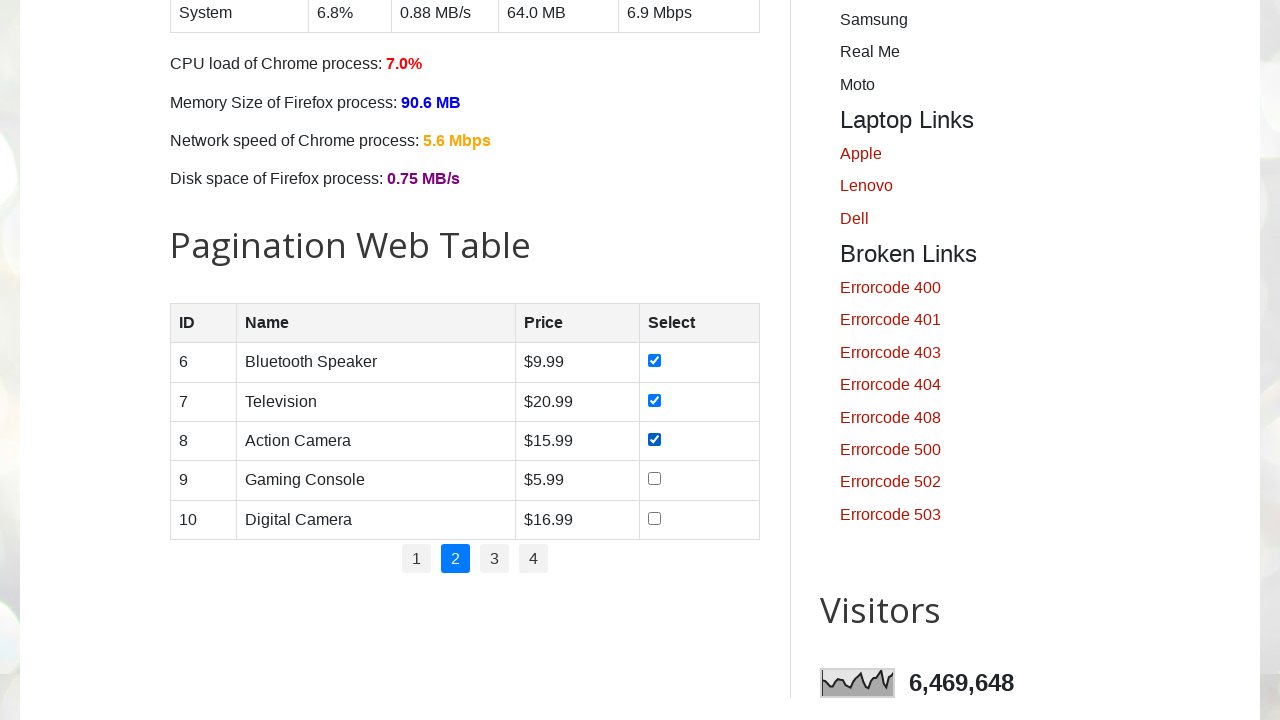

Retrieved product ID: 9
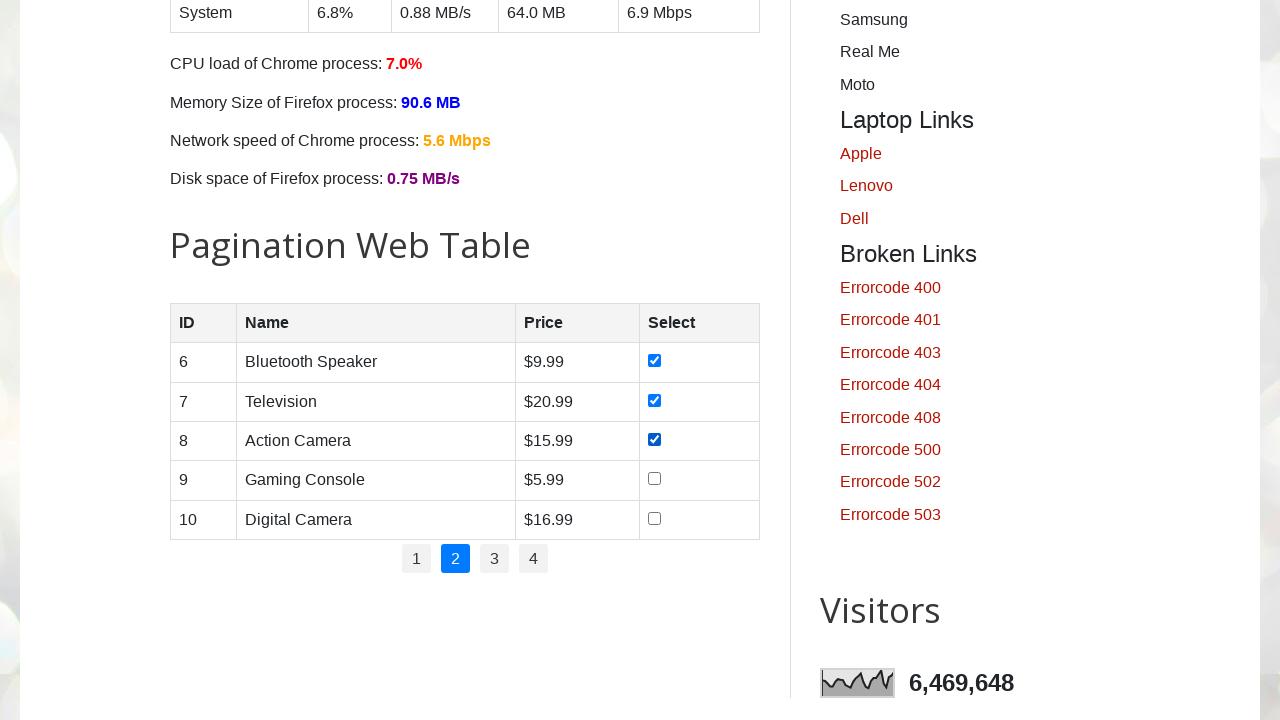

Retrieved product name: Gaming Console
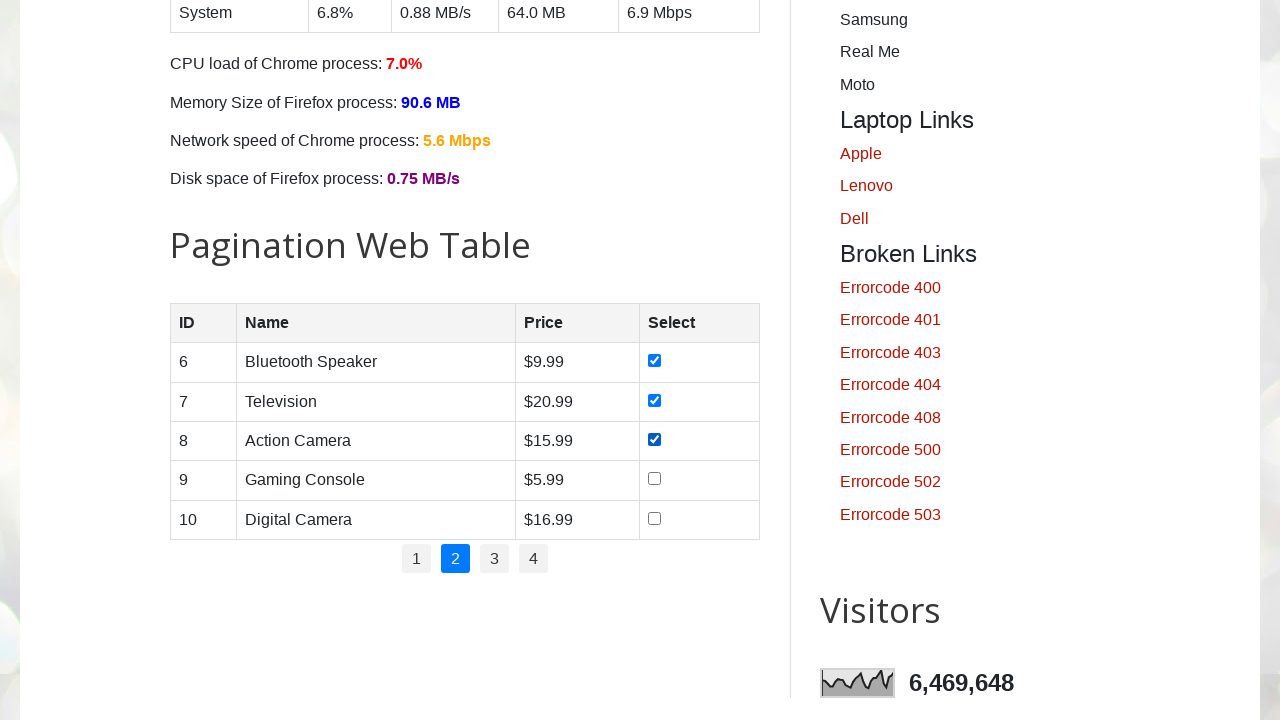

Retrieved product price: $5.99
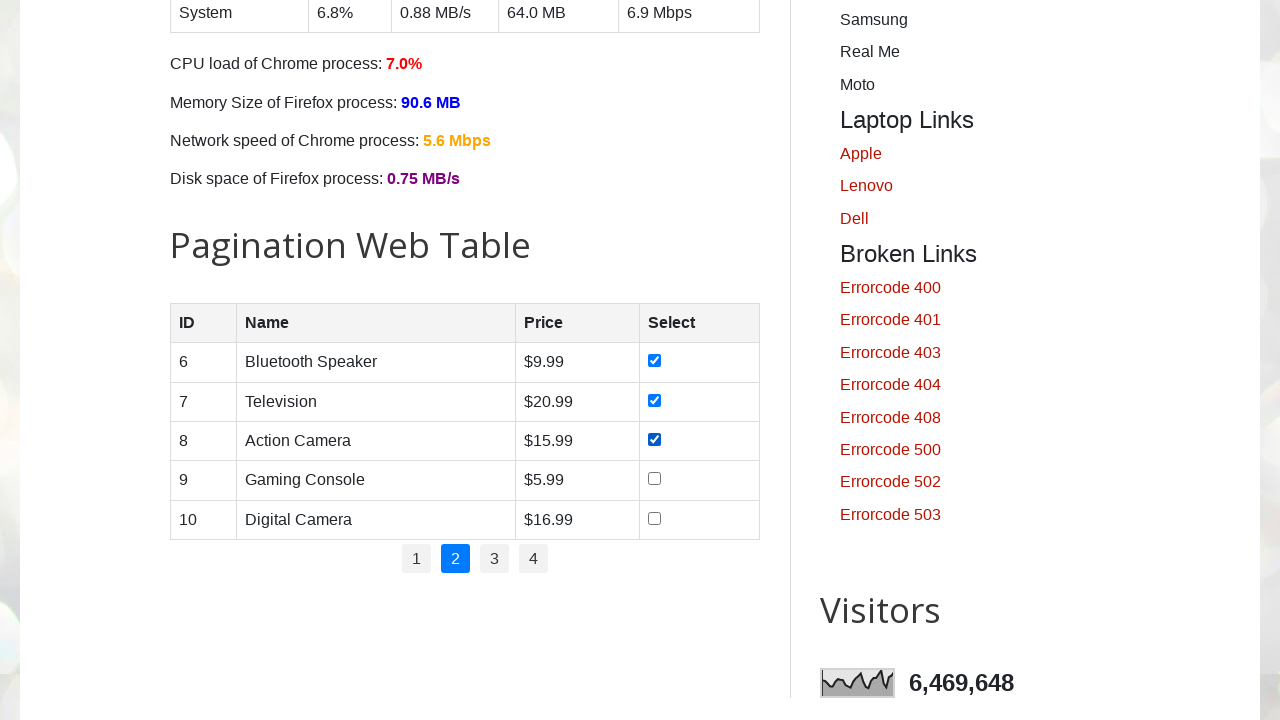

Clicked checkbox for product row 4 at (654, 479) on //table[@id='productTable']//tbody//tr[4]/td[4]/input
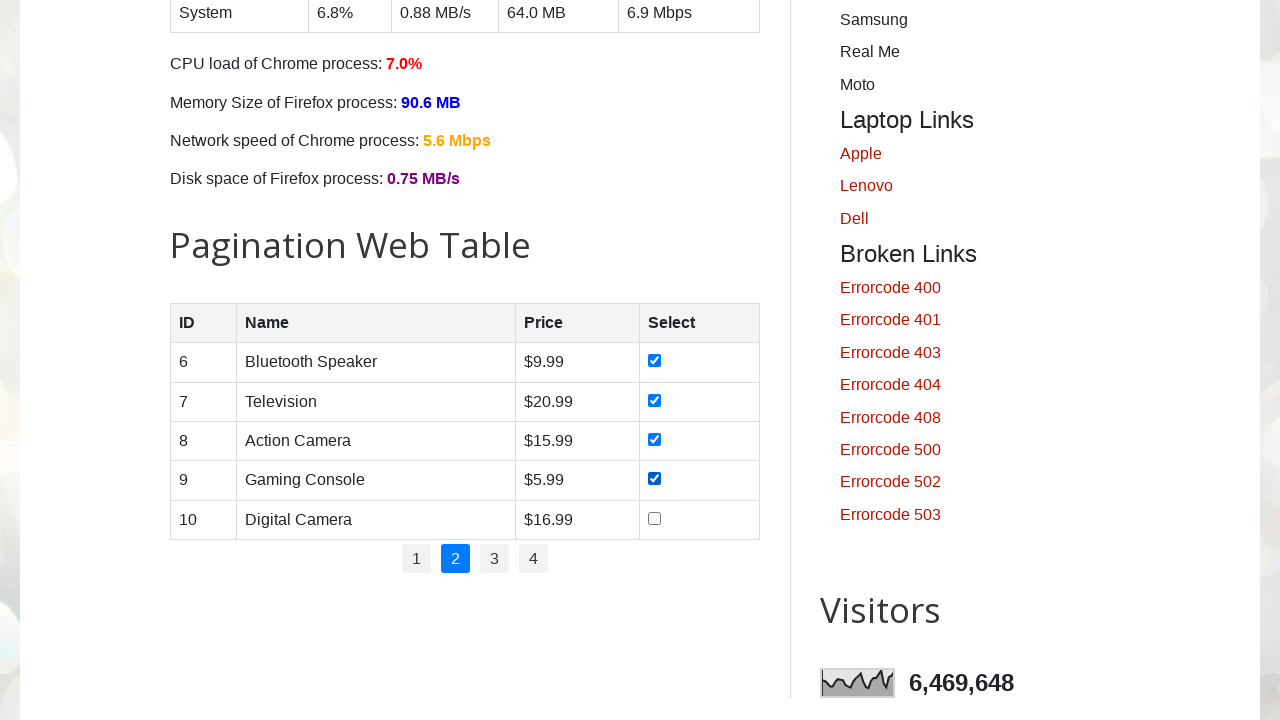

Retrieved product ID: 10
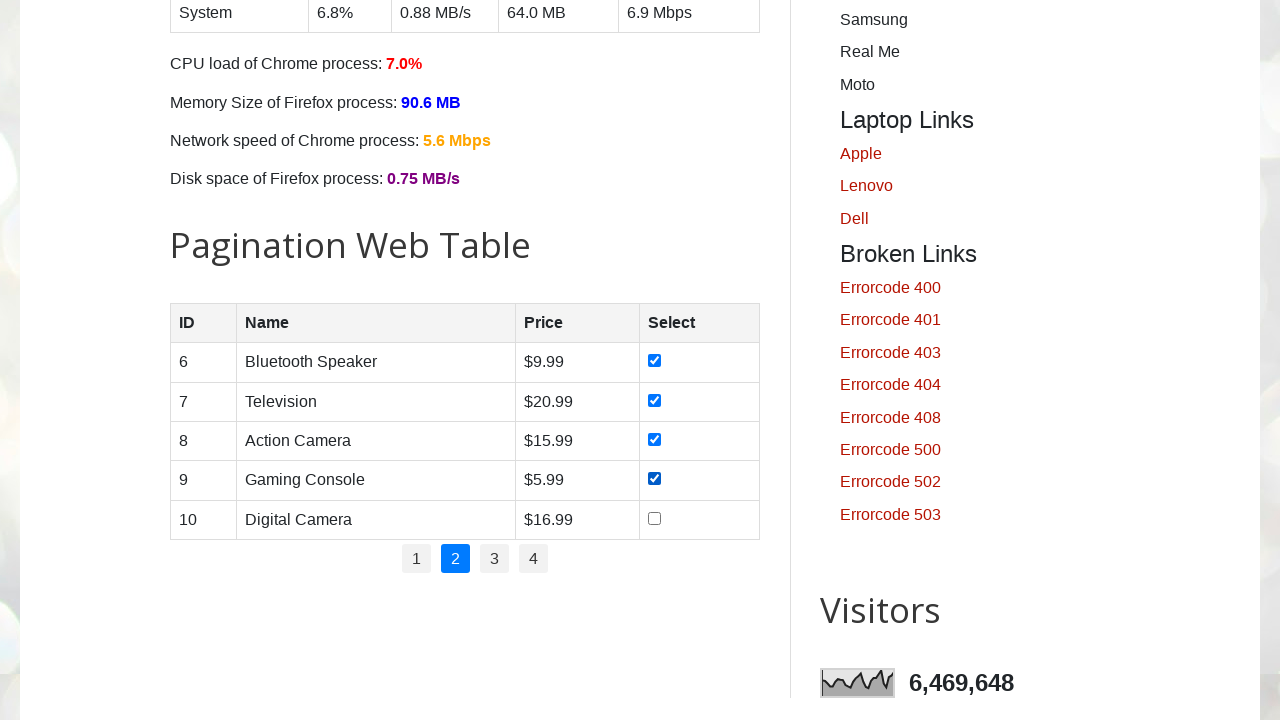

Retrieved product name: Digital Camera
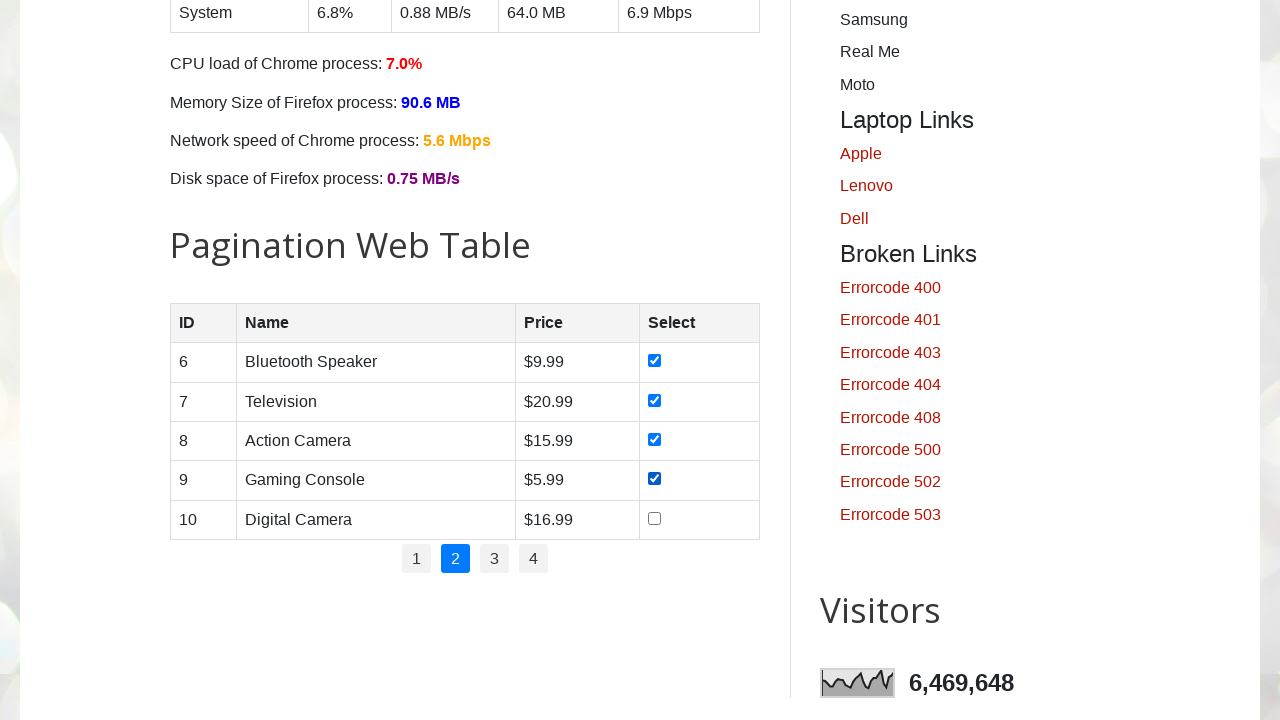

Retrieved product price: $16.99
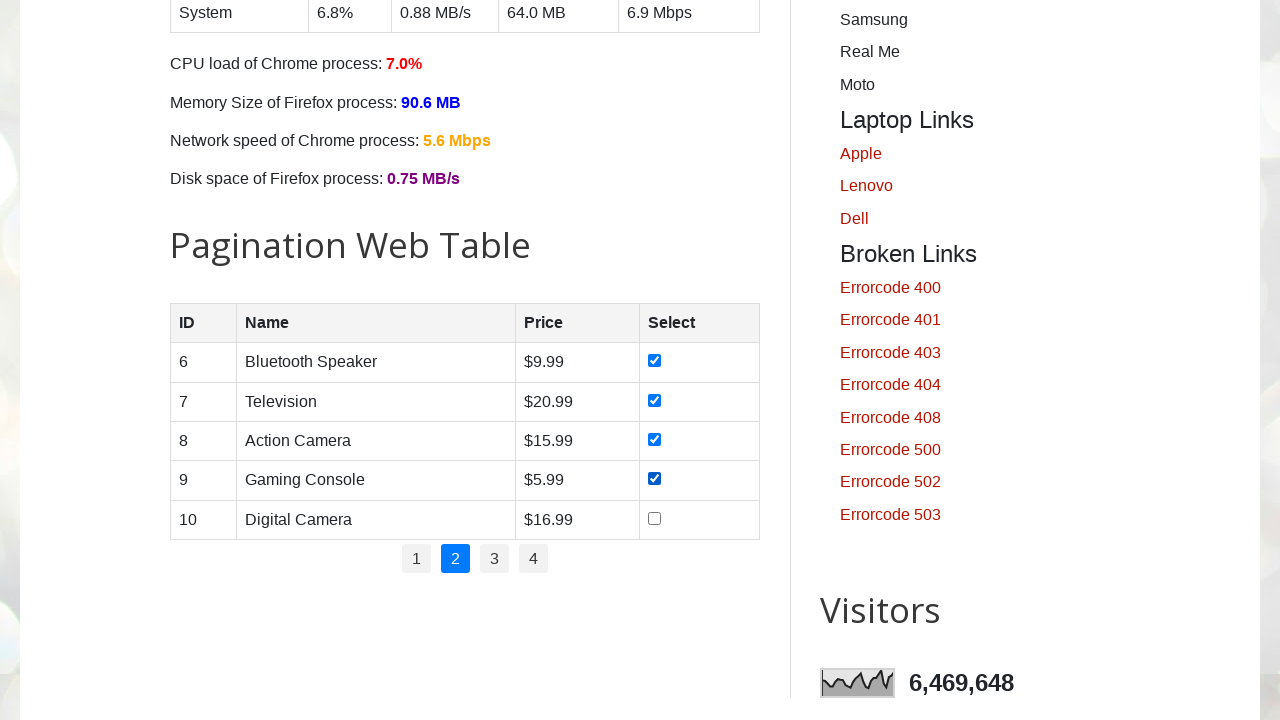

Clicked checkbox for product row 5 at (654, 518) on //table[@id='productTable']//tbody//tr[5]/td[4]/input
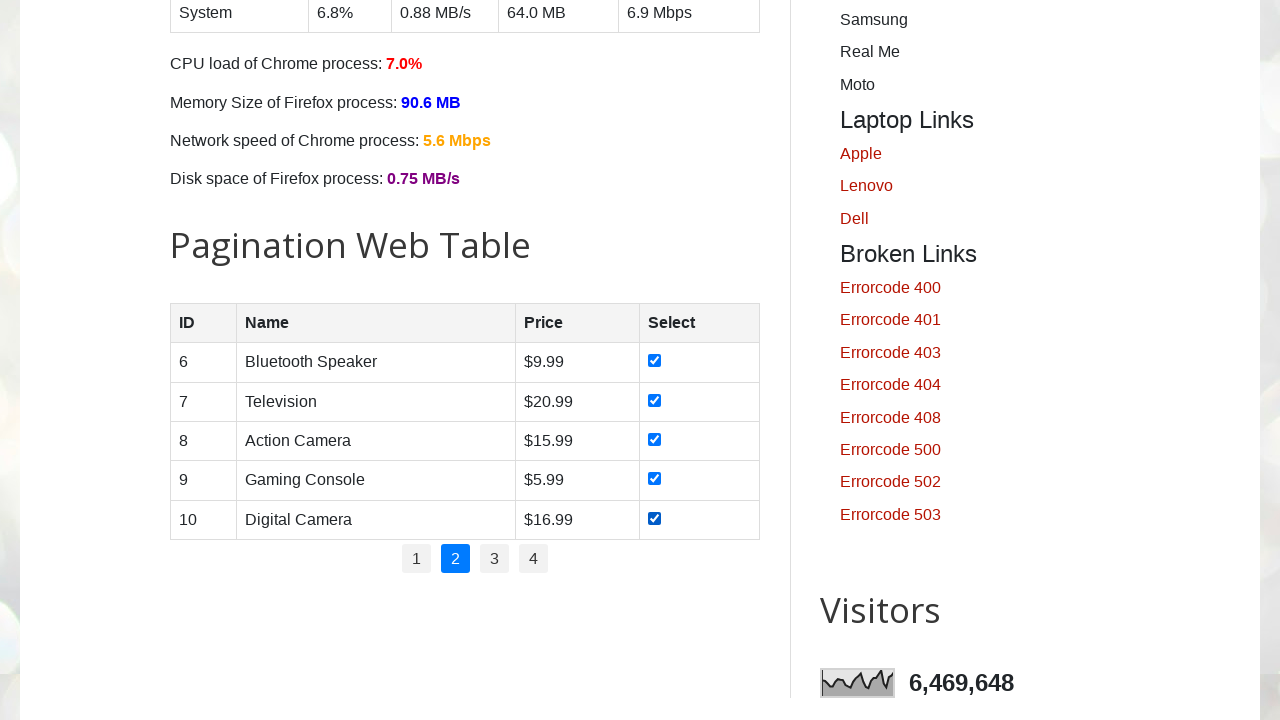

Clicked pagination link for page 3 at (494, 559) on //ul[@id='pagination']//li[3]//a
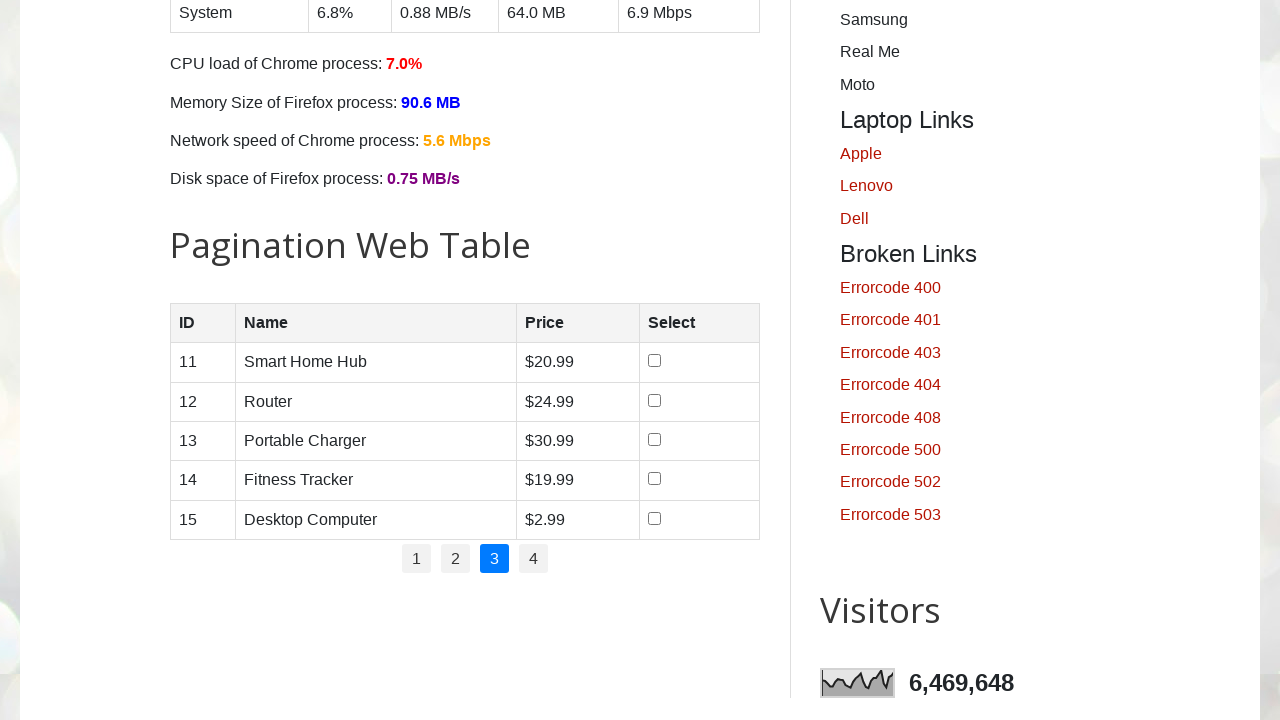

Waited 3 seconds for page to load
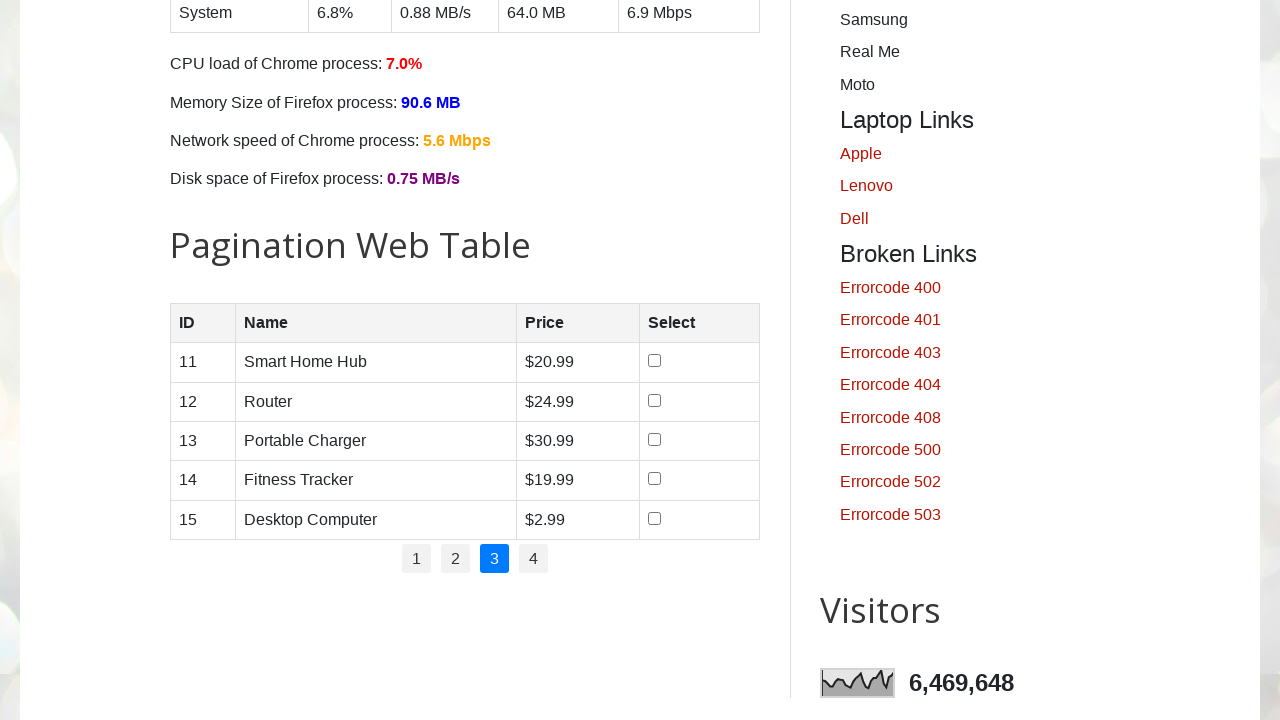

Retrieved 5 product rows from page 3
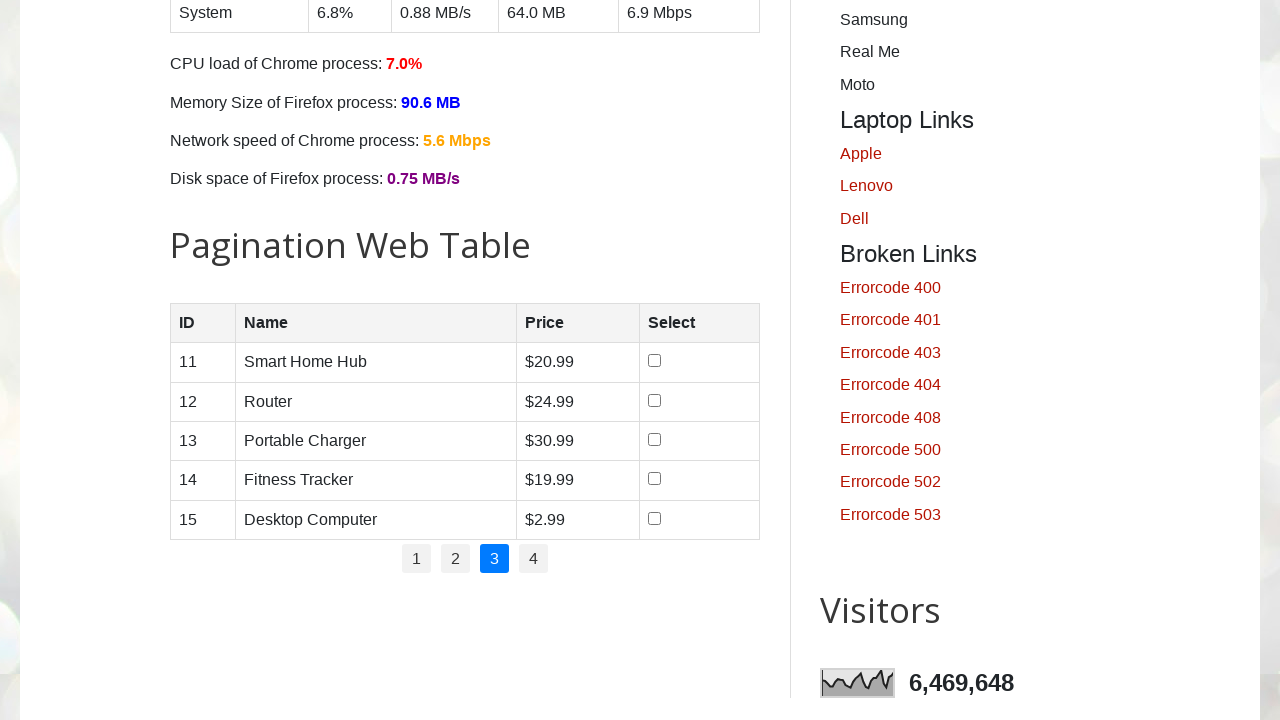

Retrieved product ID: 11
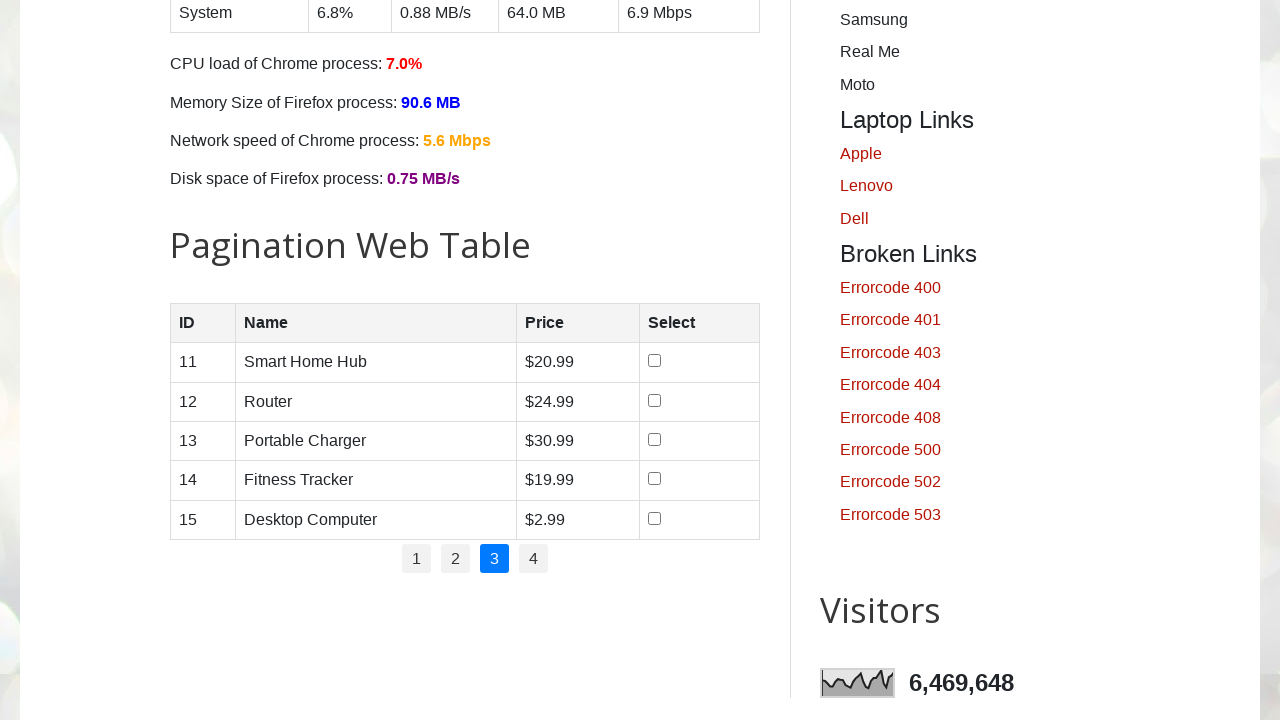

Retrieved product name: Smart Home Hub
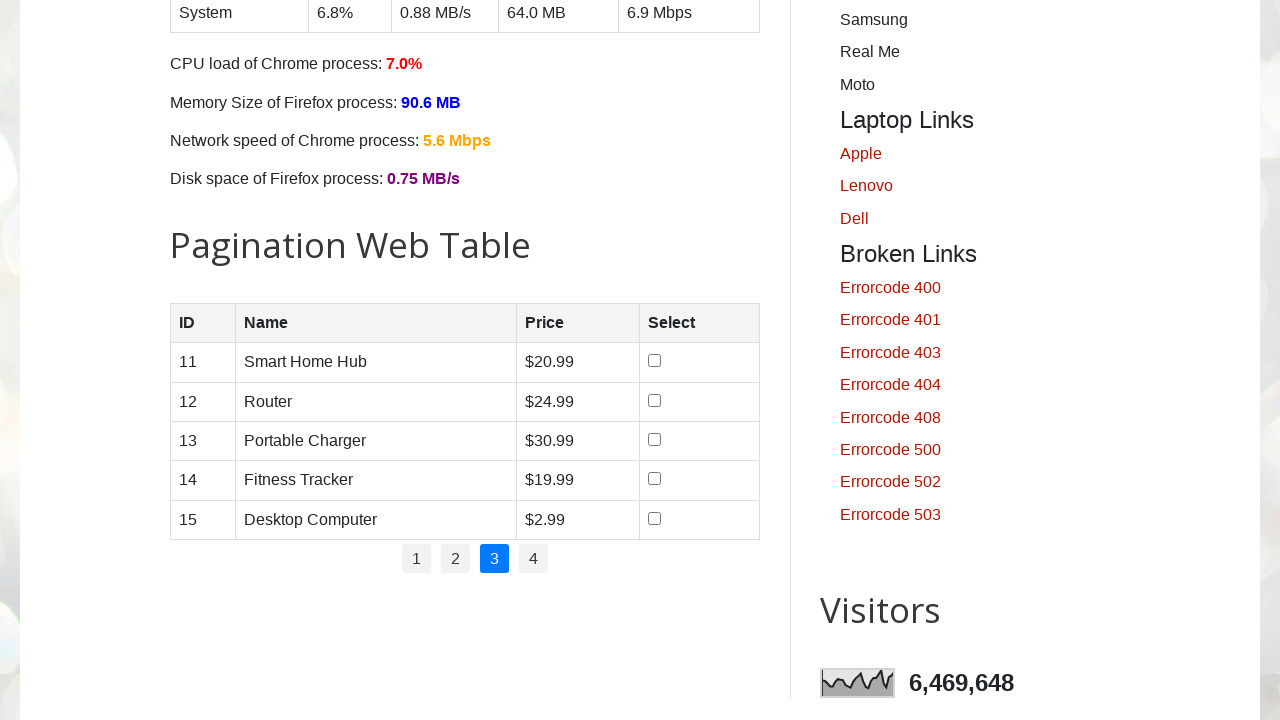

Retrieved product price: $20.99
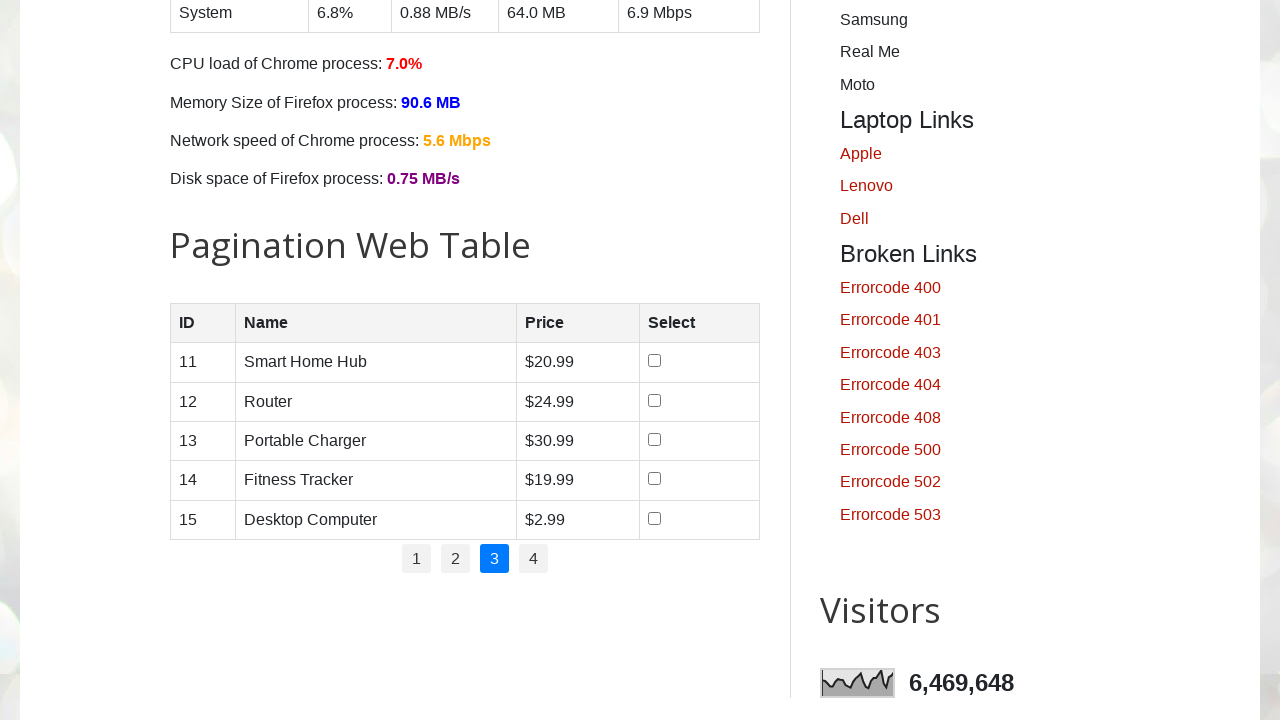

Clicked checkbox for product row 1 at (655, 361) on //table[@id='productTable']//tbody//tr[1]/td[4]/input
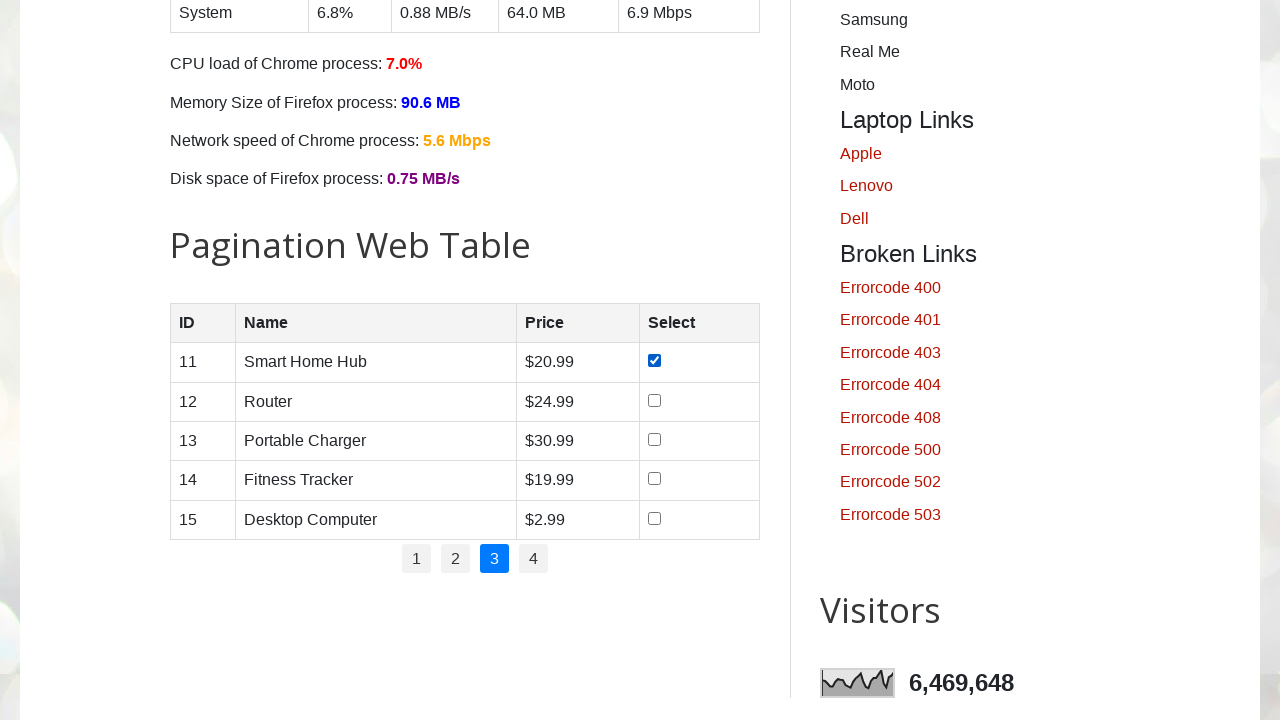

Retrieved product ID: 12
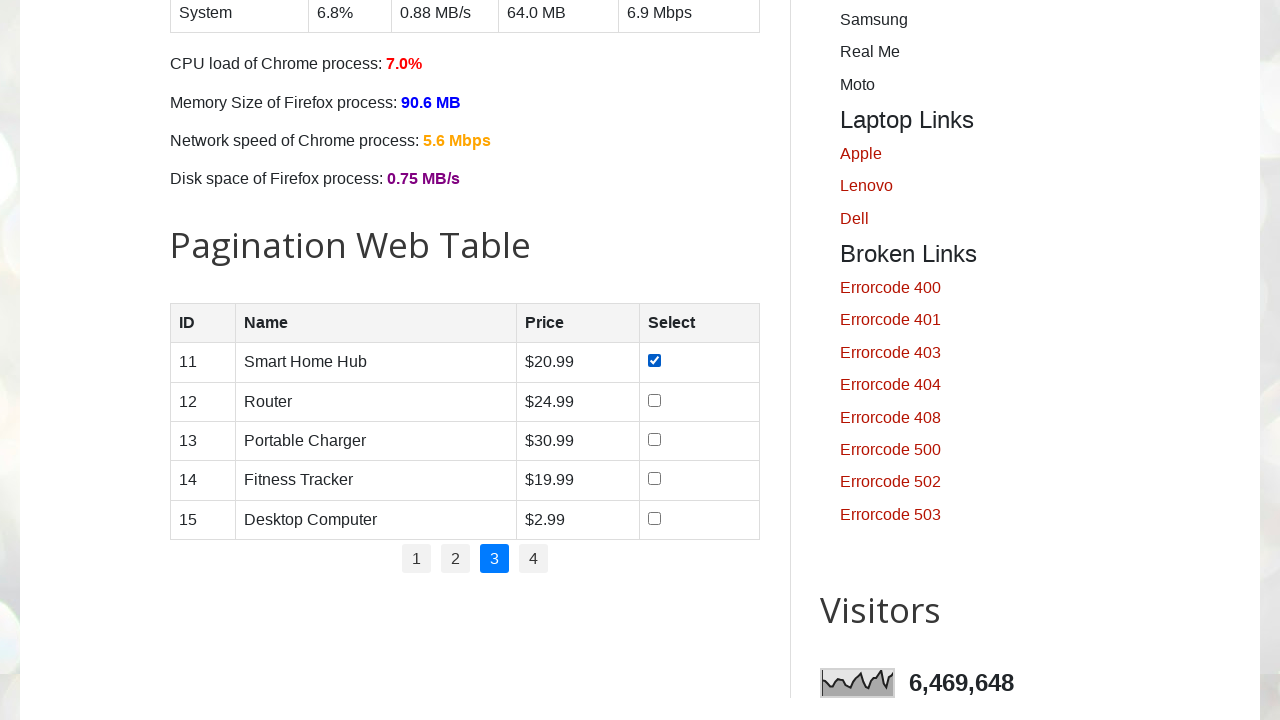

Retrieved product name: Router
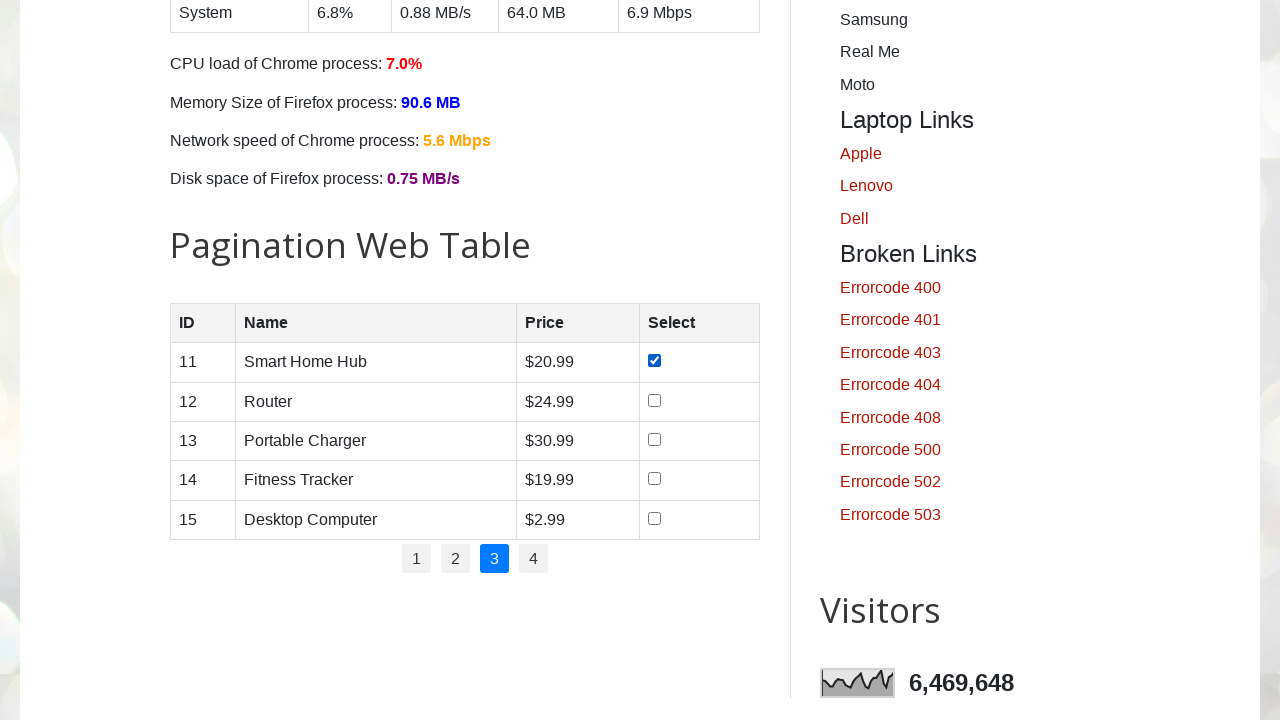

Retrieved product price: $24.99
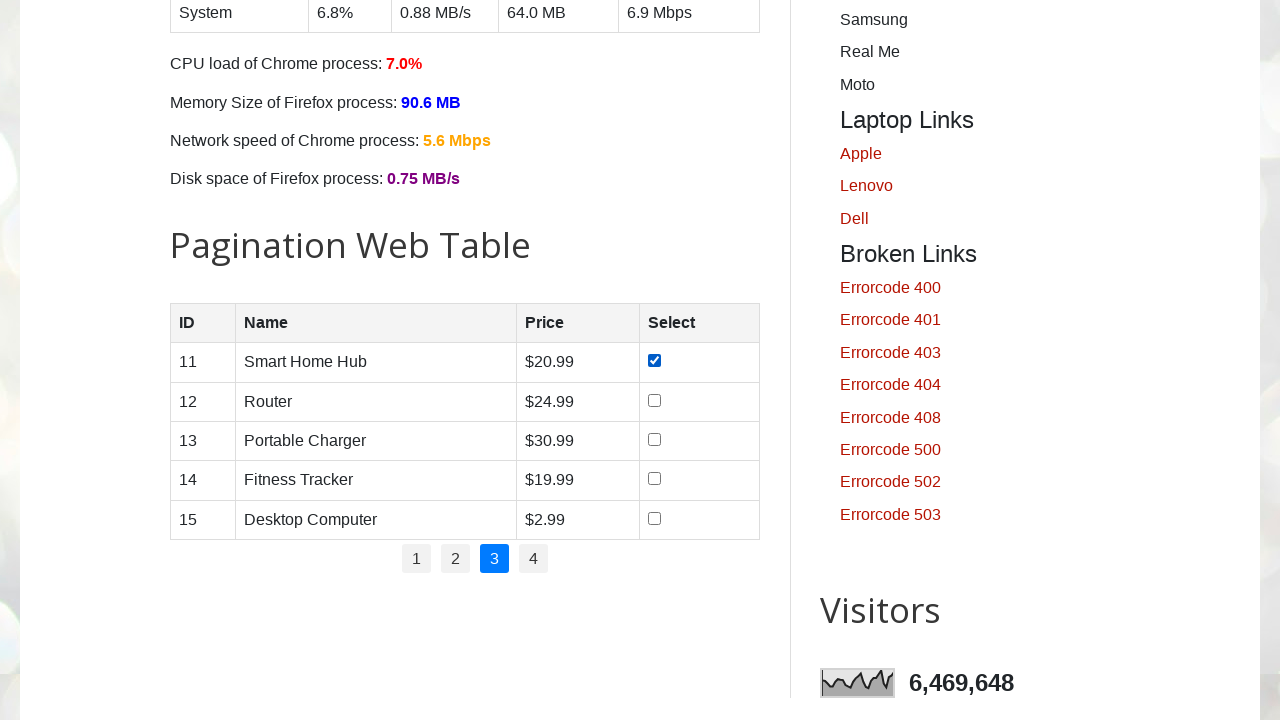

Clicked checkbox for product row 2 at (655, 400) on //table[@id='productTable']//tbody//tr[2]/td[4]/input
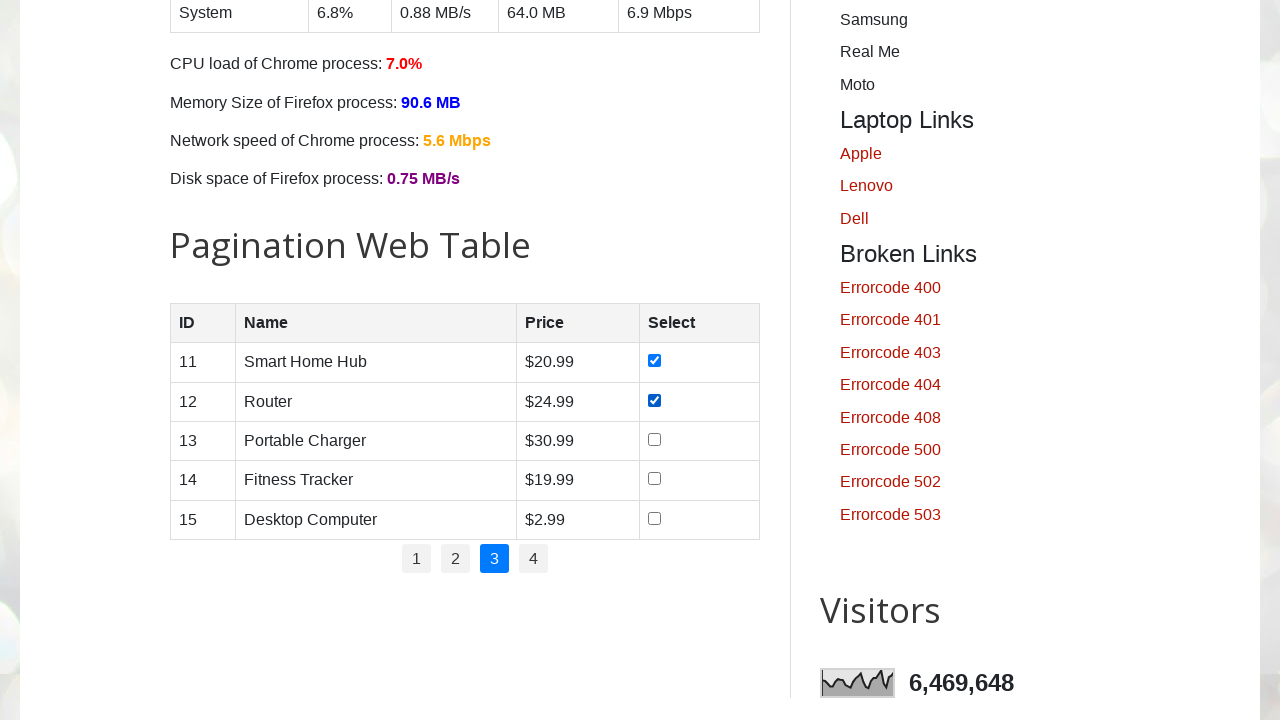

Retrieved product ID: 13
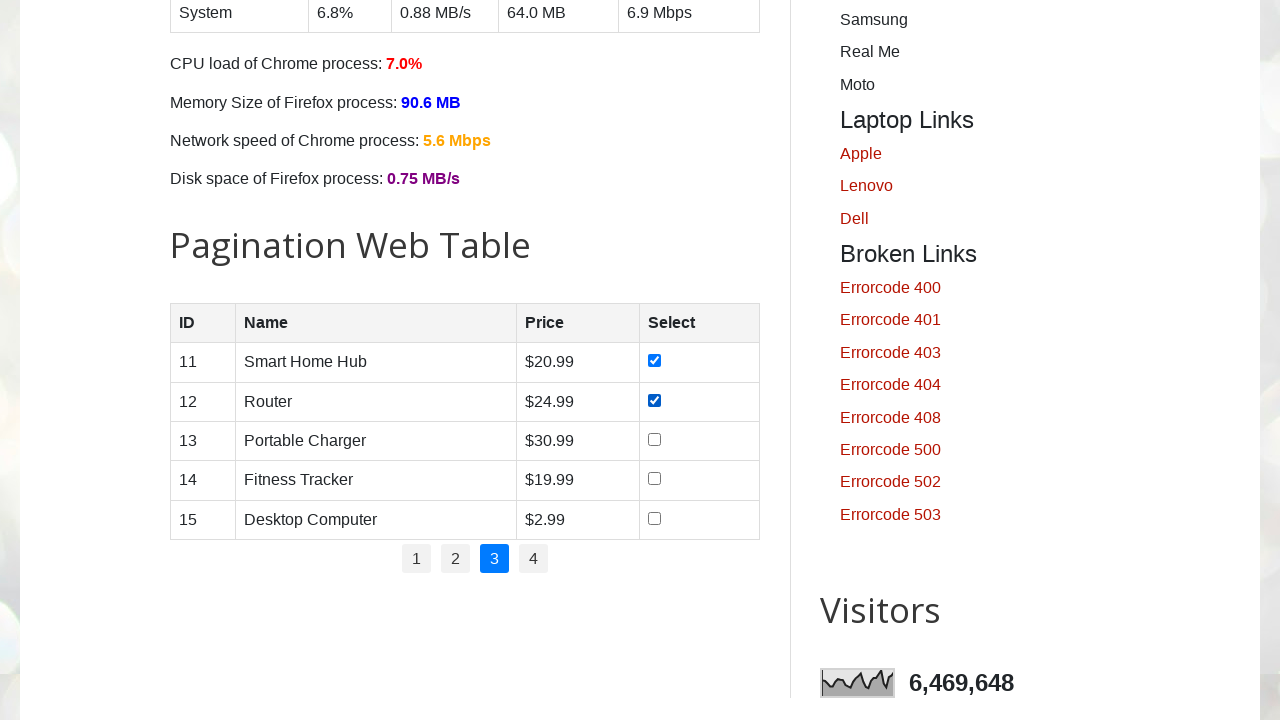

Retrieved product name: Portable Charger
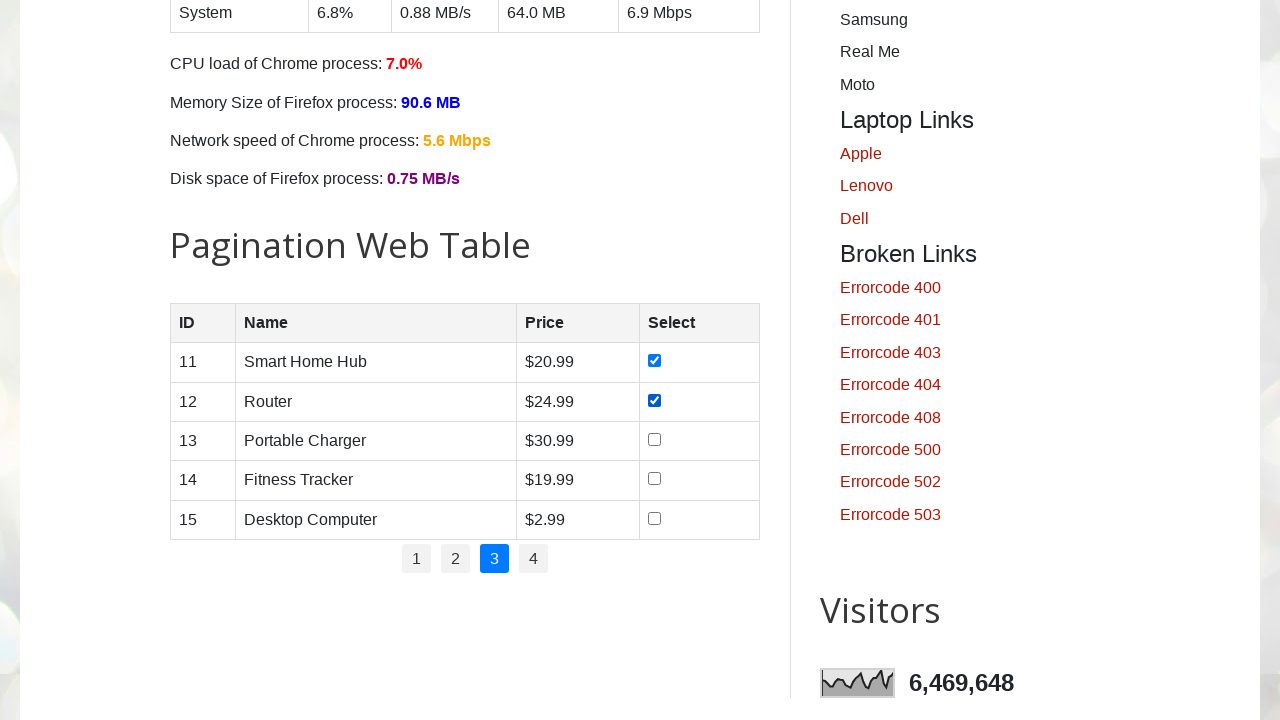

Retrieved product price: $30.99
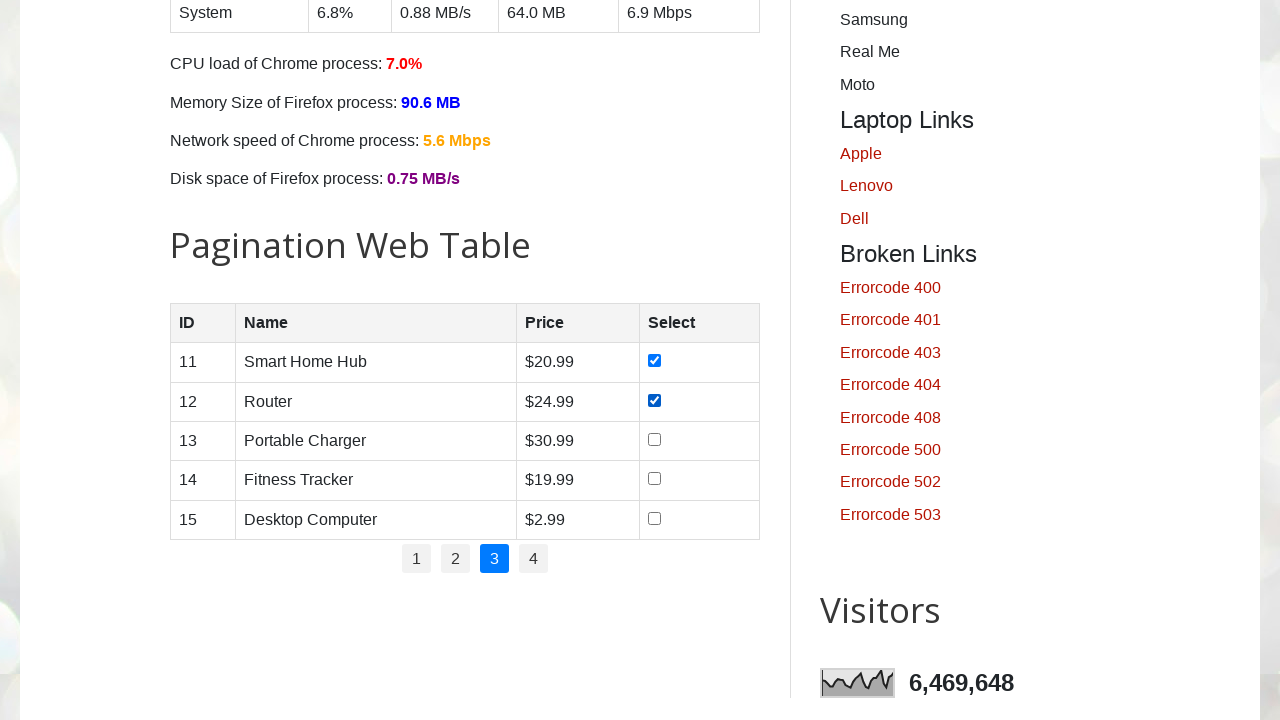

Clicked checkbox for product row 3 at (655, 439) on //table[@id='productTable']//tbody//tr[3]/td[4]/input
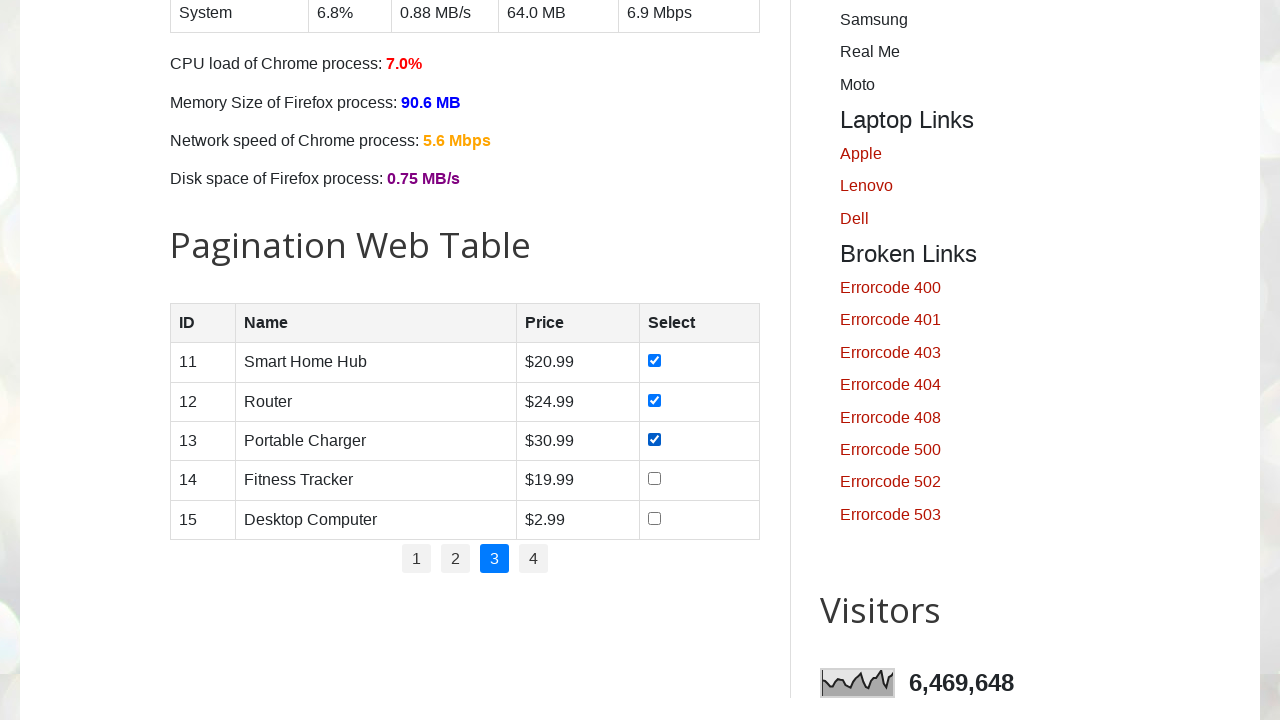

Retrieved product ID: 14
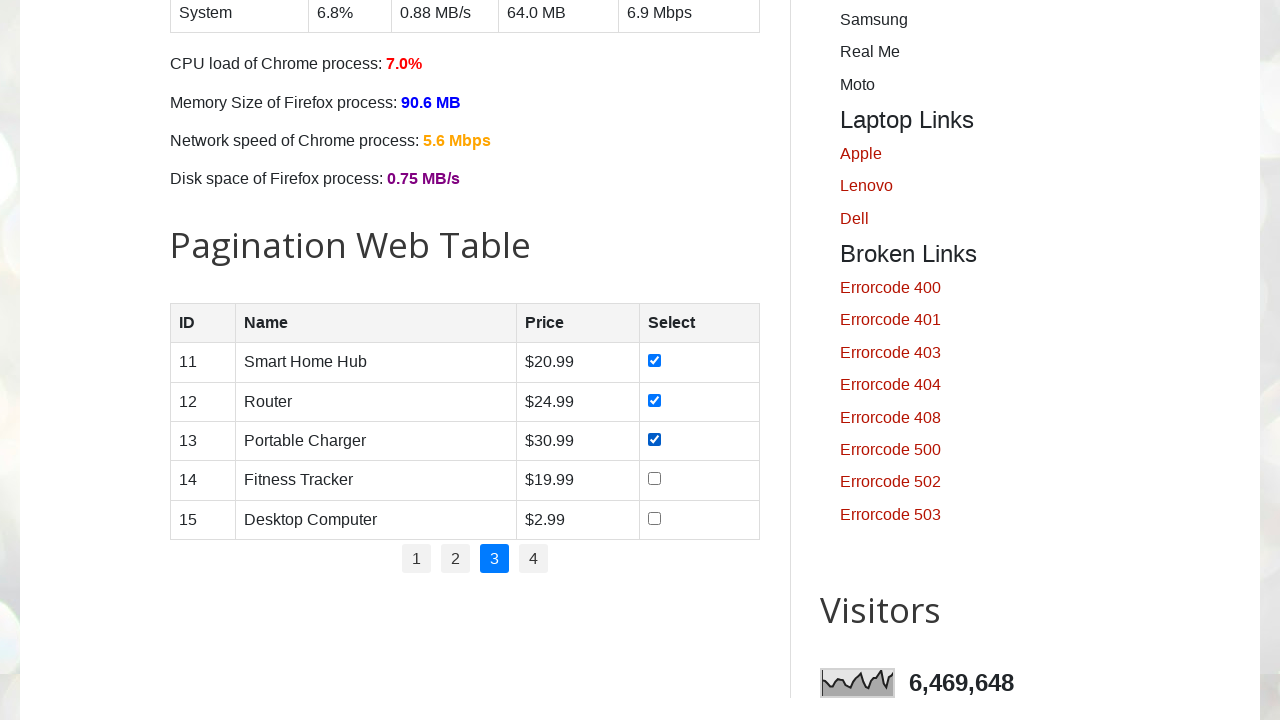

Retrieved product name: Fitness Tracker
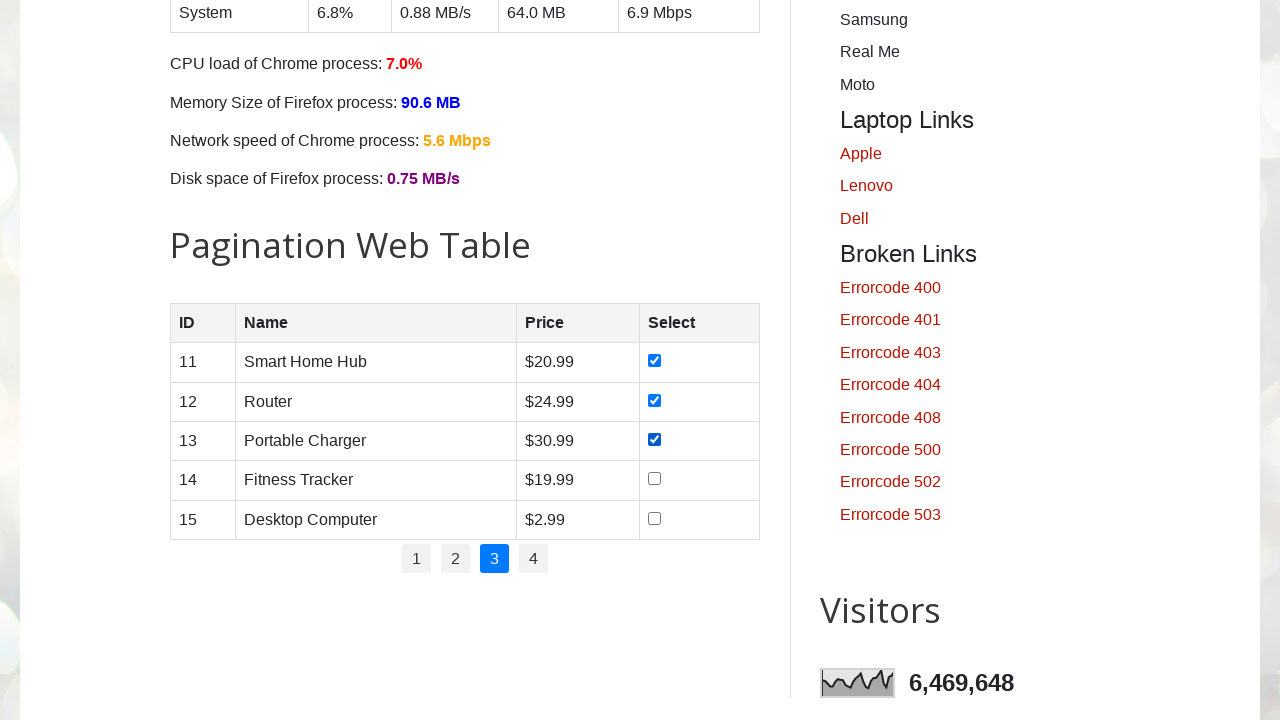

Retrieved product price: $19.99
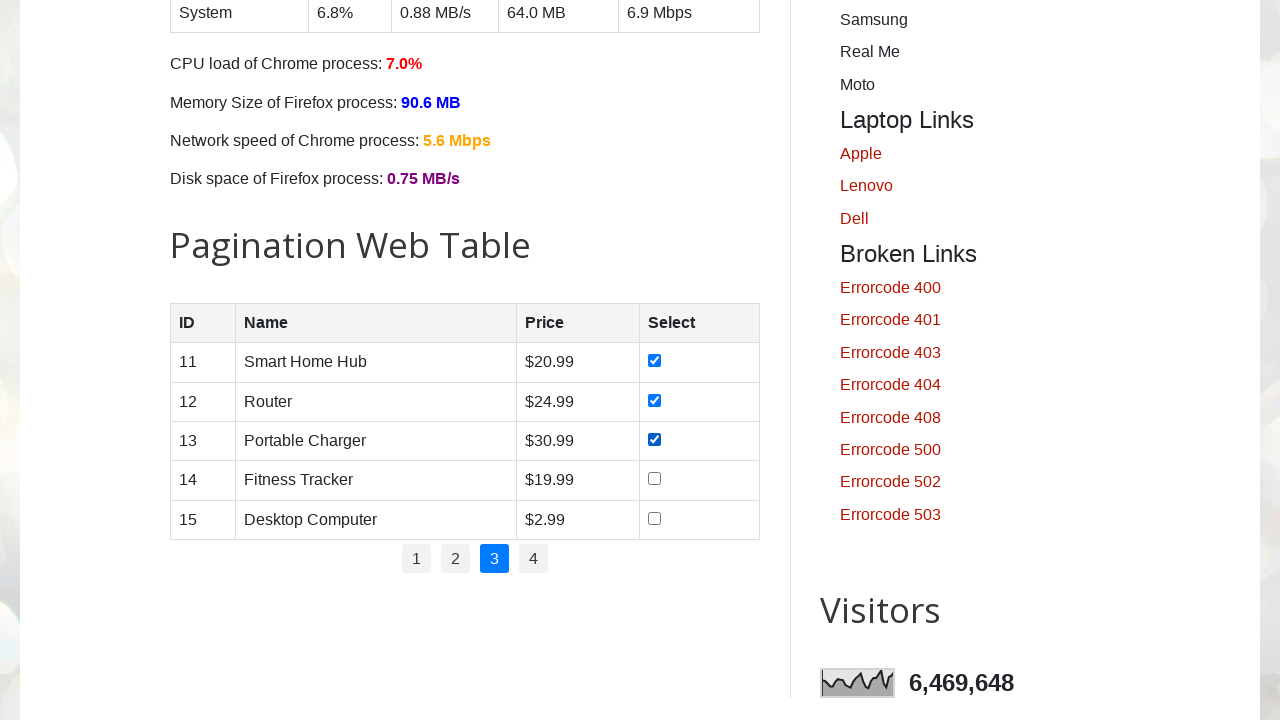

Clicked checkbox for product row 4 at (655, 479) on //table[@id='productTable']//tbody//tr[4]/td[4]/input
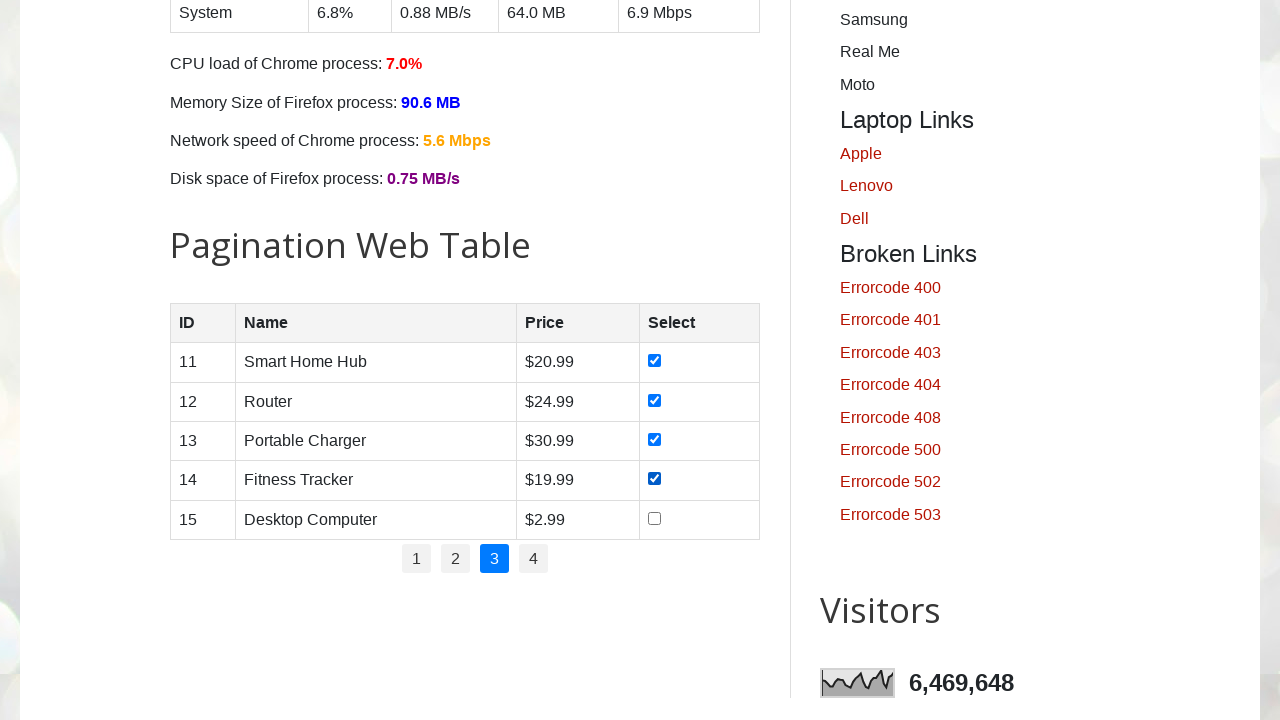

Retrieved product ID: 15
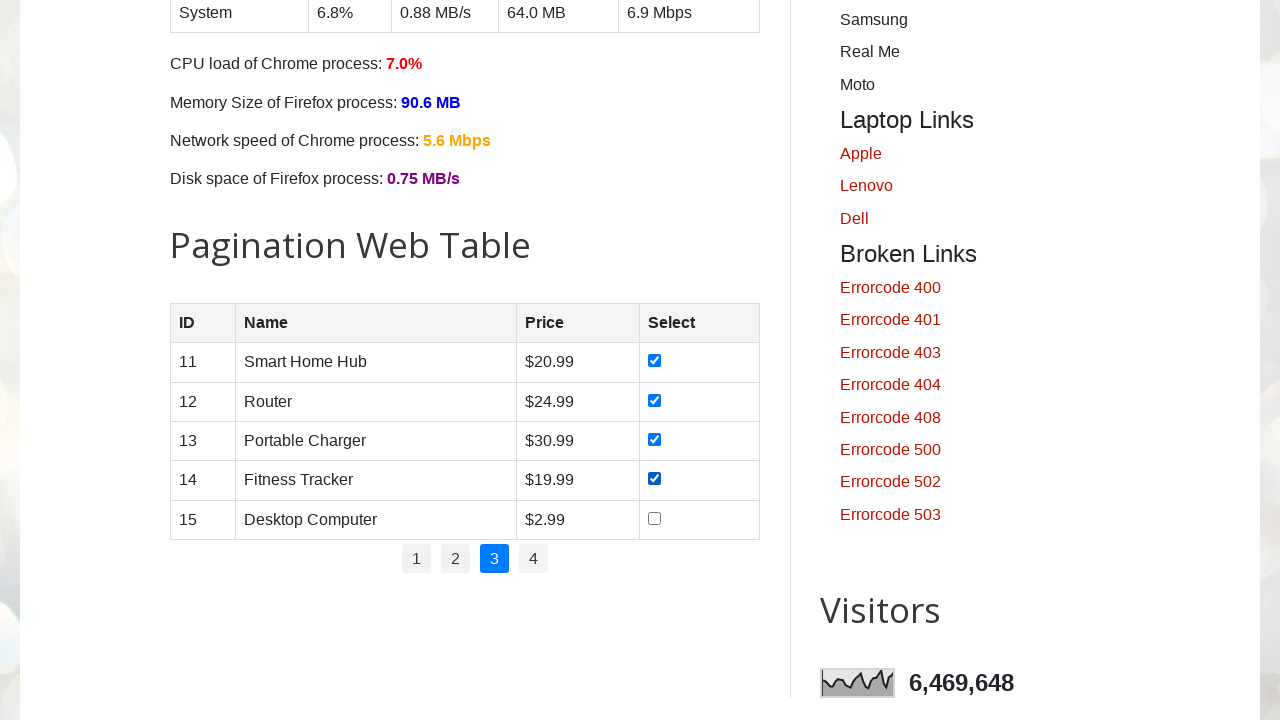

Retrieved product name: Desktop Computer
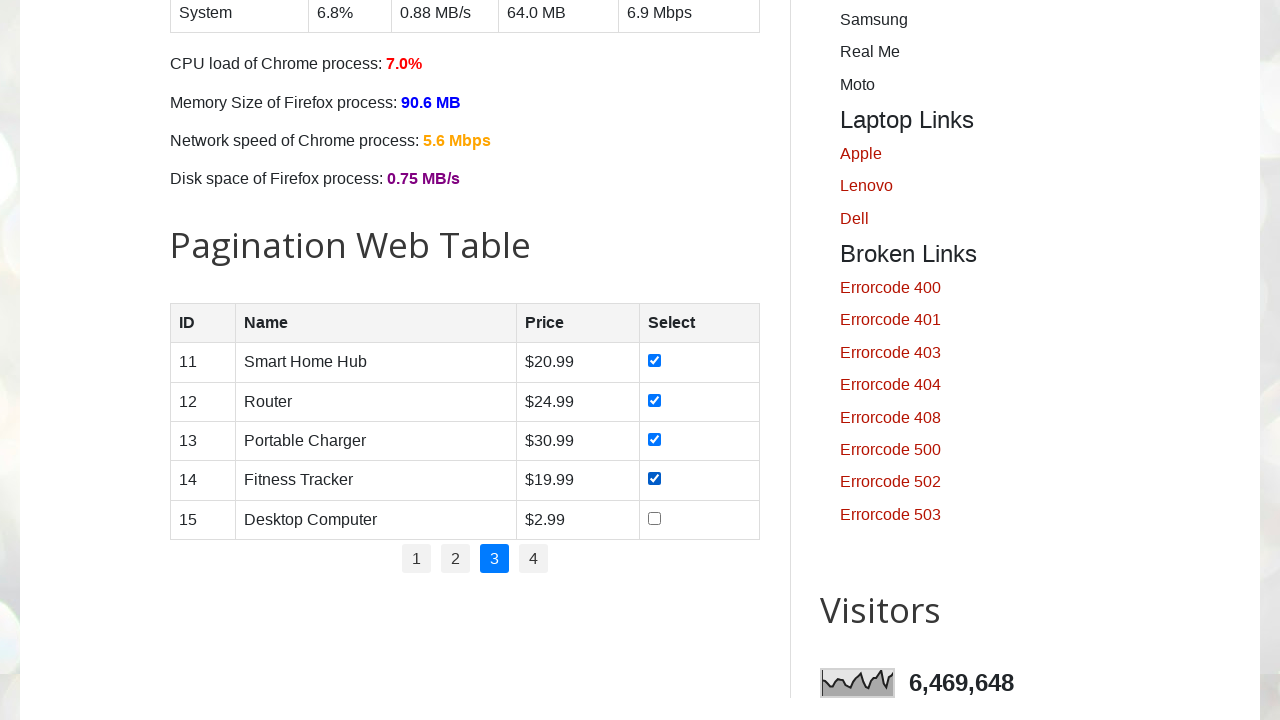

Retrieved product price: $2.99
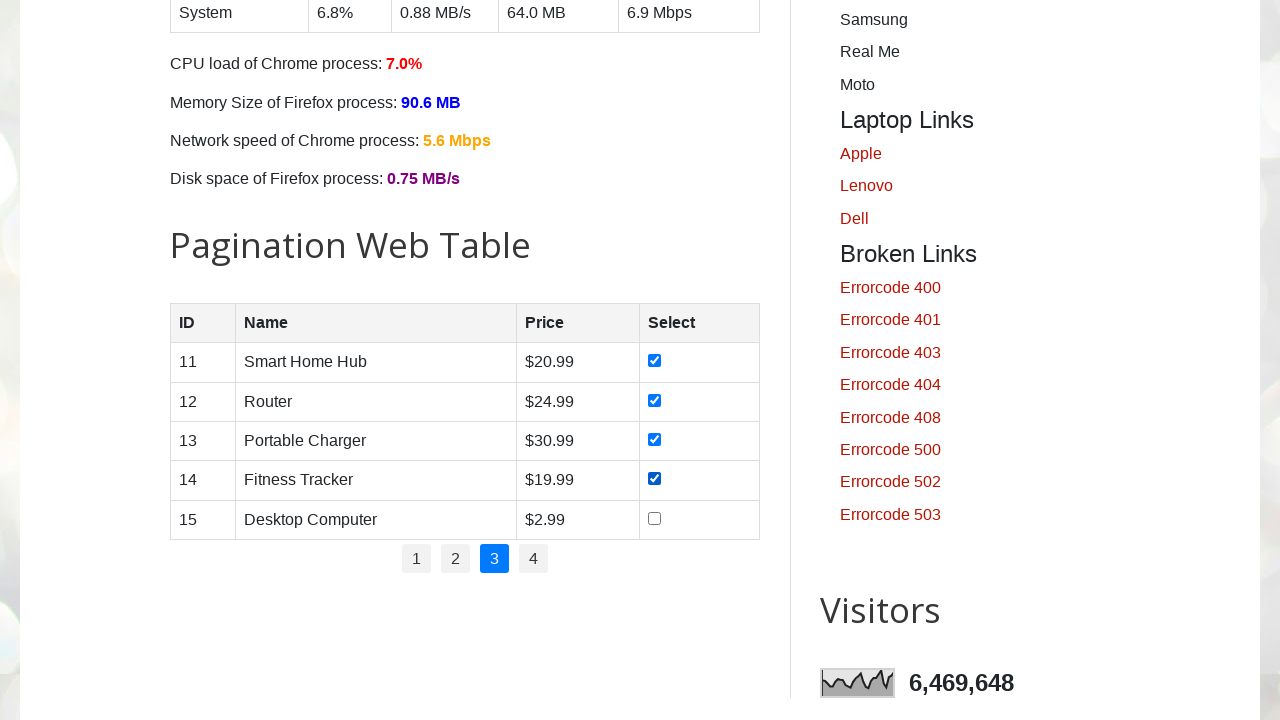

Clicked checkbox for product row 5 at (655, 518) on //table[@id='productTable']//tbody//tr[5]/td[4]/input
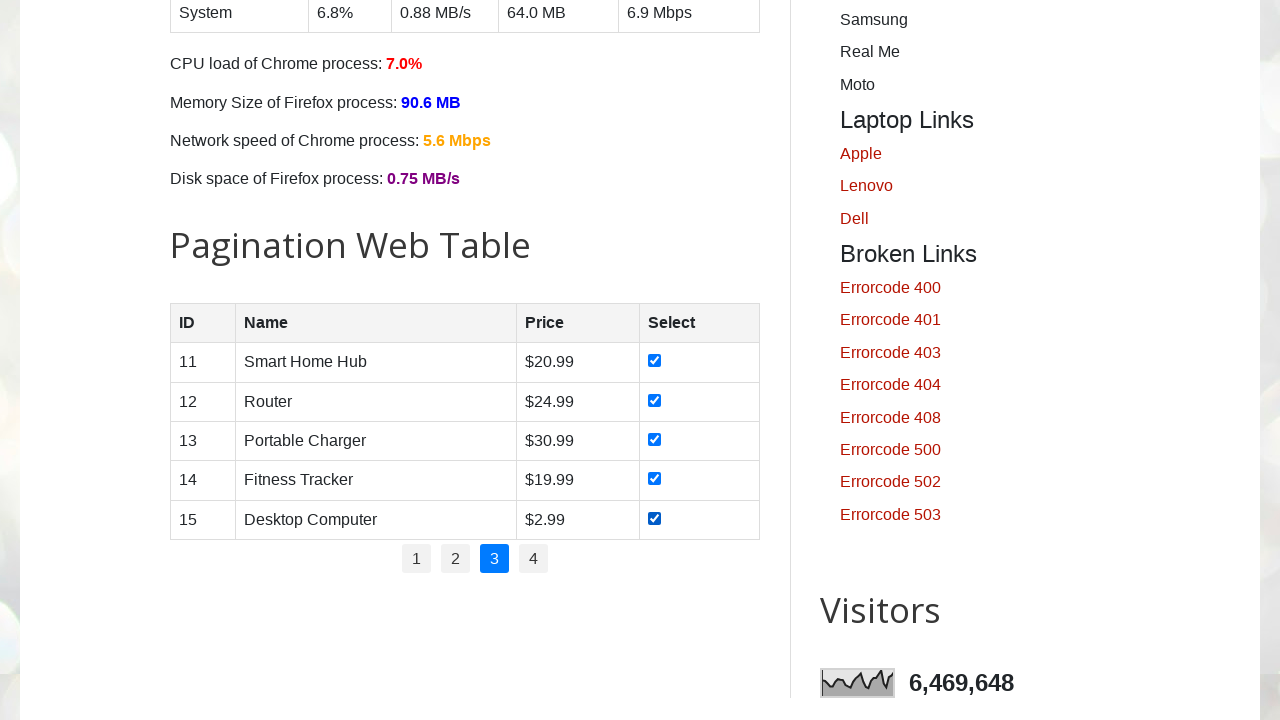

Clicked pagination link for page 4 at (534, 559) on //ul[@id='pagination']//li[4]//a
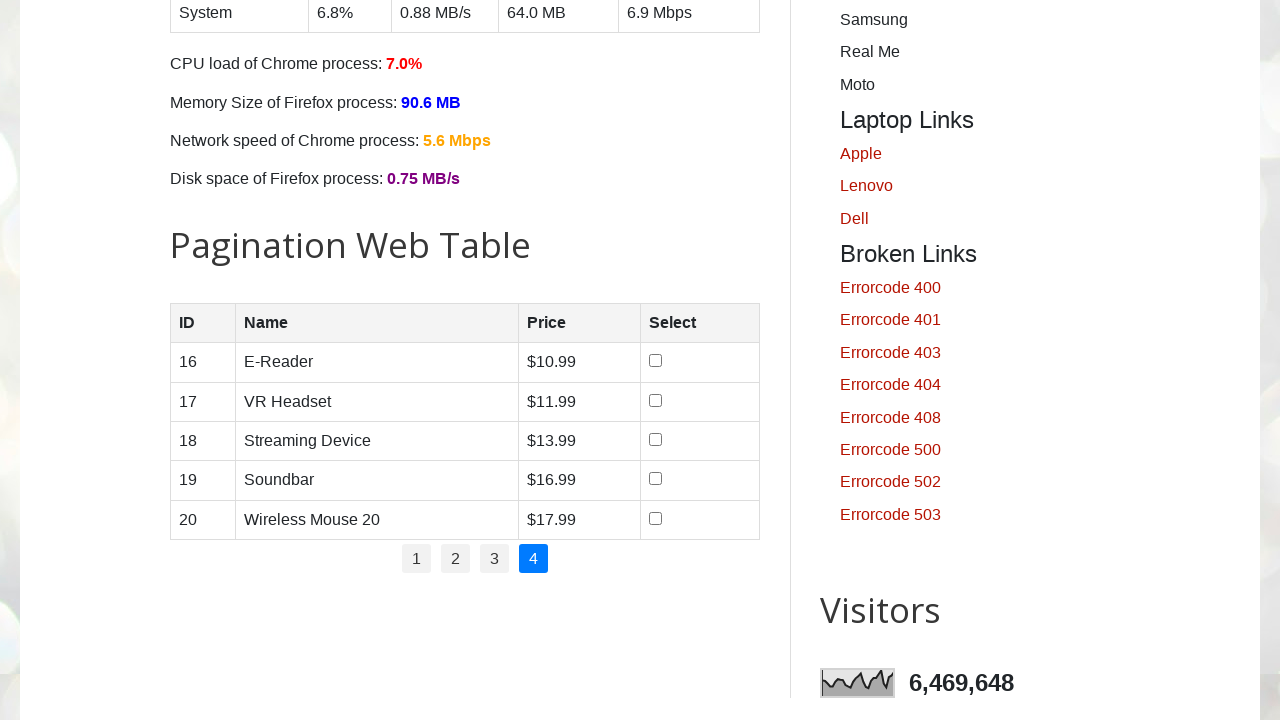

Waited 3 seconds for page to load
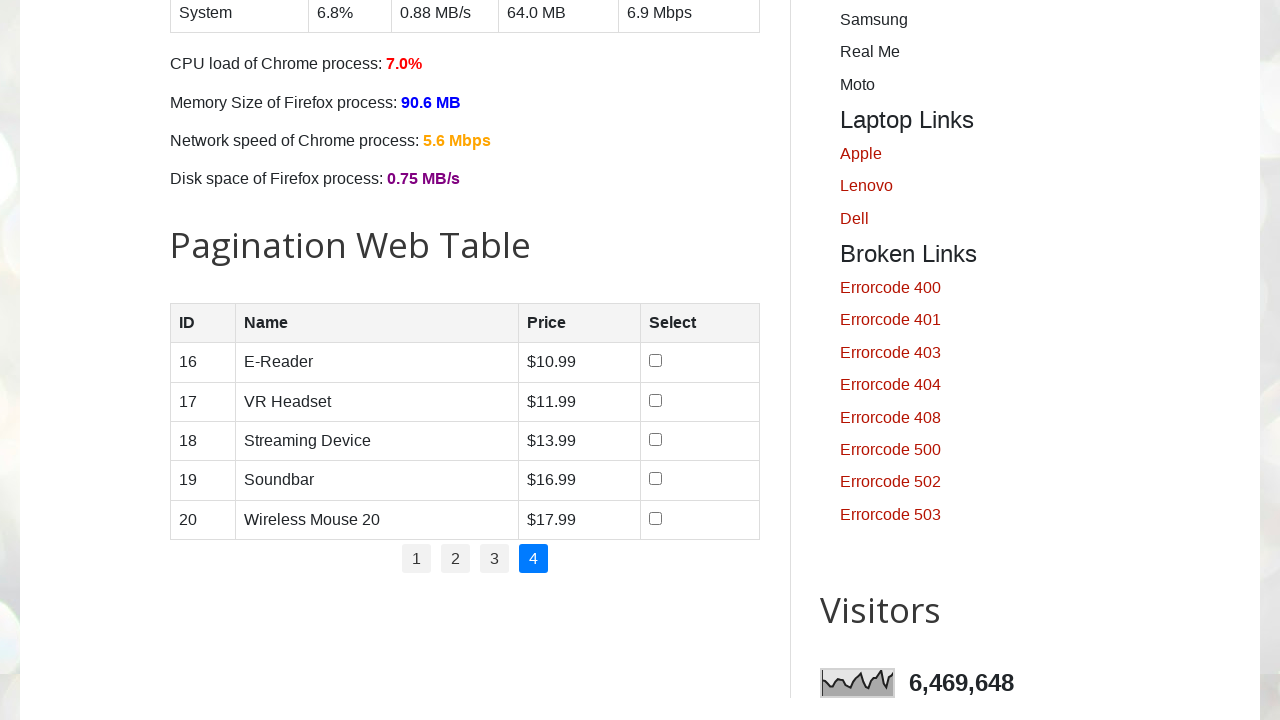

Retrieved 5 product rows from page 4
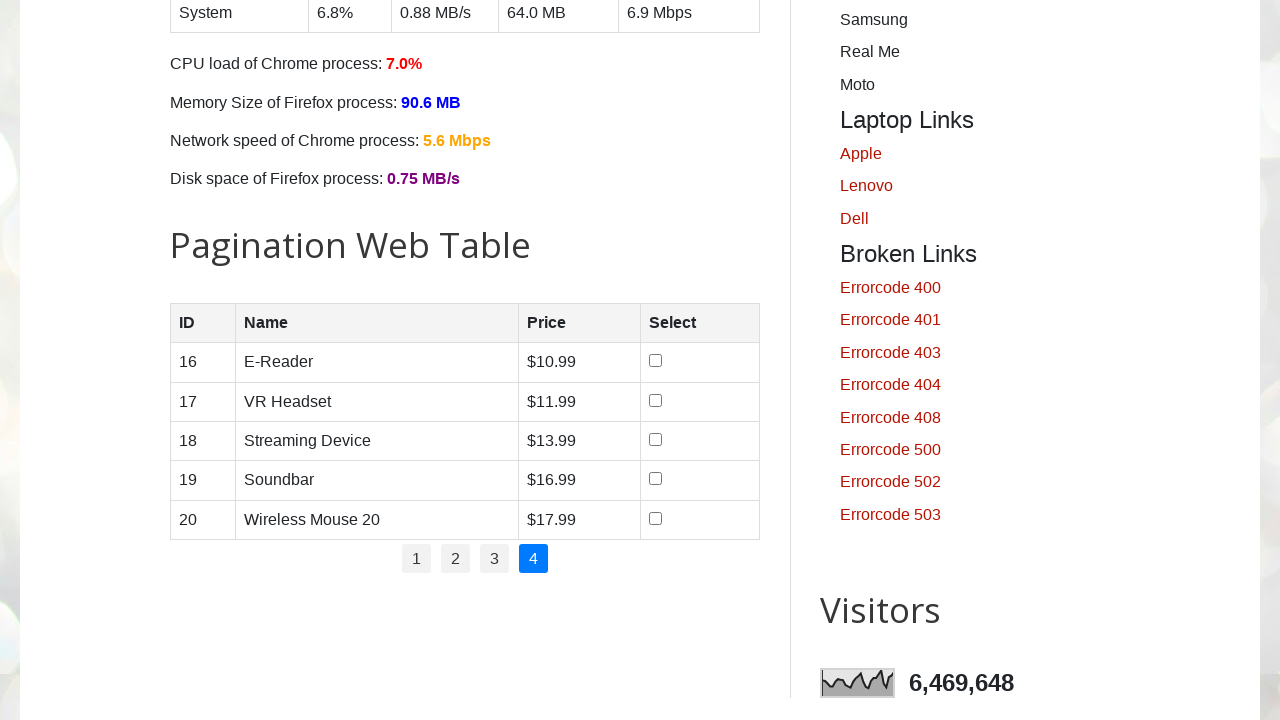

Retrieved product ID: 16
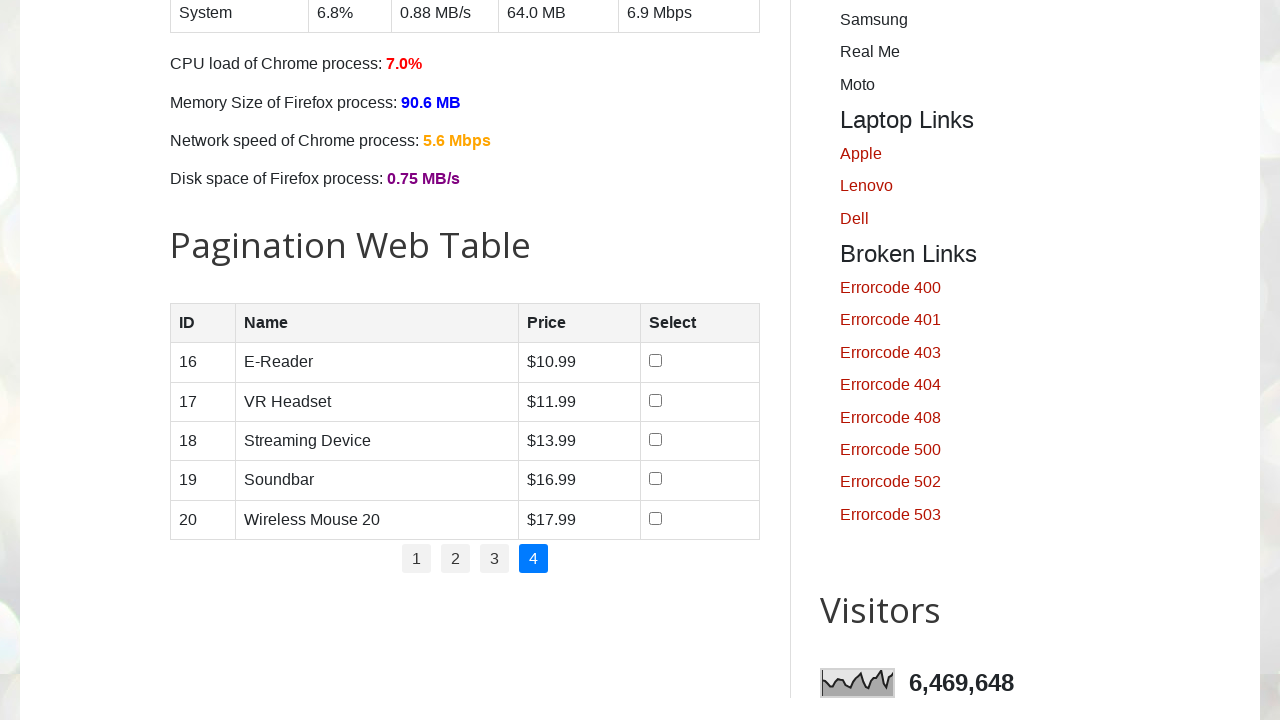

Retrieved product name: E-Reader
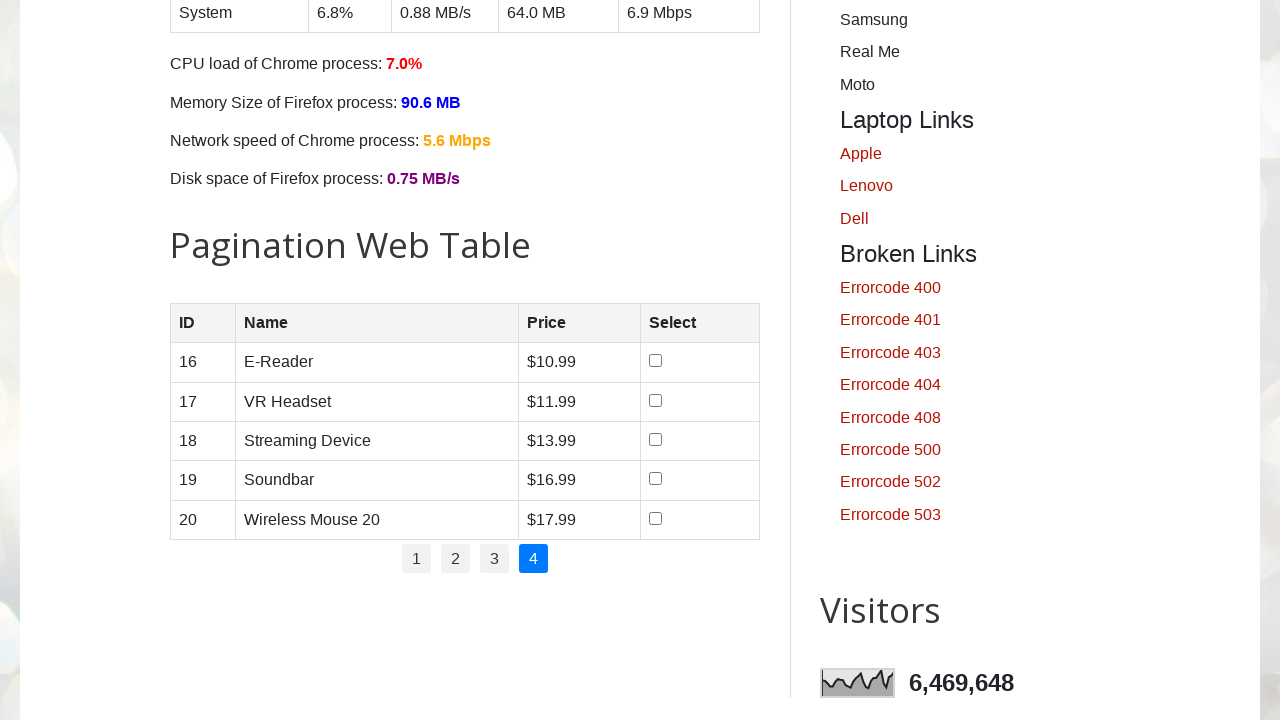

Retrieved product price: $10.99
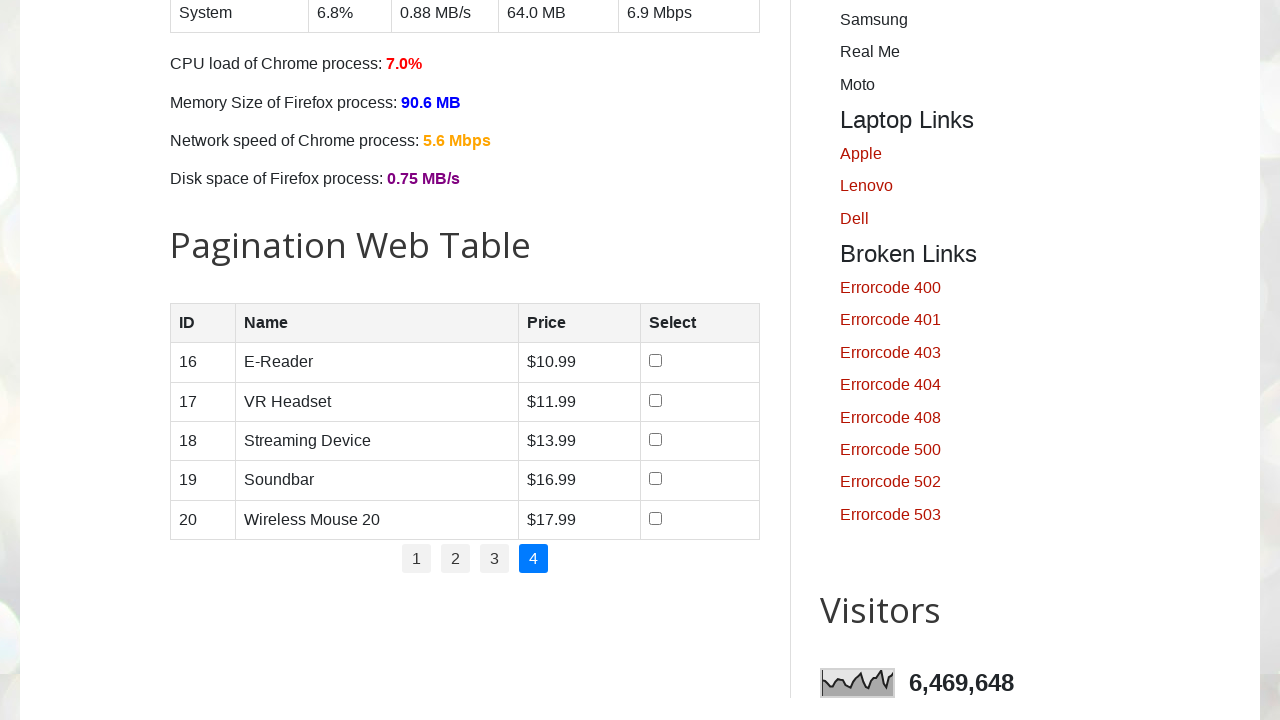

Clicked checkbox for product row 1 at (656, 361) on //table[@id='productTable']//tbody//tr[1]/td[4]/input
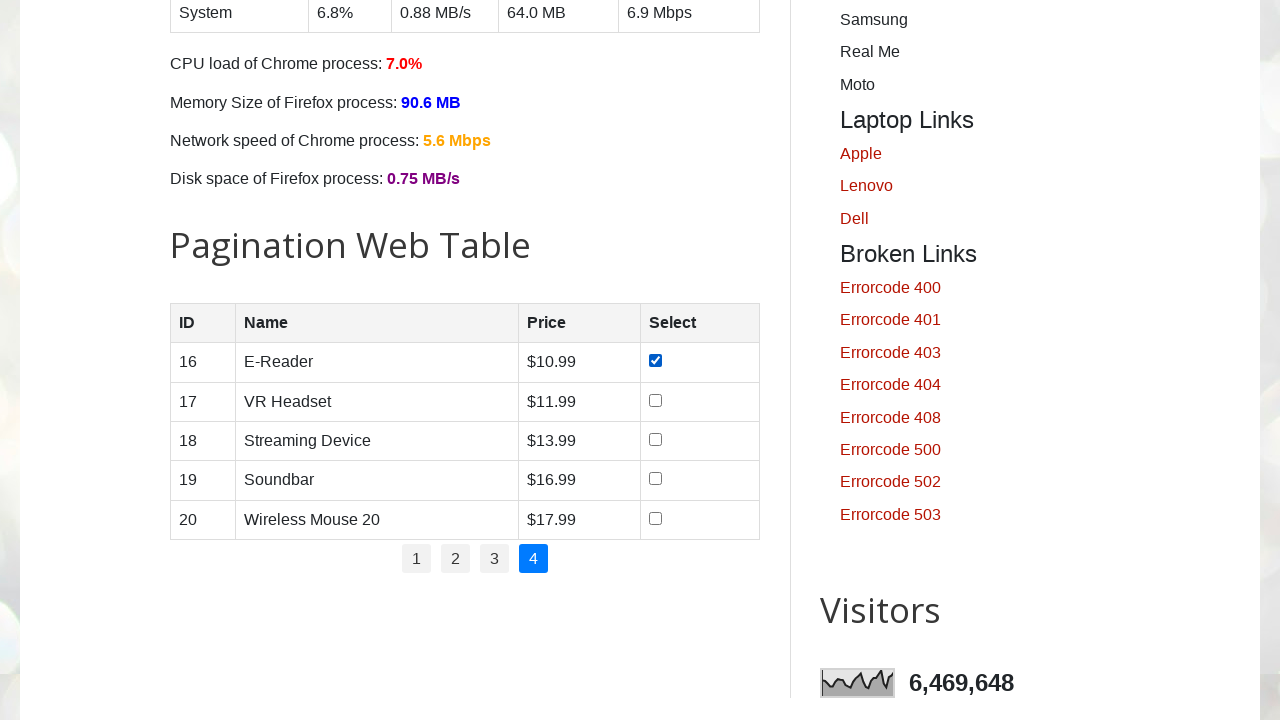

Retrieved product ID: 17
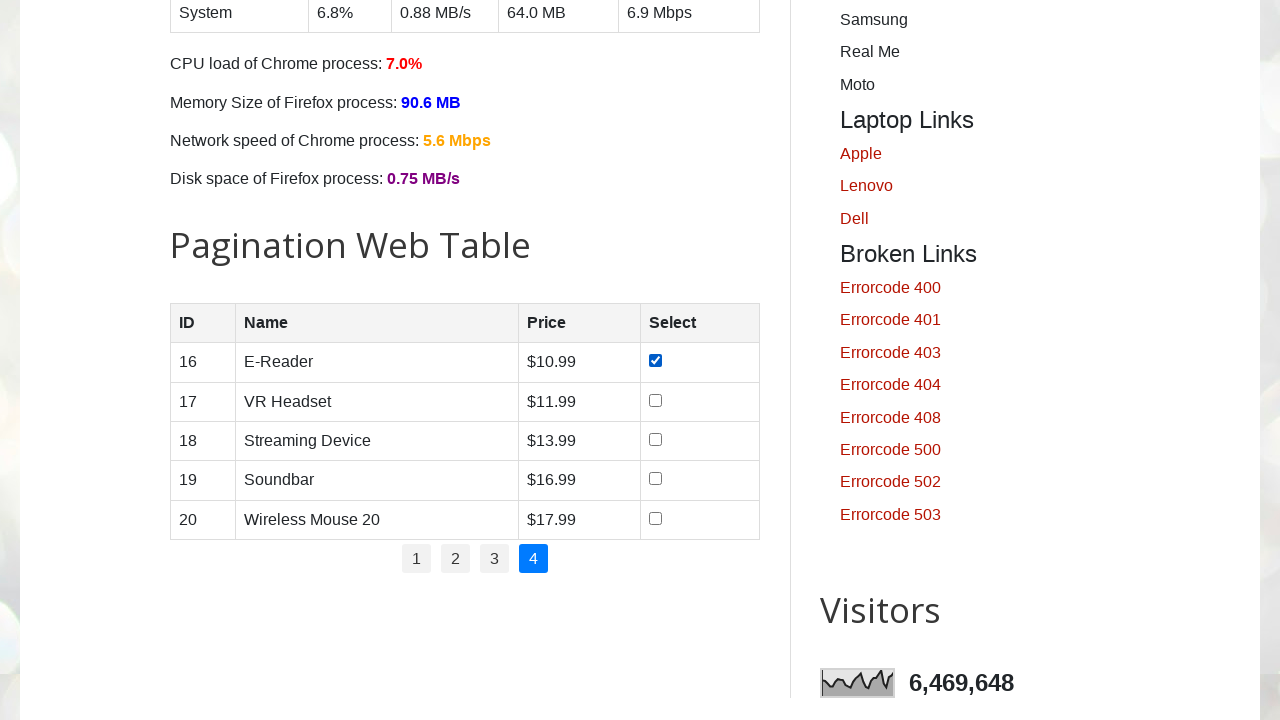

Retrieved product name: VR Headset
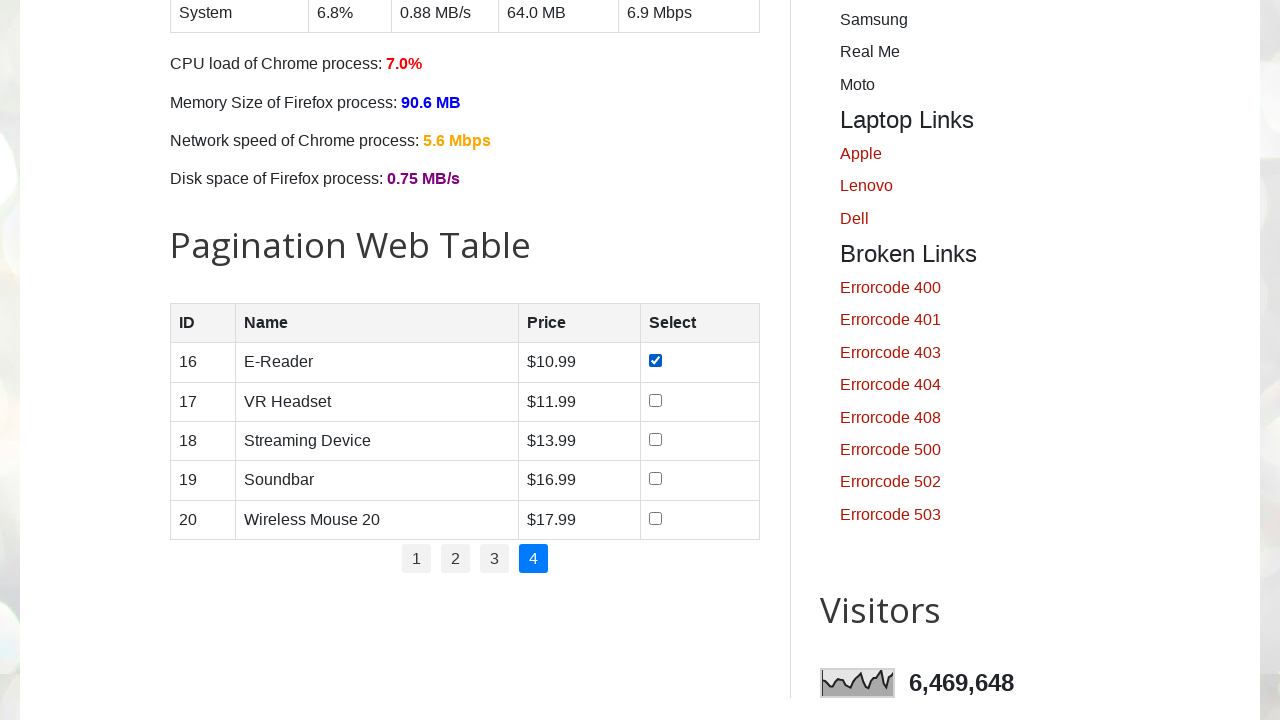

Retrieved product price: $11.99
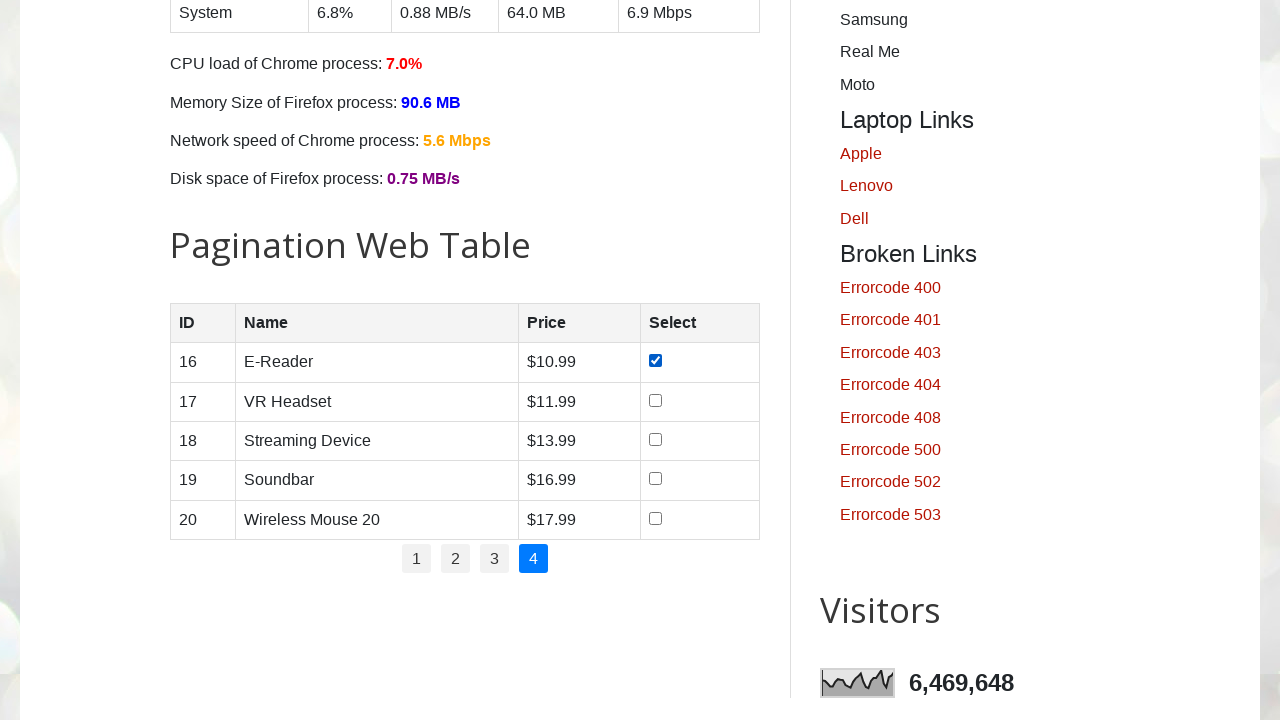

Clicked checkbox for product row 2 at (656, 400) on //table[@id='productTable']//tbody//tr[2]/td[4]/input
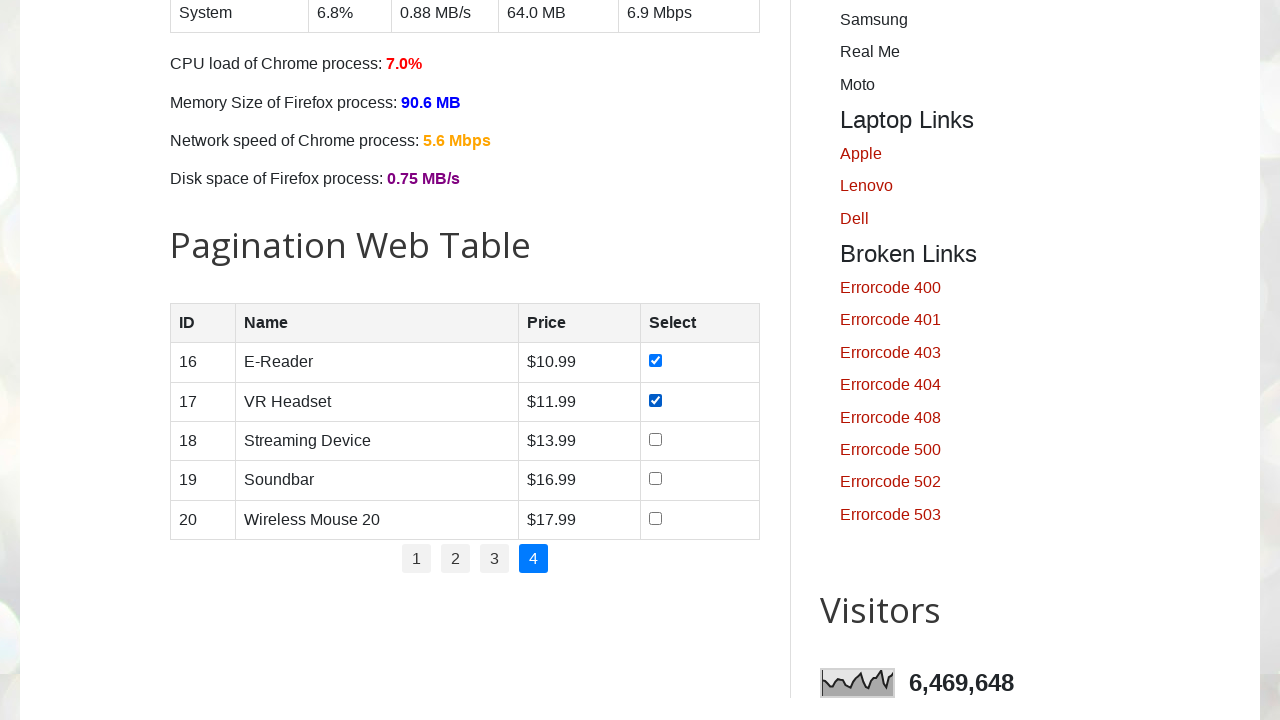

Retrieved product ID: 18
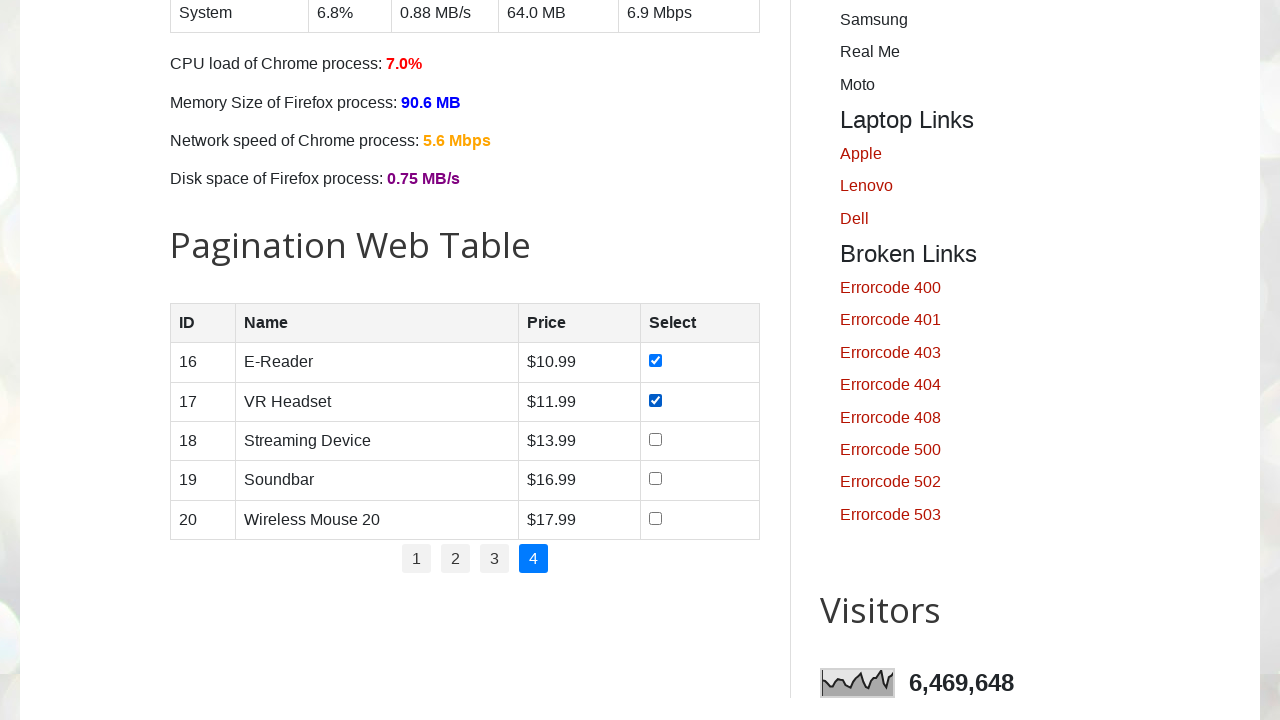

Retrieved product name: Streaming Device
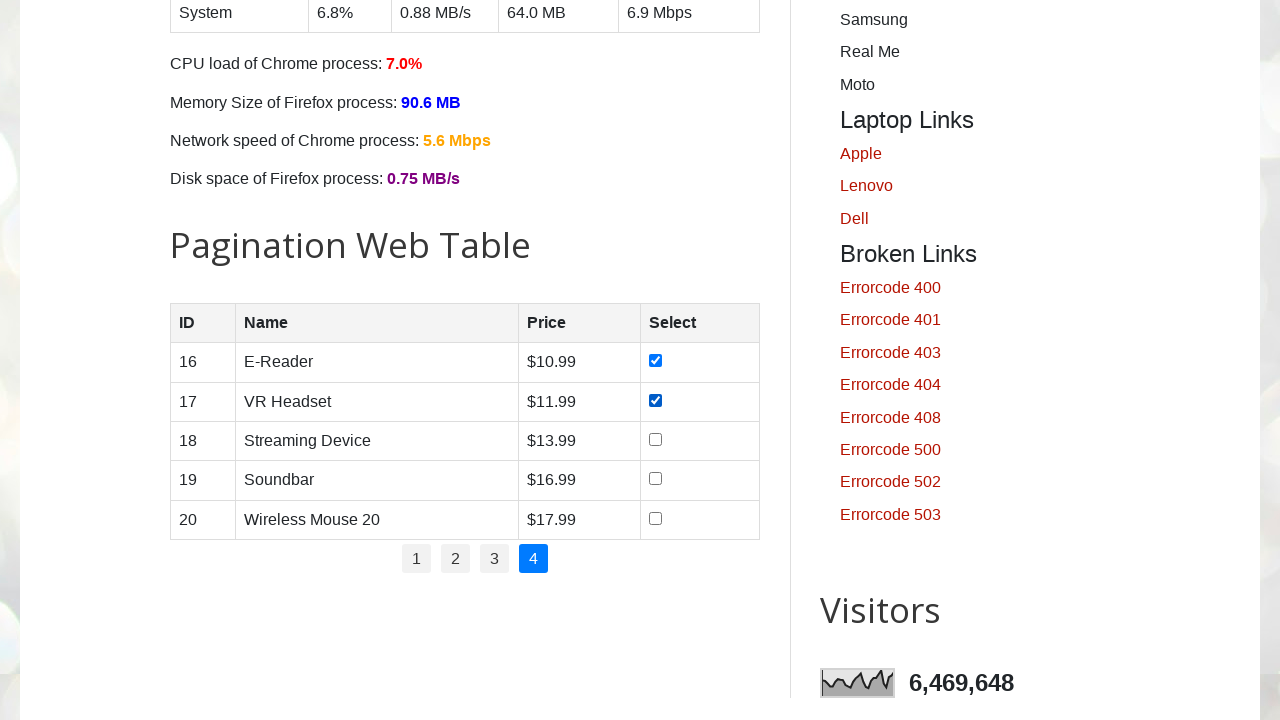

Retrieved product price: $13.99
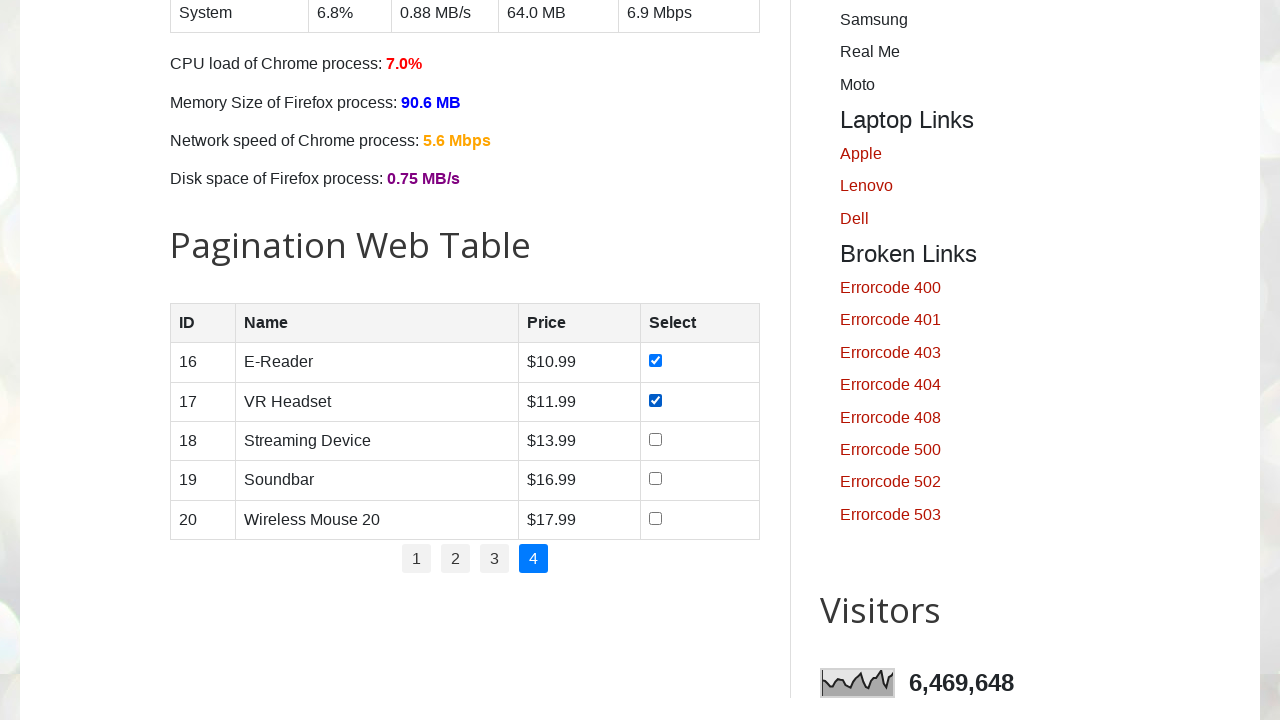

Clicked checkbox for product row 3 at (656, 439) on //table[@id='productTable']//tbody//tr[3]/td[4]/input
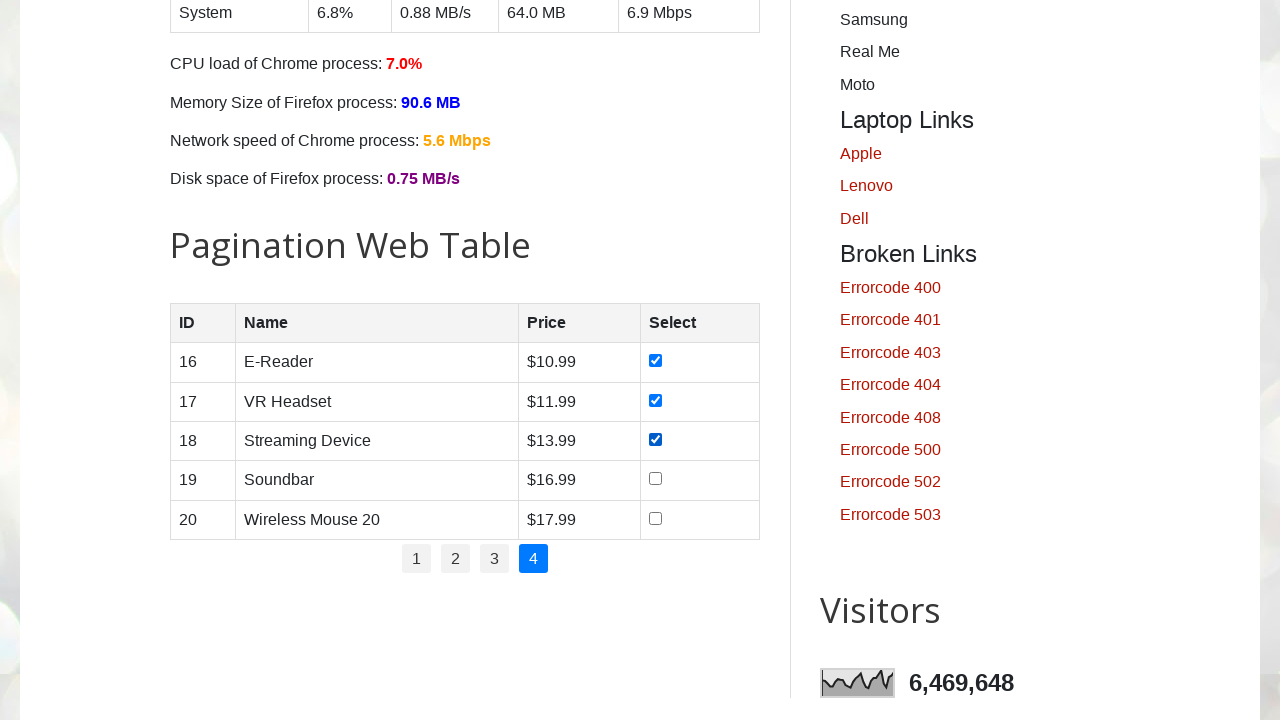

Retrieved product ID: 19
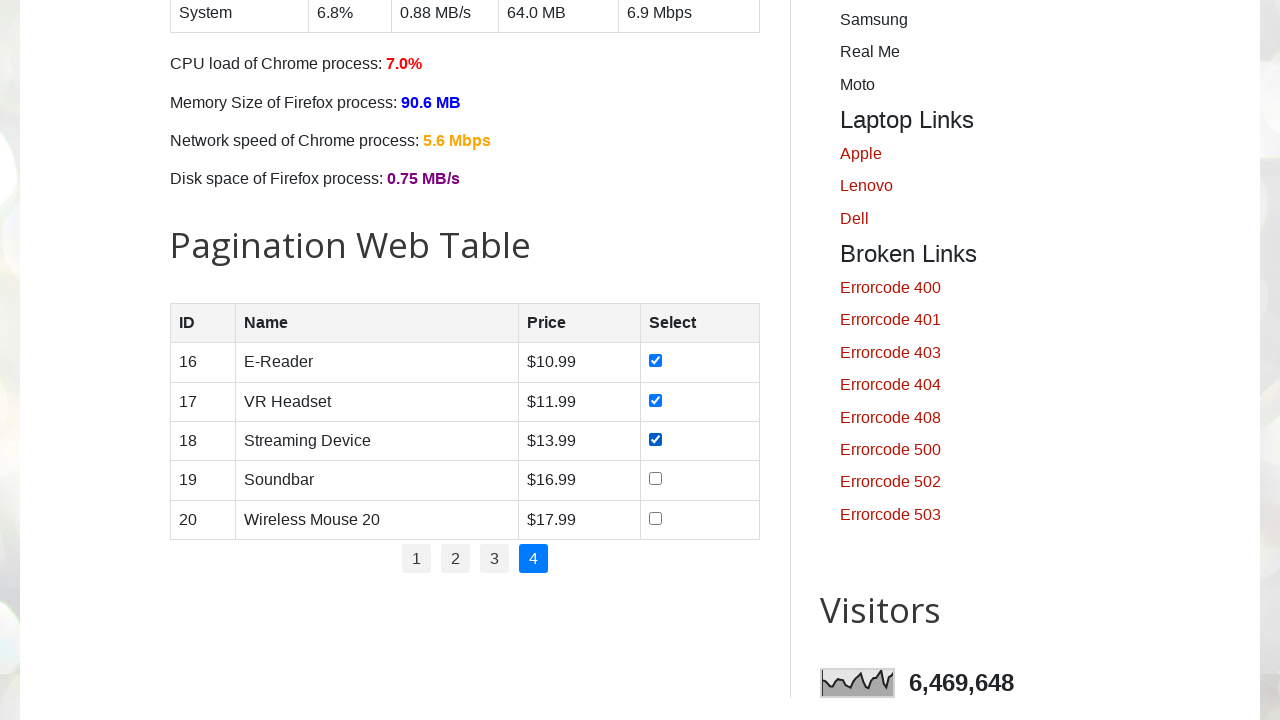

Retrieved product name: Soundbar
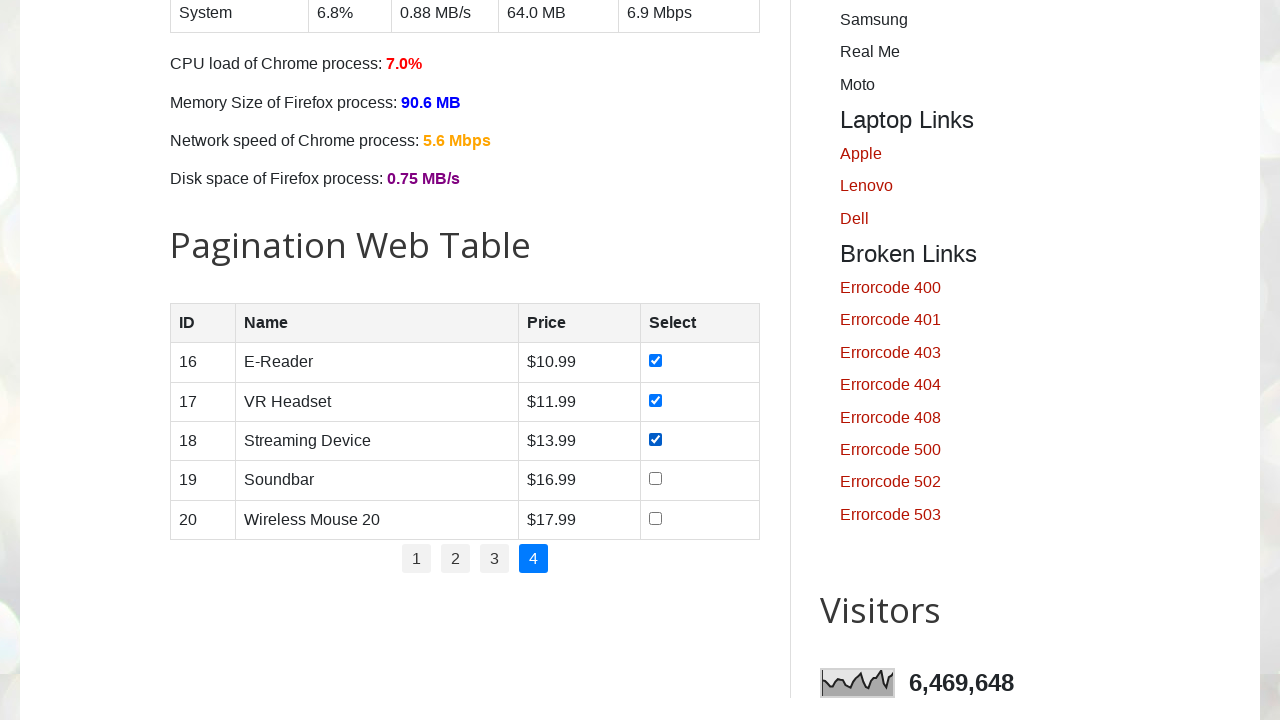

Retrieved product price: $16.99
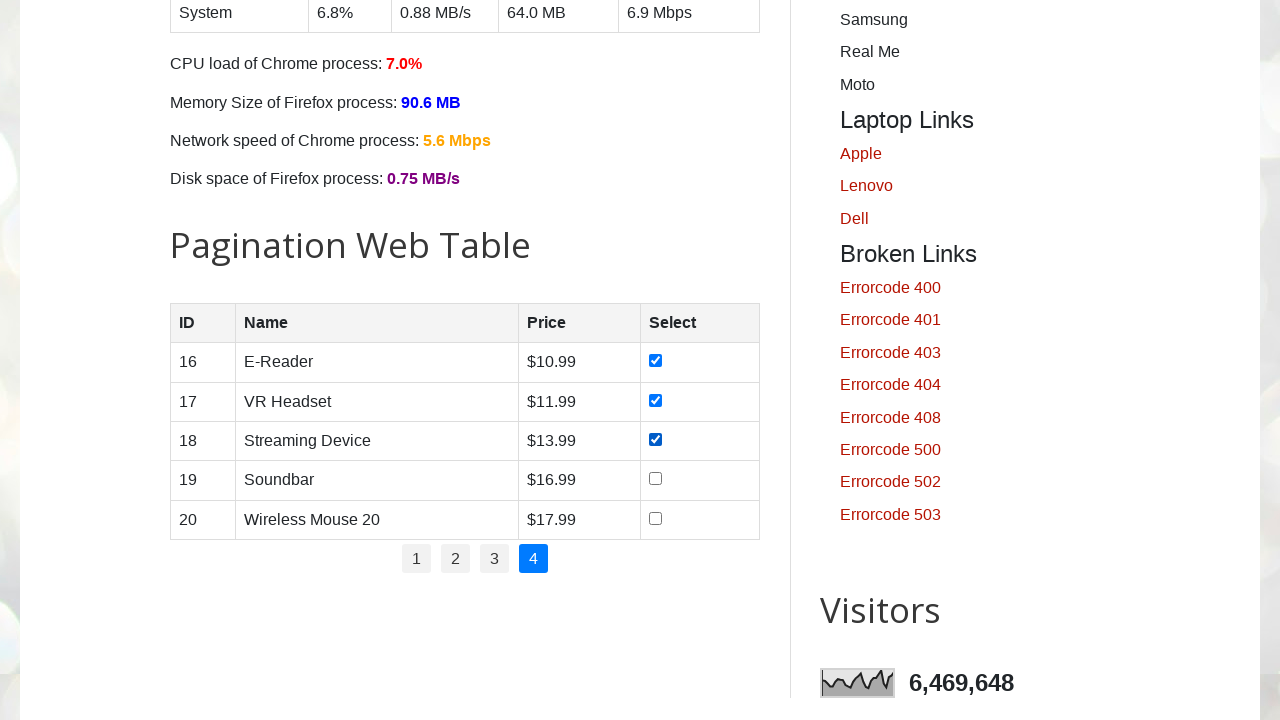

Clicked checkbox for product row 4 at (656, 479) on //table[@id='productTable']//tbody//tr[4]/td[4]/input
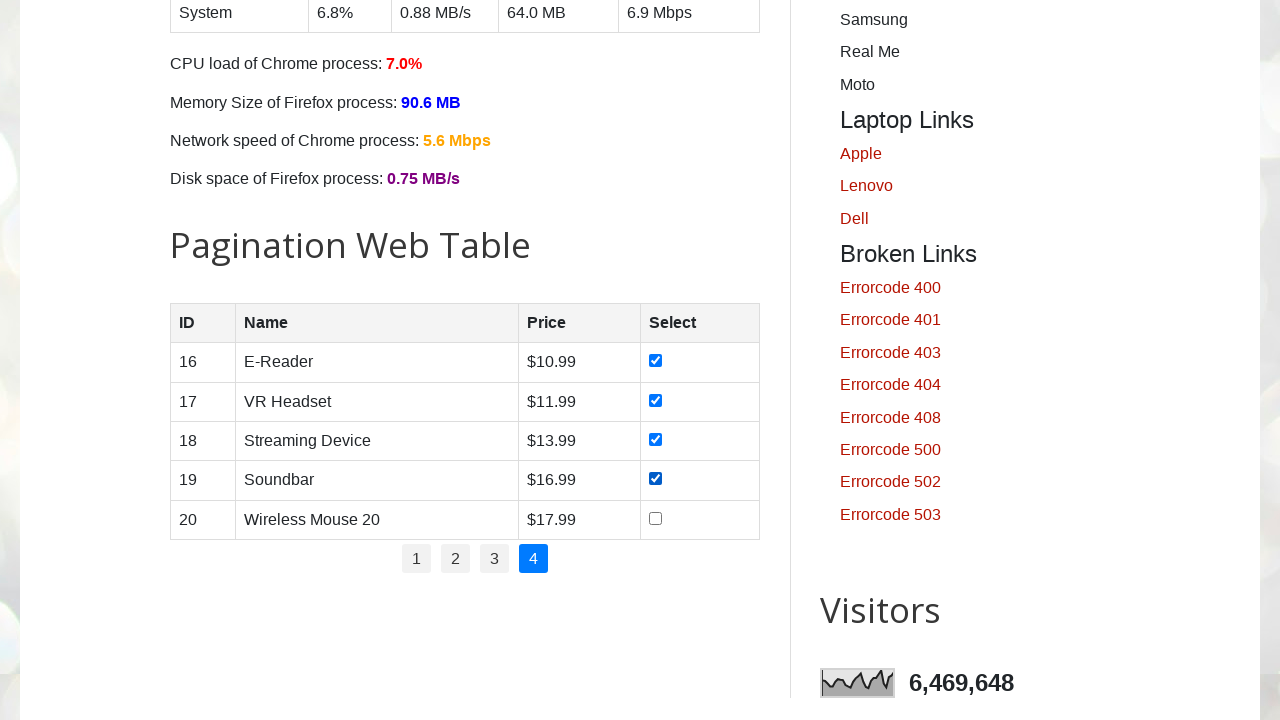

Retrieved product ID: 20
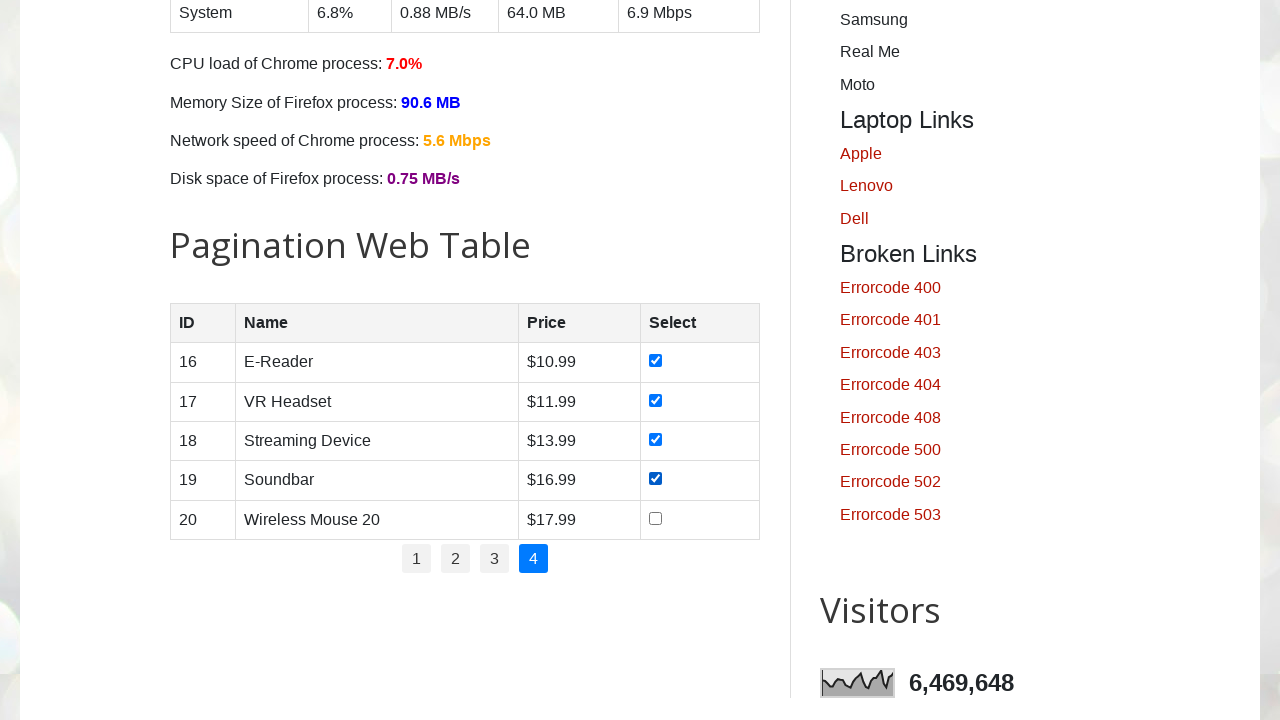

Retrieved product name: Wireless Mouse 20
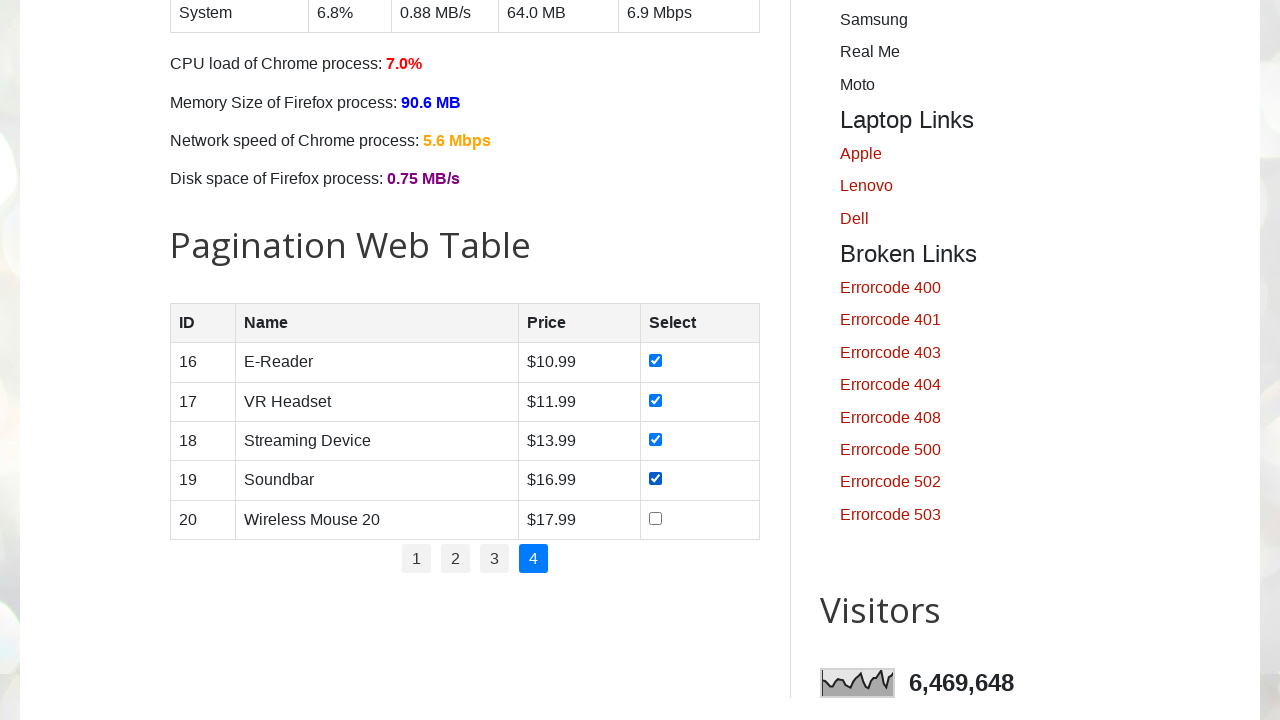

Retrieved product price: $17.99
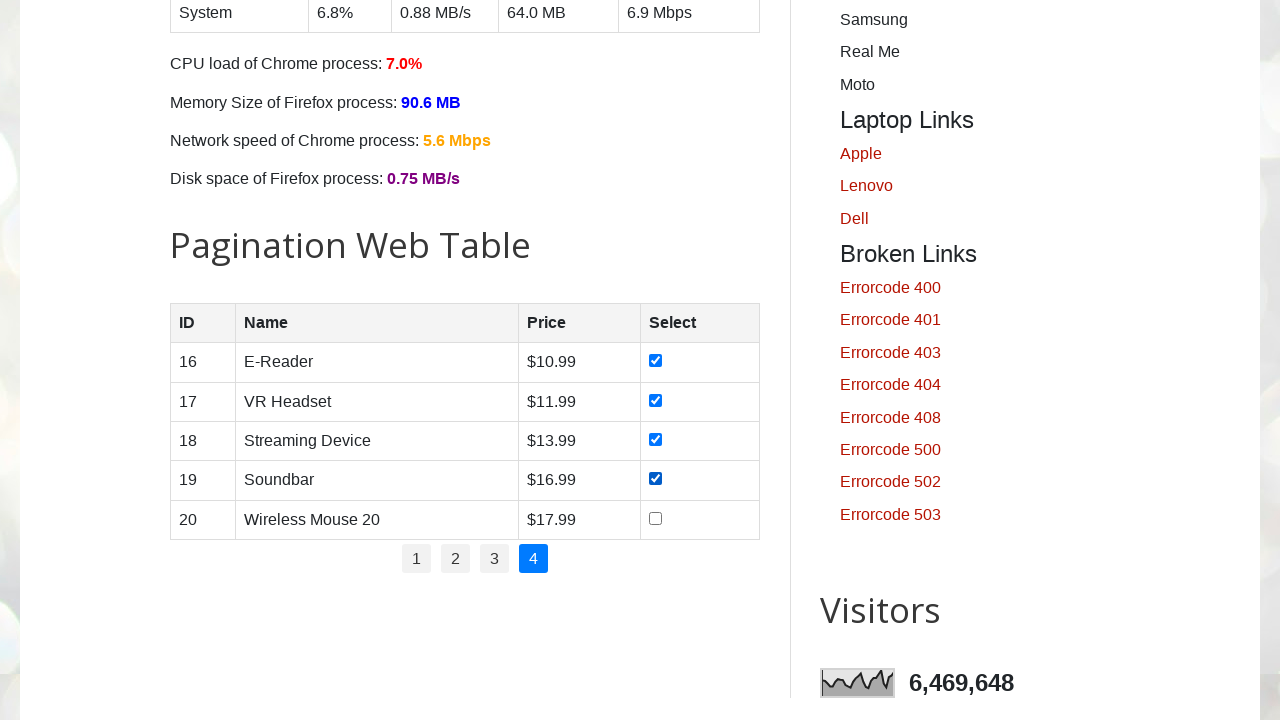

Clicked checkbox for product row 5 at (656, 518) on //table[@id='productTable']//tbody//tr[5]/td[4]/input
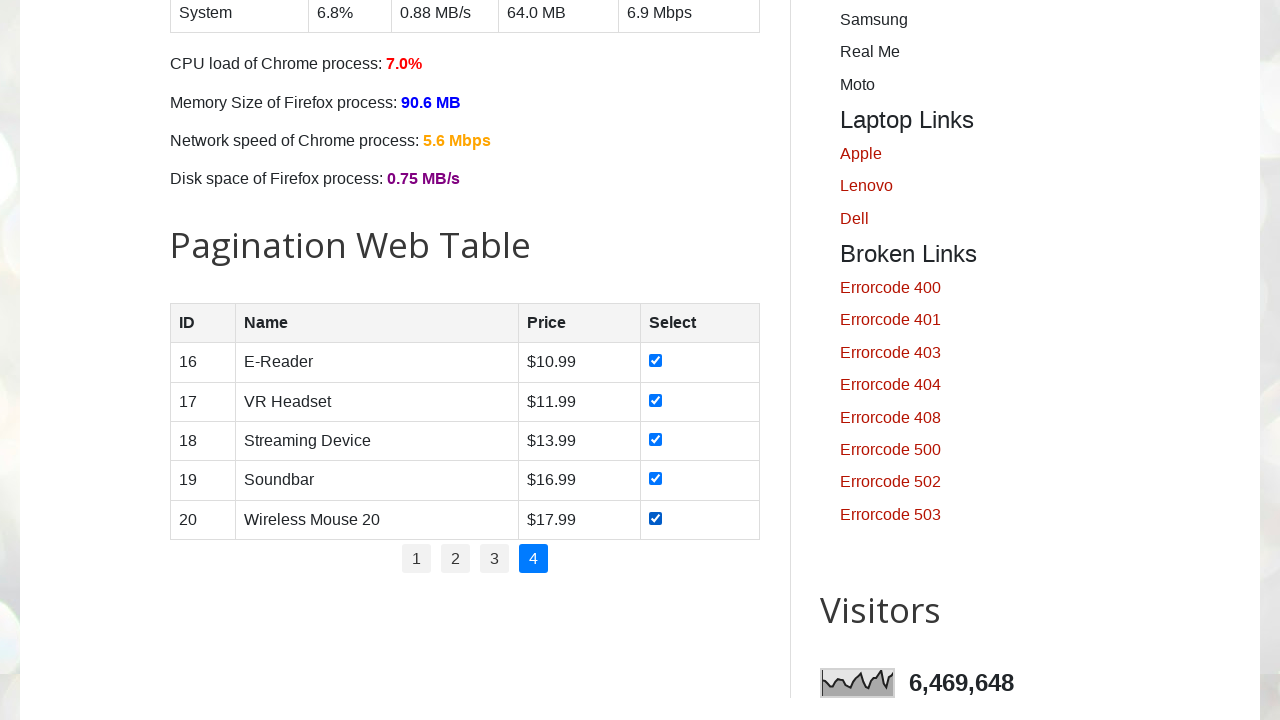

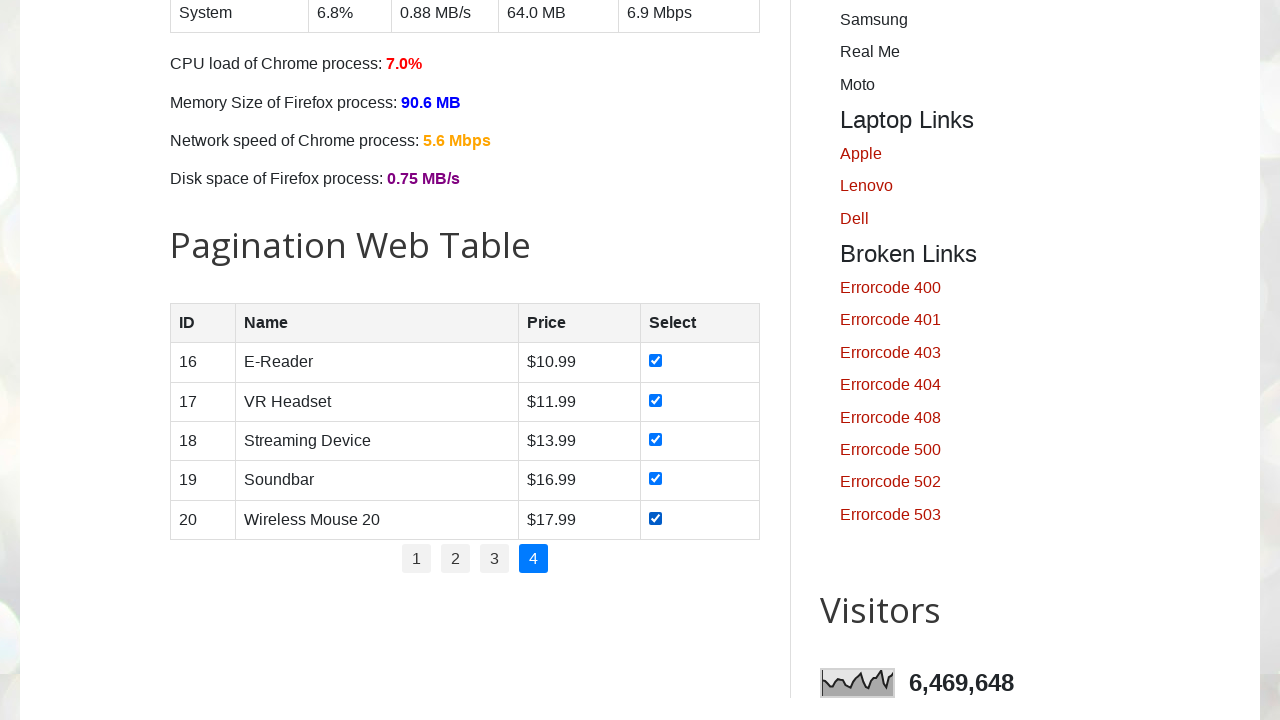